Tests date picker functionality by opening the calendar widget, navigating to a specific month/year (April 2022), and selecting a specific date (15th)

Starting URL: https://testautomationpractice.blogspot.com/

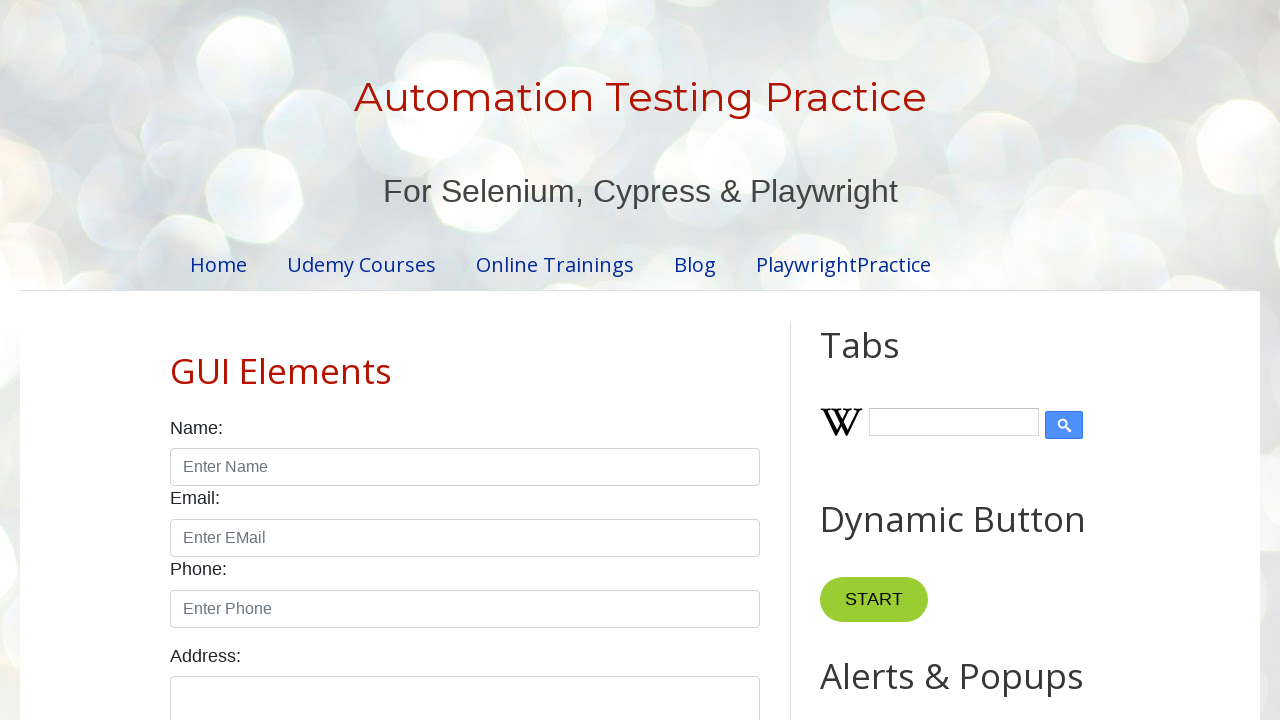

Clicked date picker to open calendar widget at (515, 360) on #datepicker
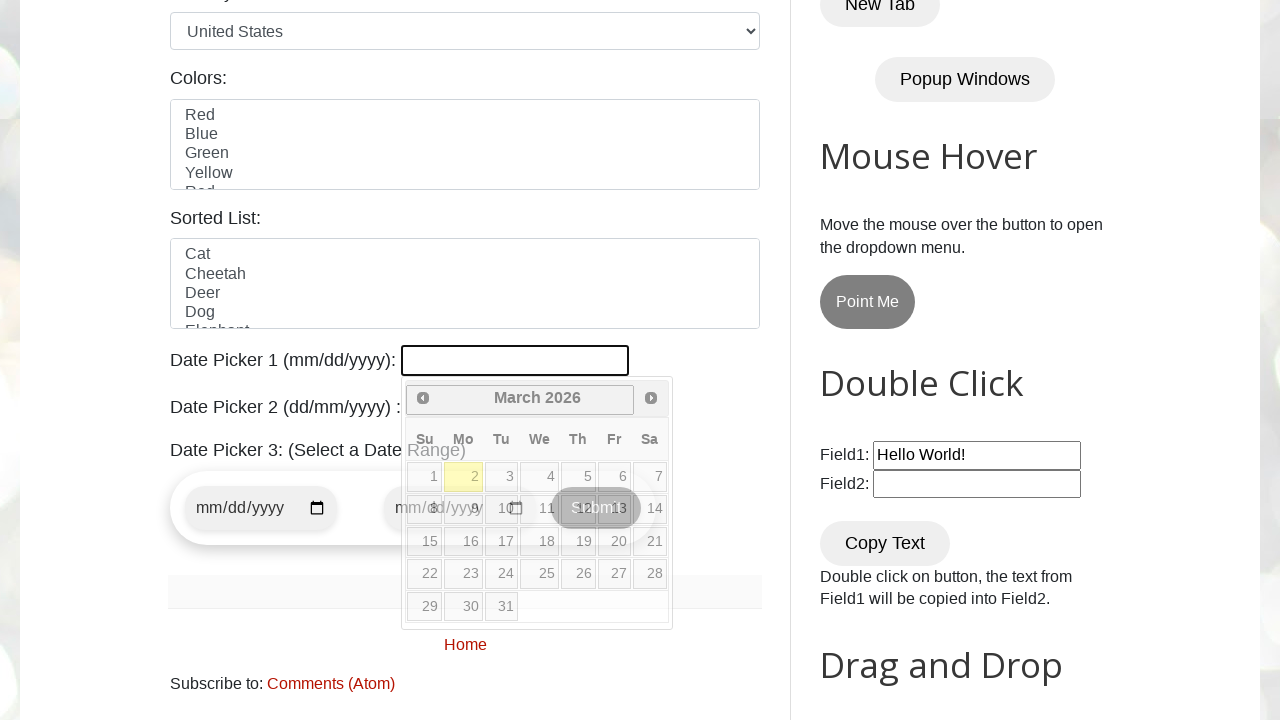

Retrieved current year from calendar
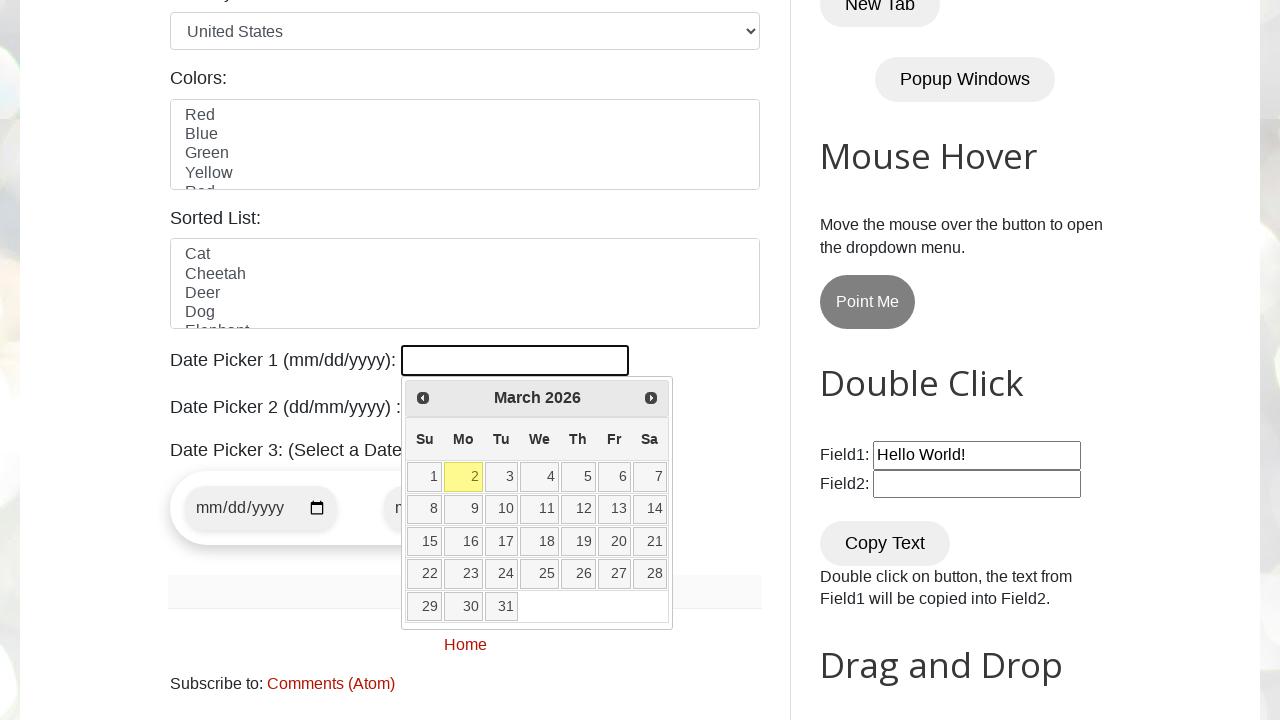

Retrieved current month from calendar
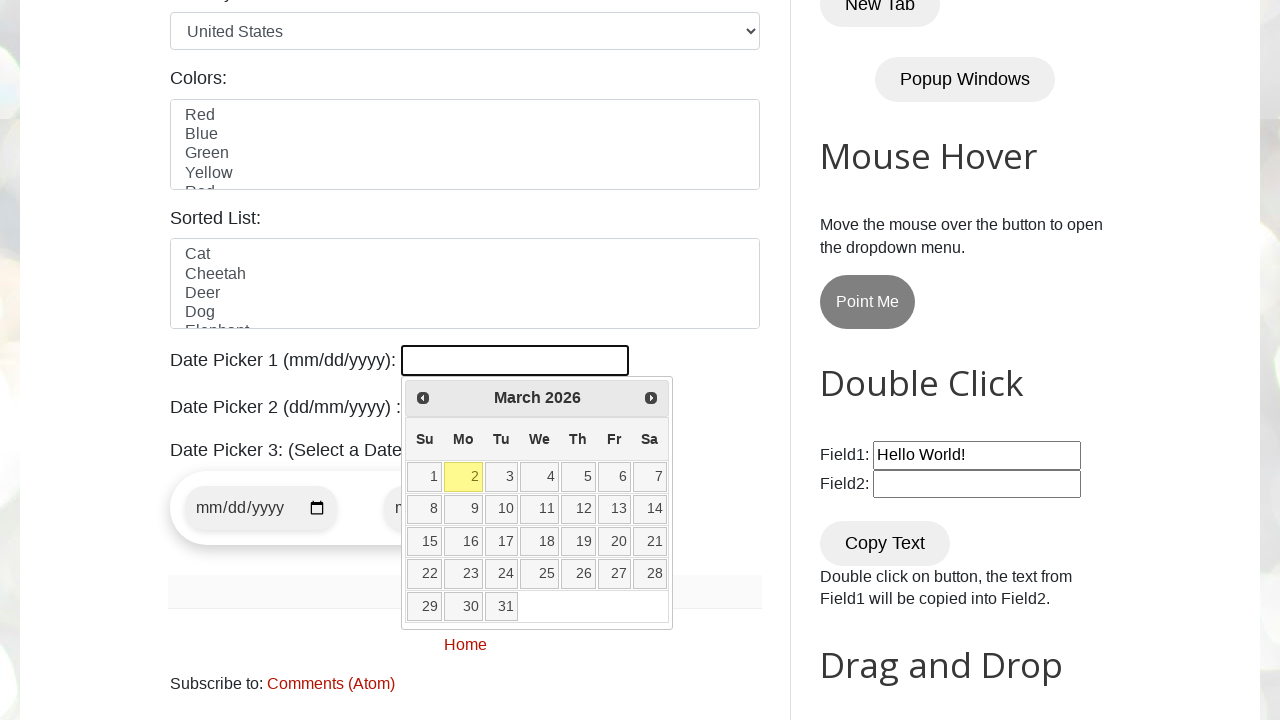

Clicked previous button to navigate months (currently at March 2026) at (423, 398) on [title="Prev"]
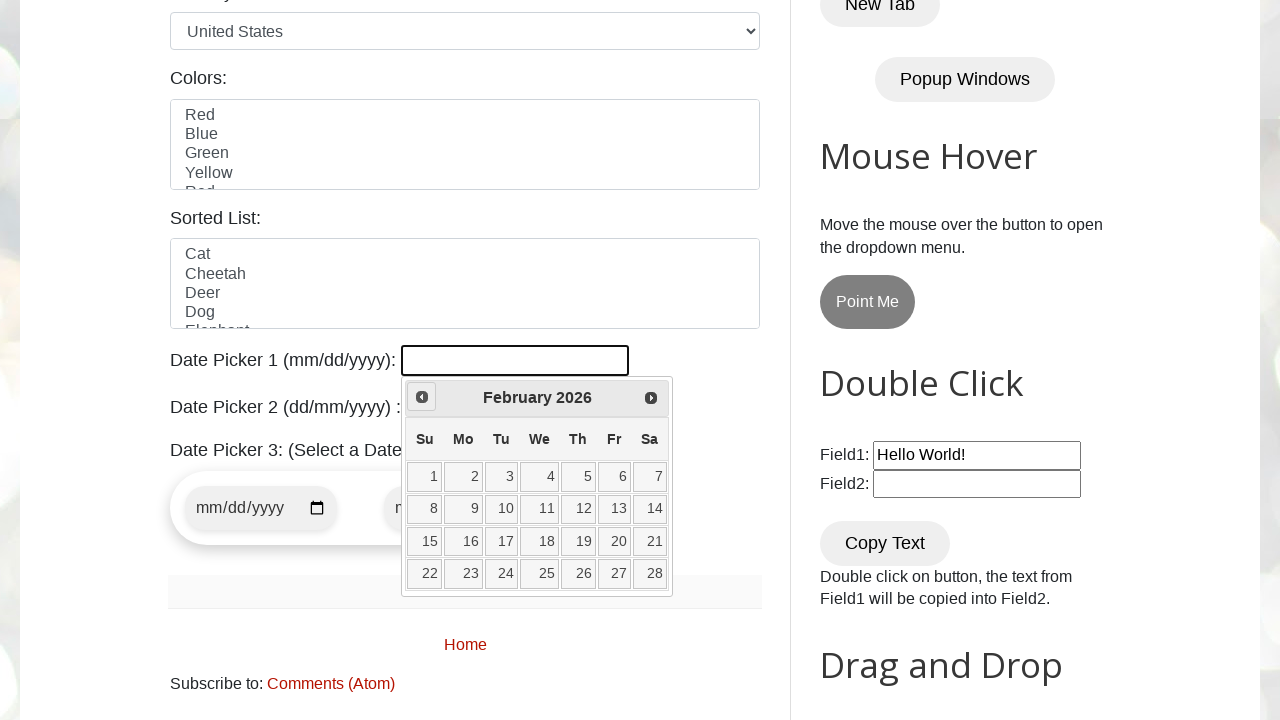

Retrieved current year from calendar
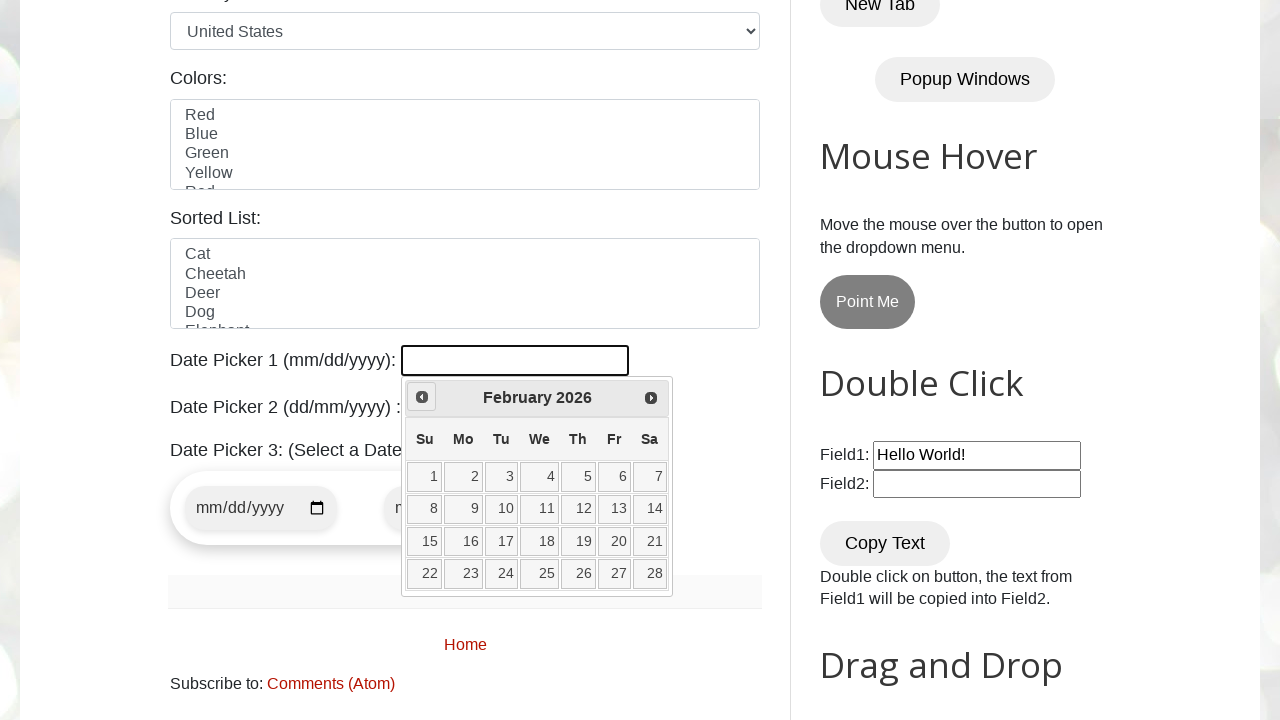

Retrieved current month from calendar
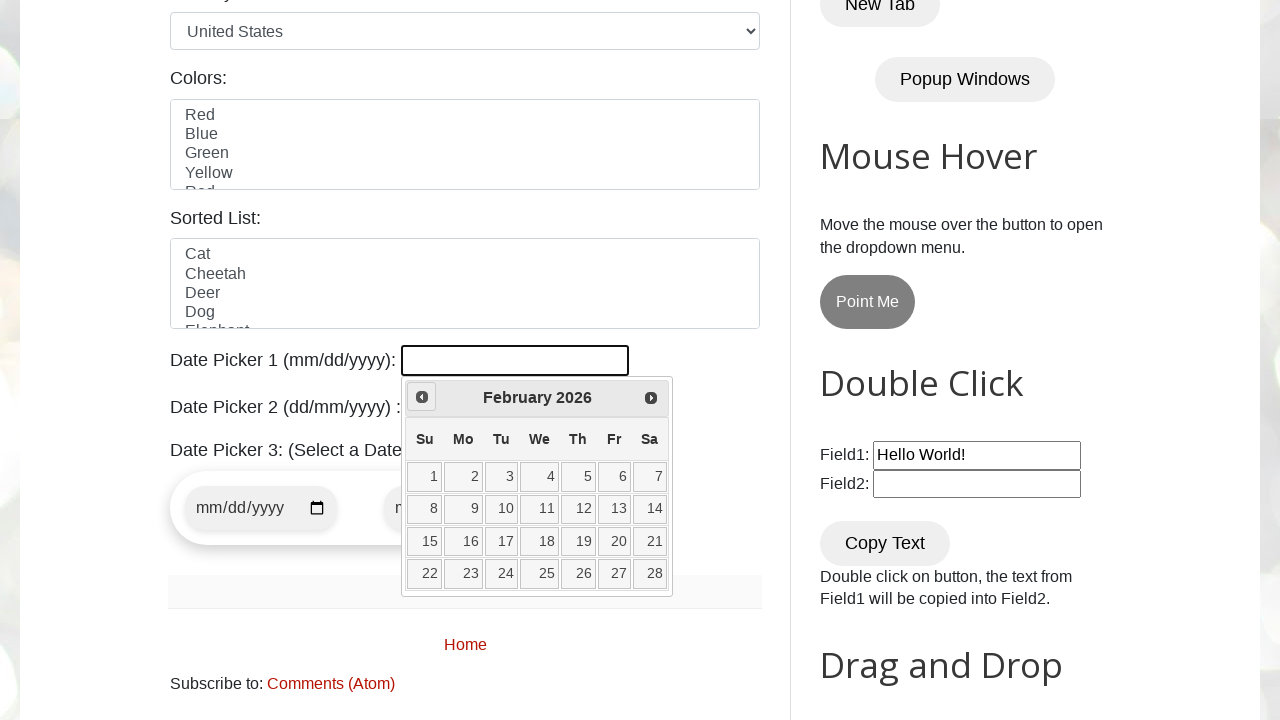

Clicked previous button to navigate months (currently at February 2026) at (422, 397) on [title="Prev"]
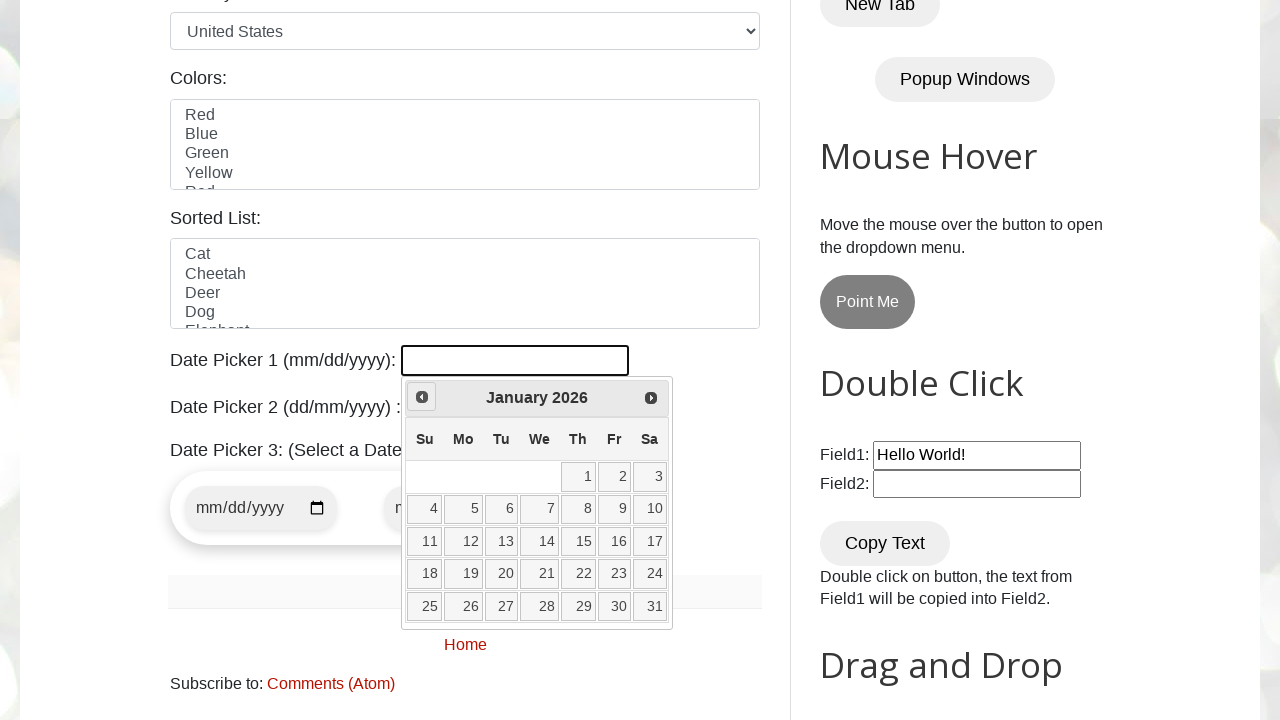

Retrieved current year from calendar
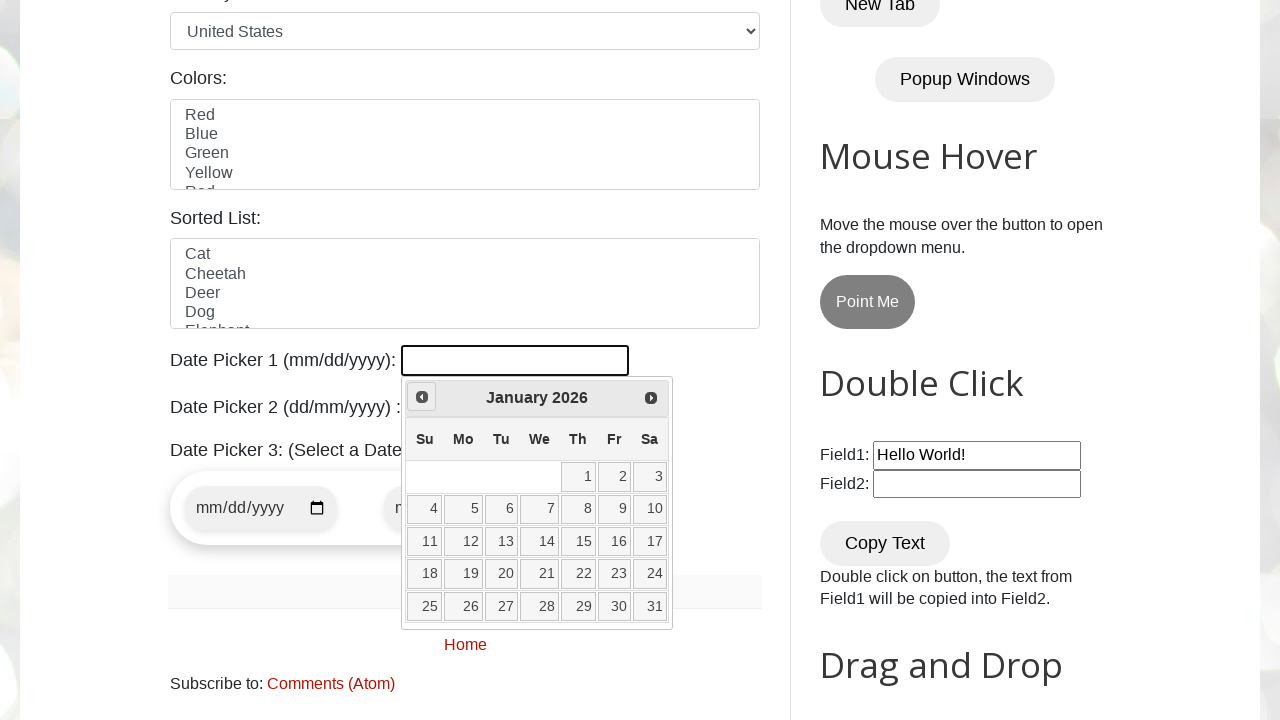

Retrieved current month from calendar
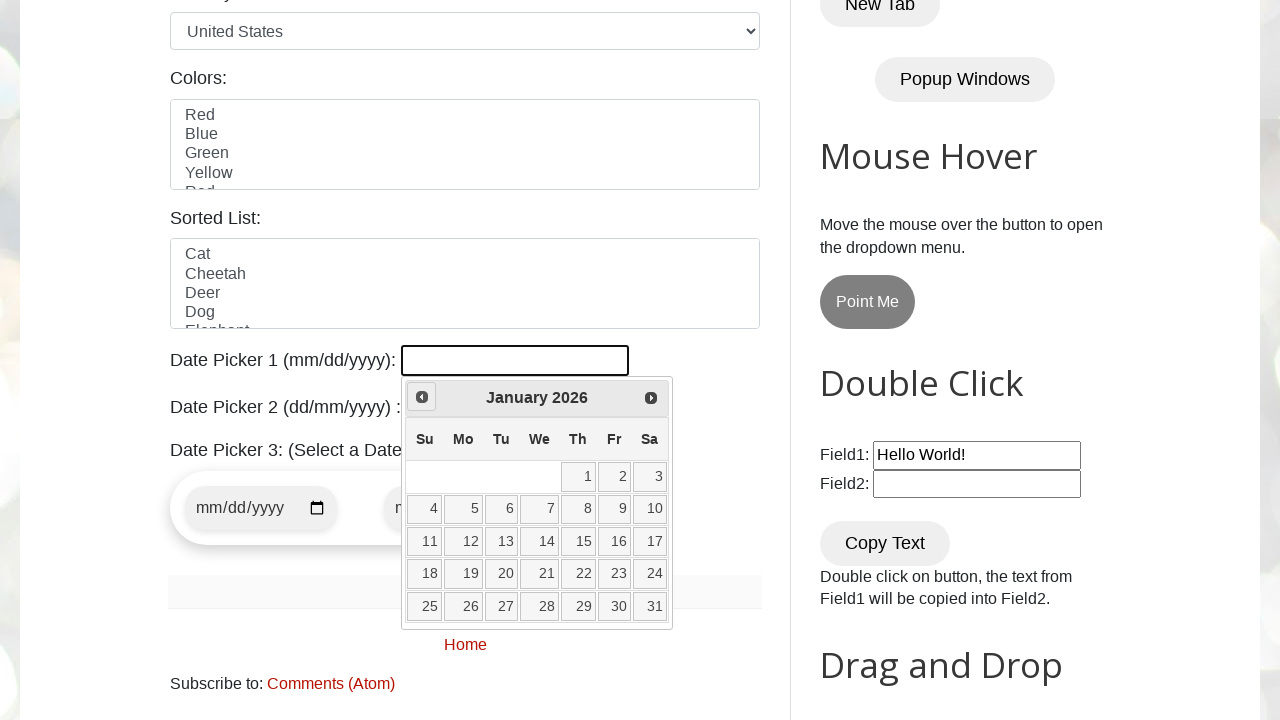

Clicked previous button to navigate months (currently at January 2026) at (422, 397) on [title="Prev"]
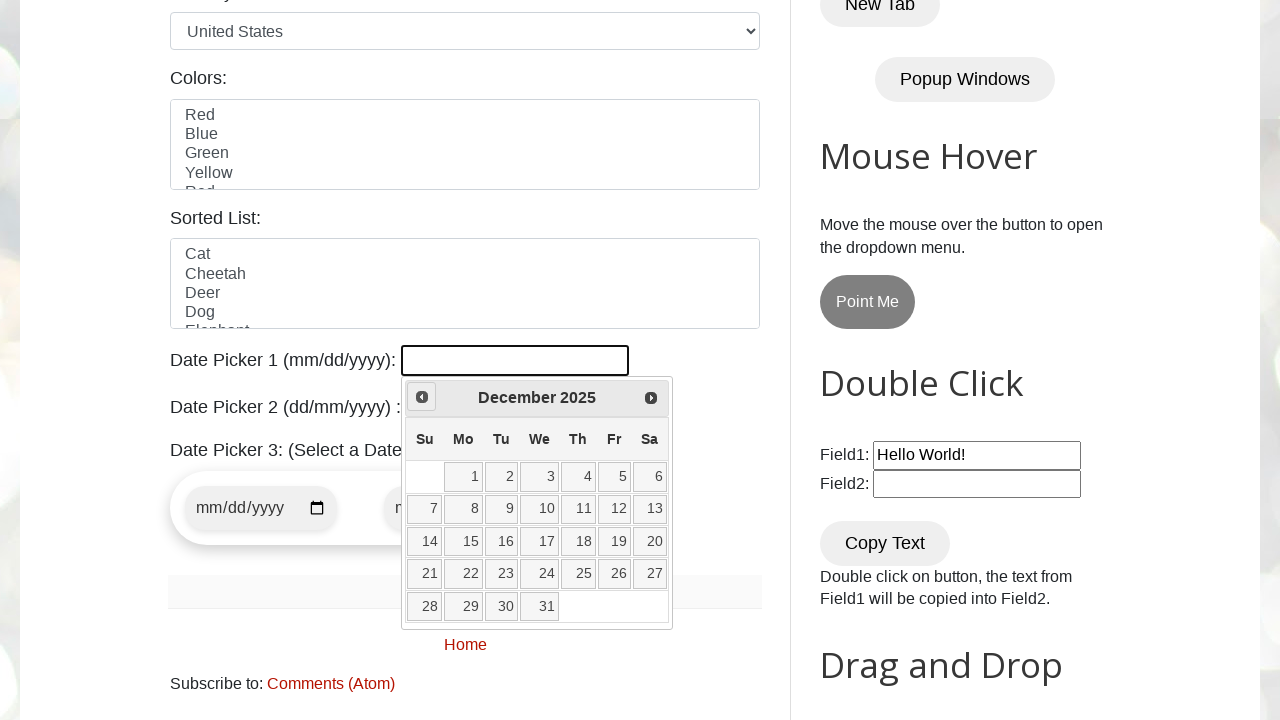

Retrieved current year from calendar
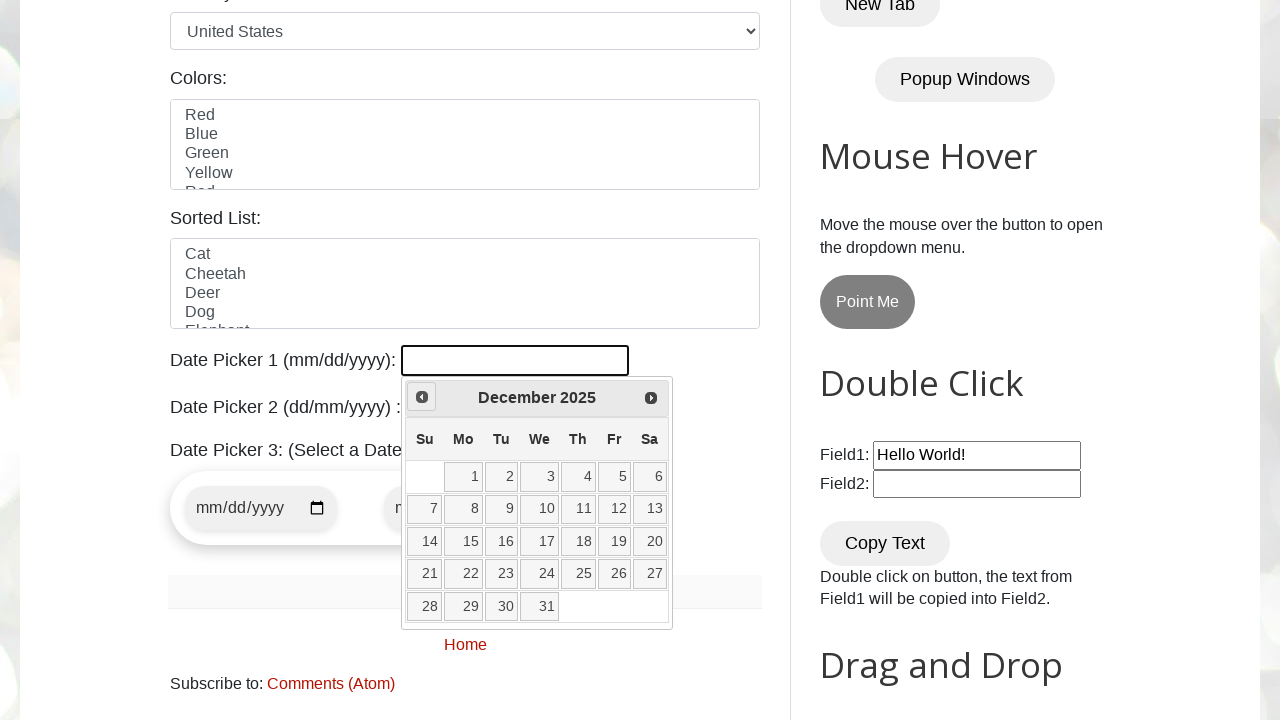

Retrieved current month from calendar
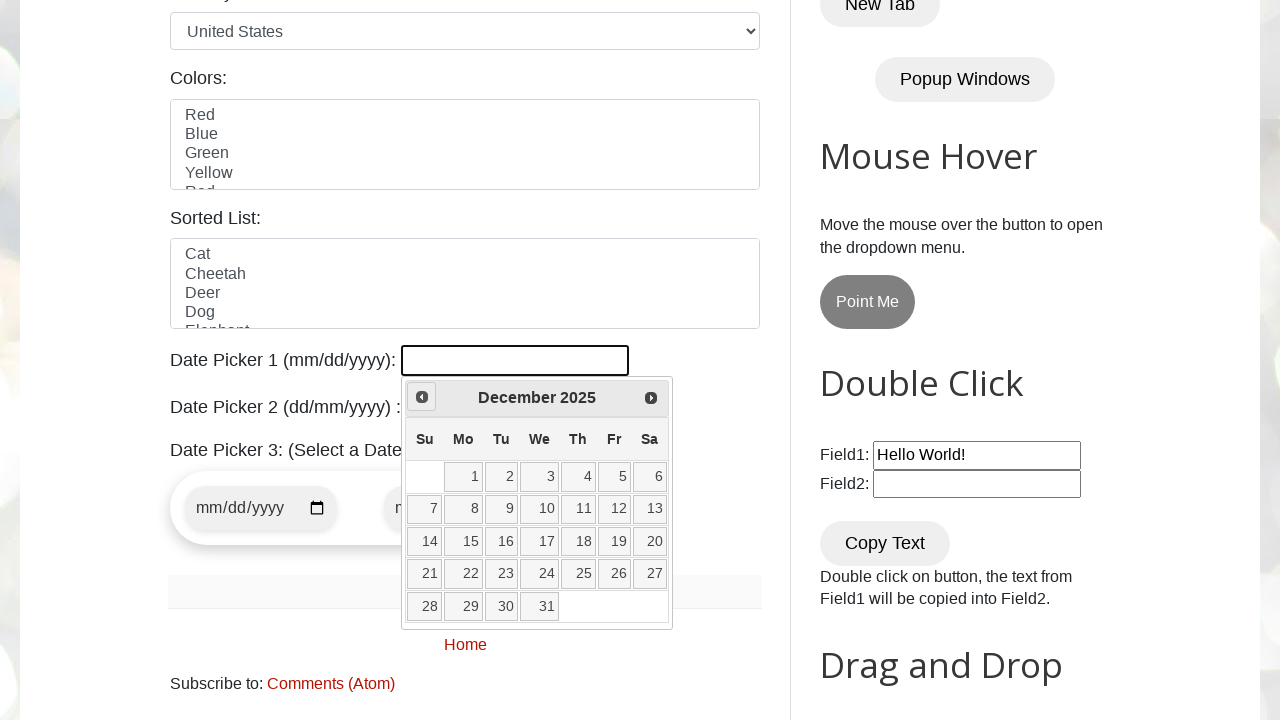

Clicked previous button to navigate months (currently at December 2025) at (422, 397) on [title="Prev"]
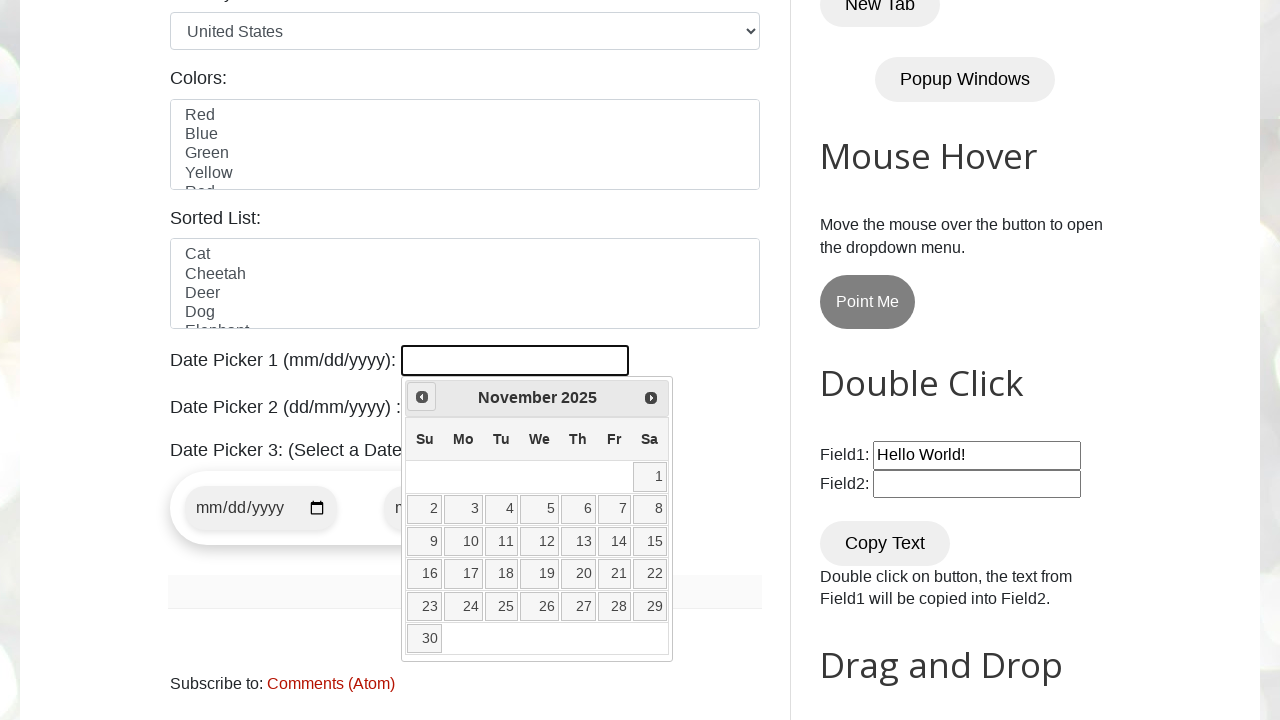

Retrieved current year from calendar
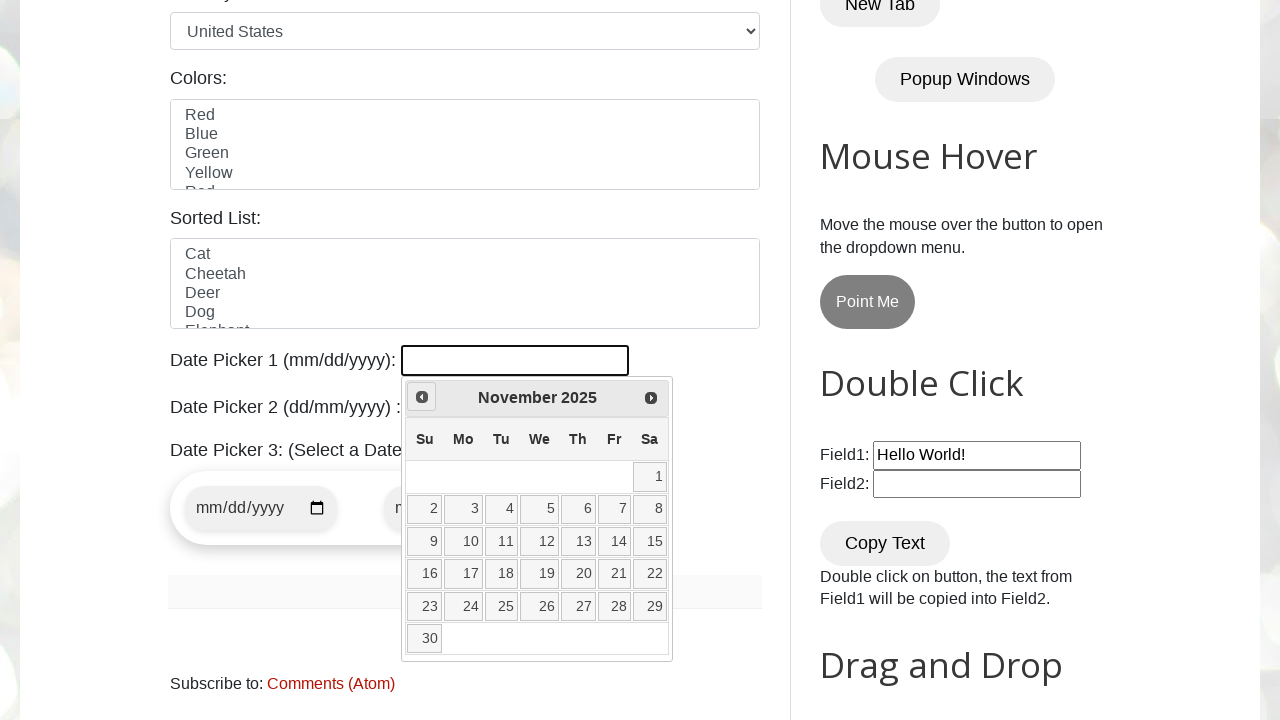

Retrieved current month from calendar
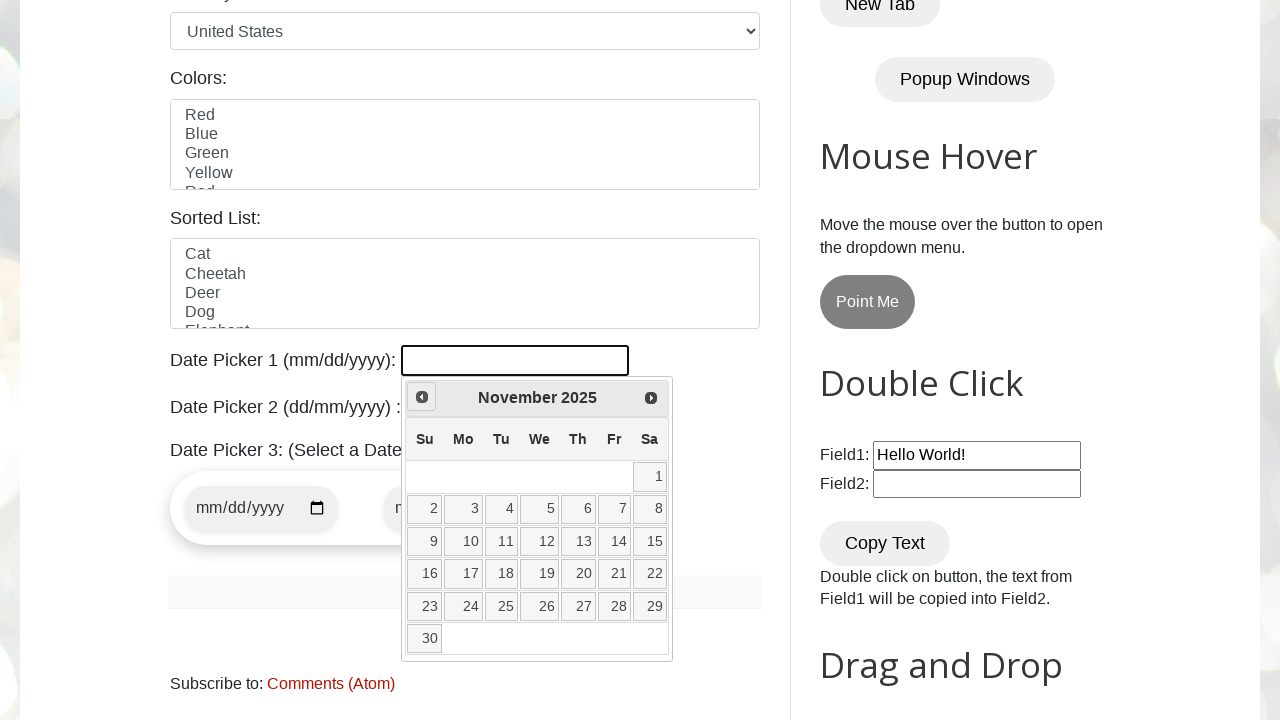

Clicked previous button to navigate months (currently at November 2025) at (422, 397) on [title="Prev"]
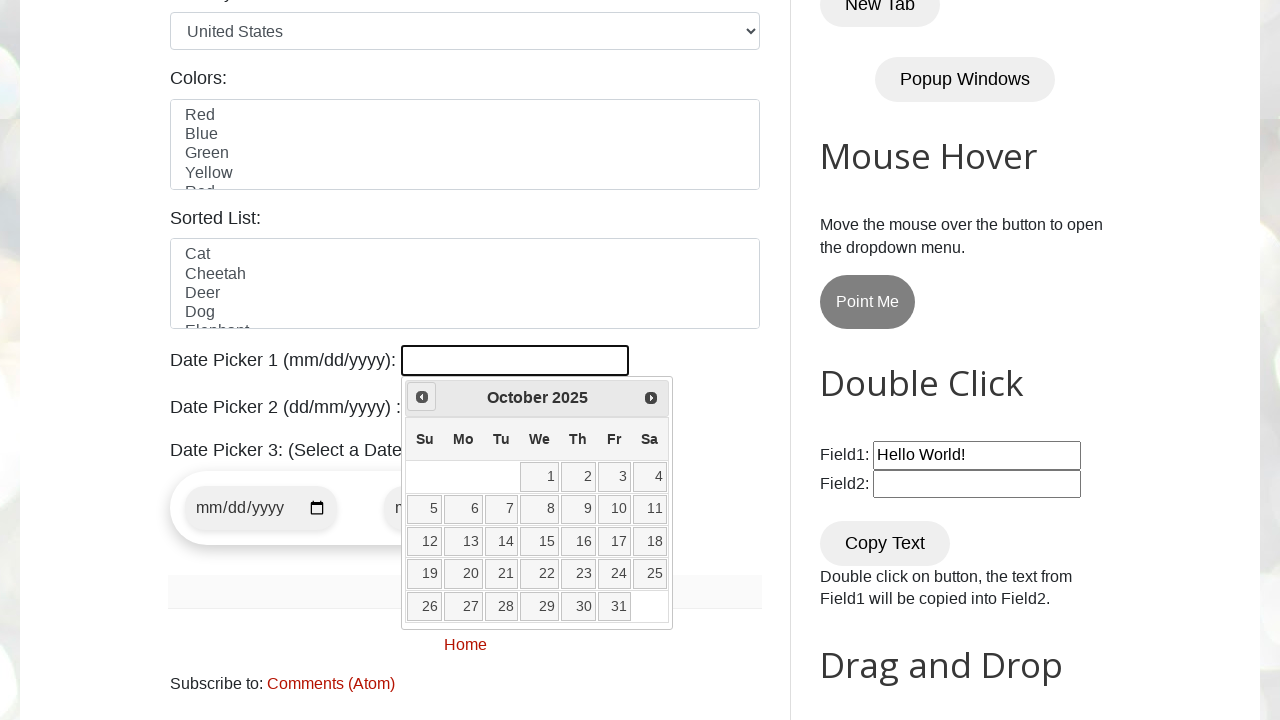

Retrieved current year from calendar
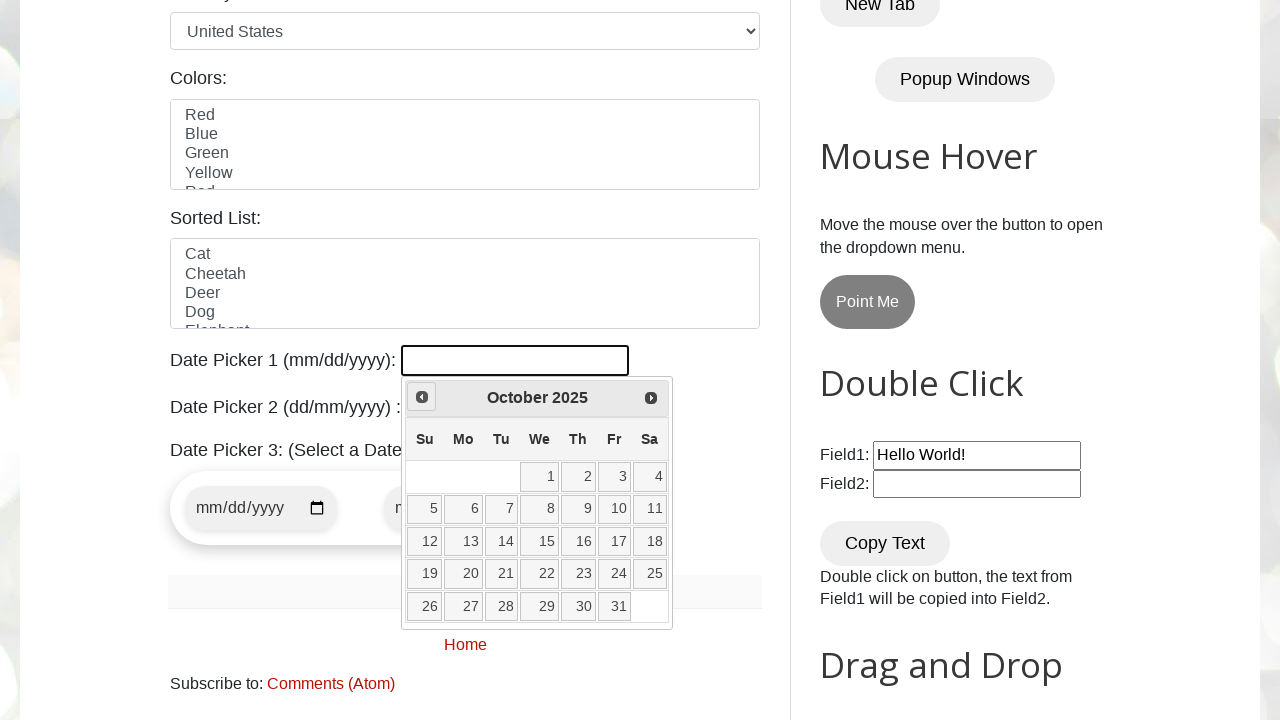

Retrieved current month from calendar
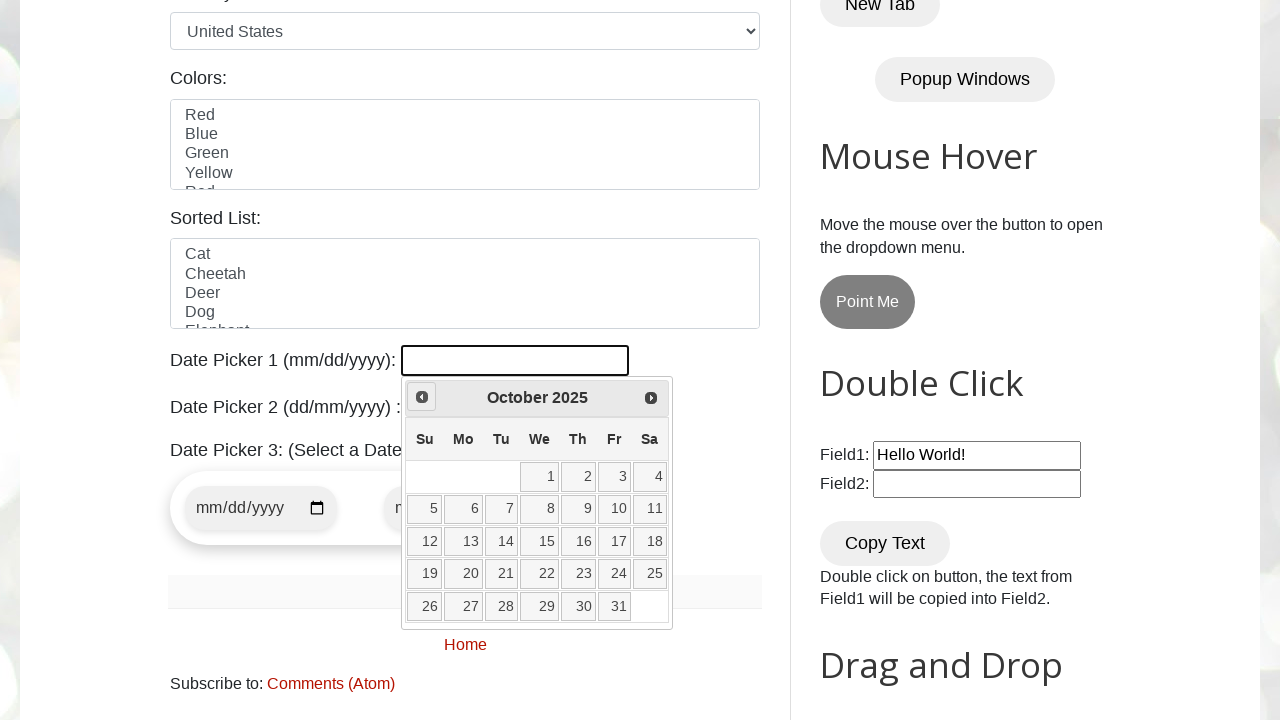

Clicked previous button to navigate months (currently at October 2025) at (422, 397) on [title="Prev"]
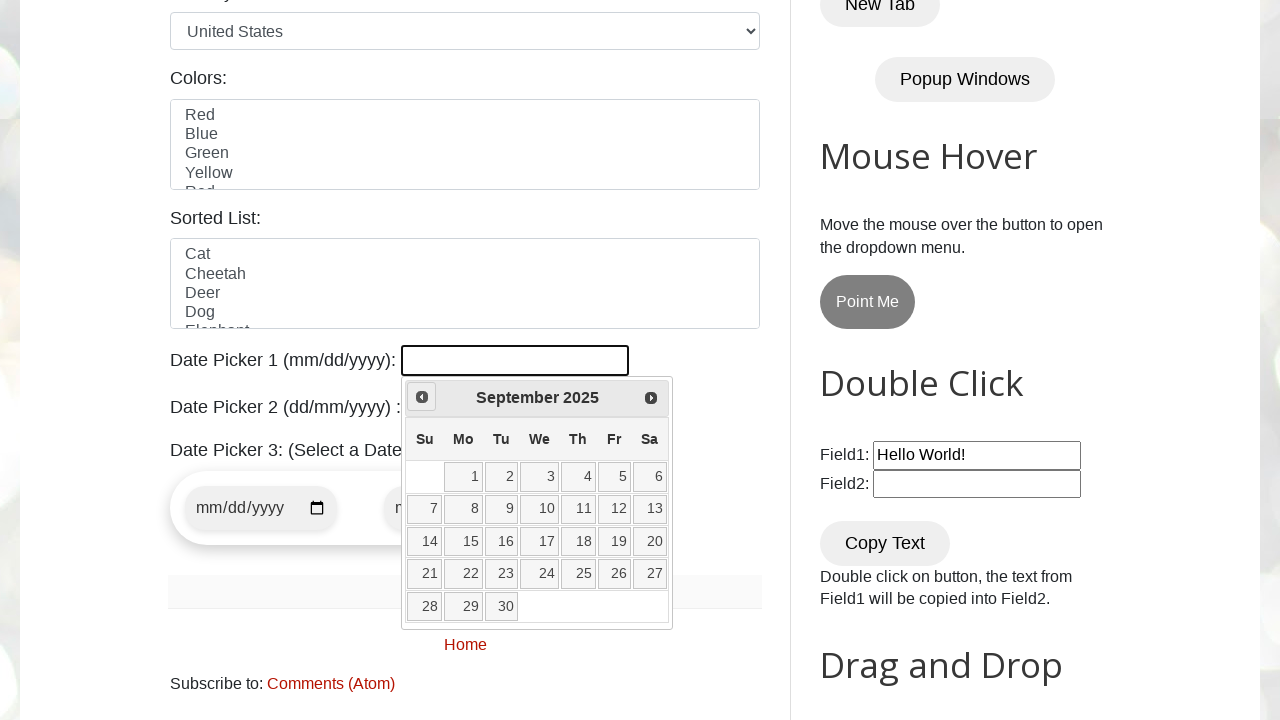

Retrieved current year from calendar
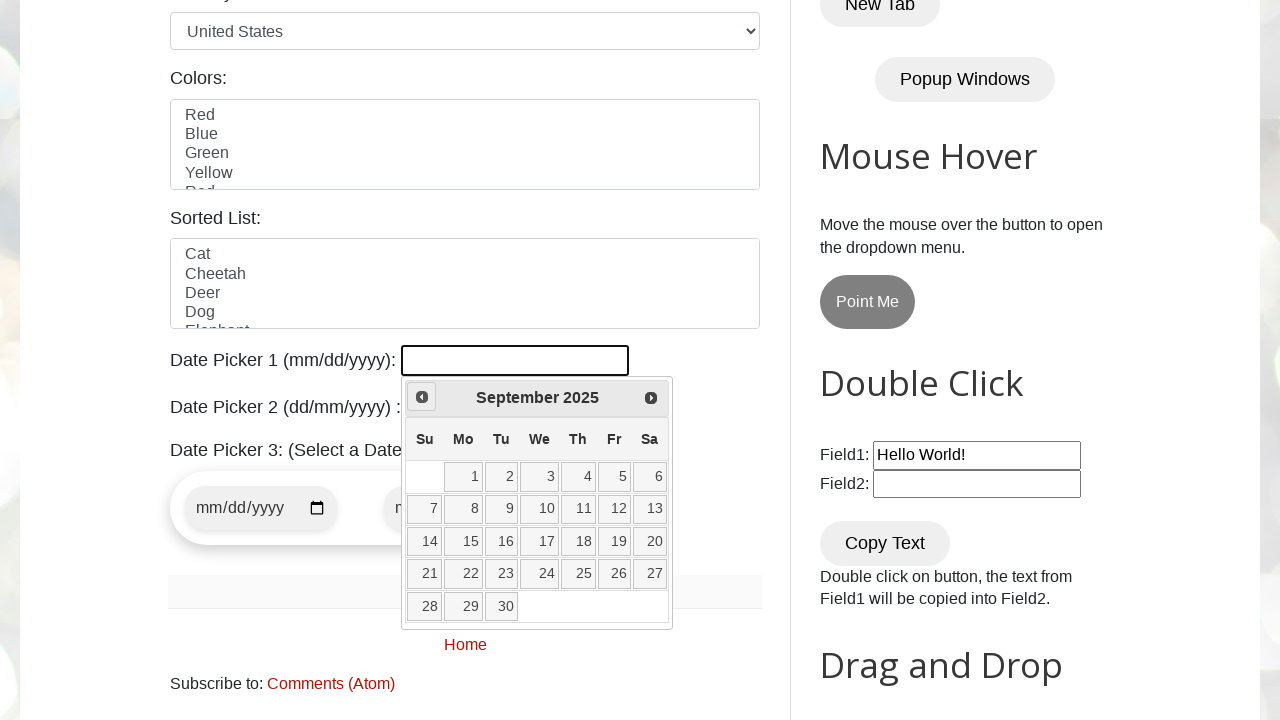

Retrieved current month from calendar
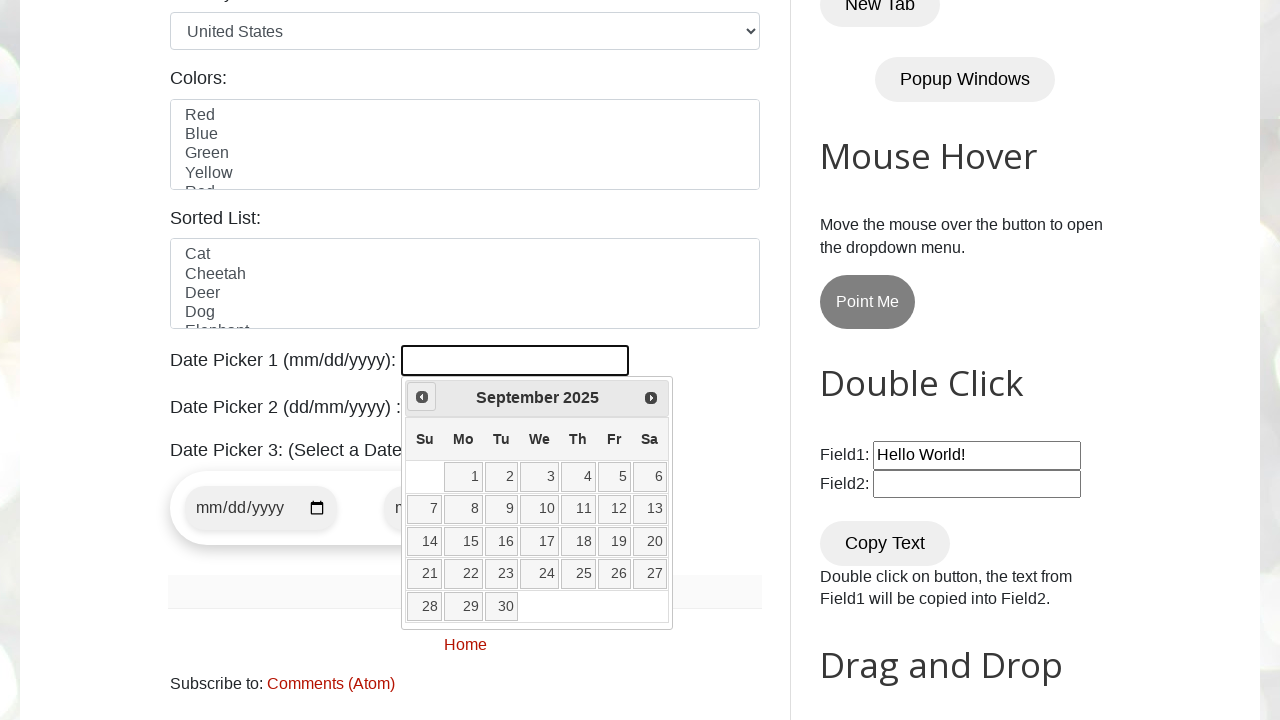

Clicked previous button to navigate months (currently at September 2025) at (422, 397) on [title="Prev"]
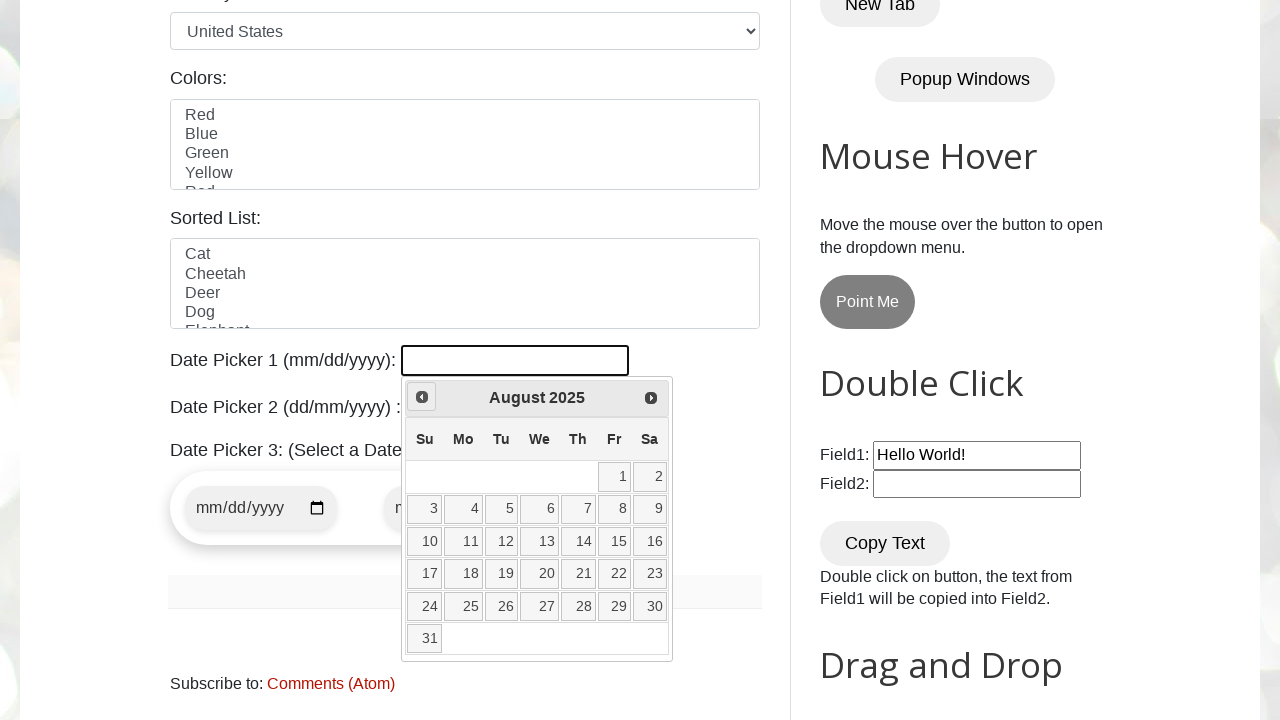

Retrieved current year from calendar
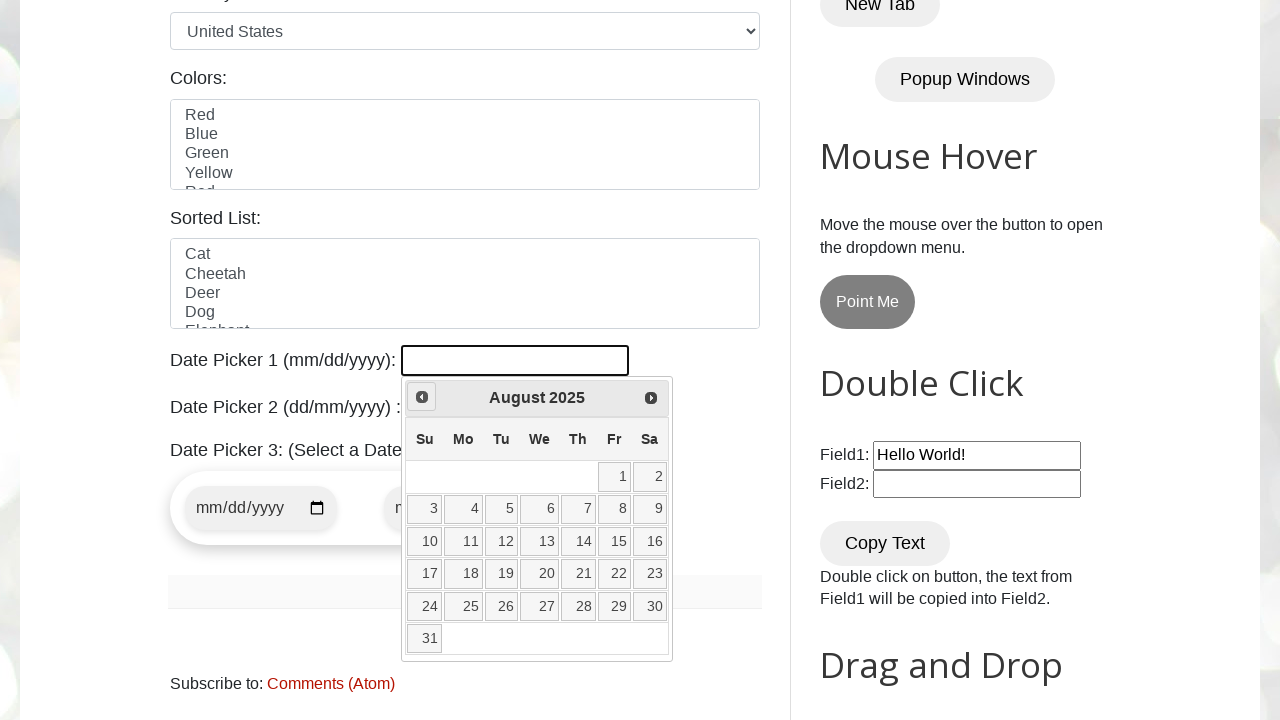

Retrieved current month from calendar
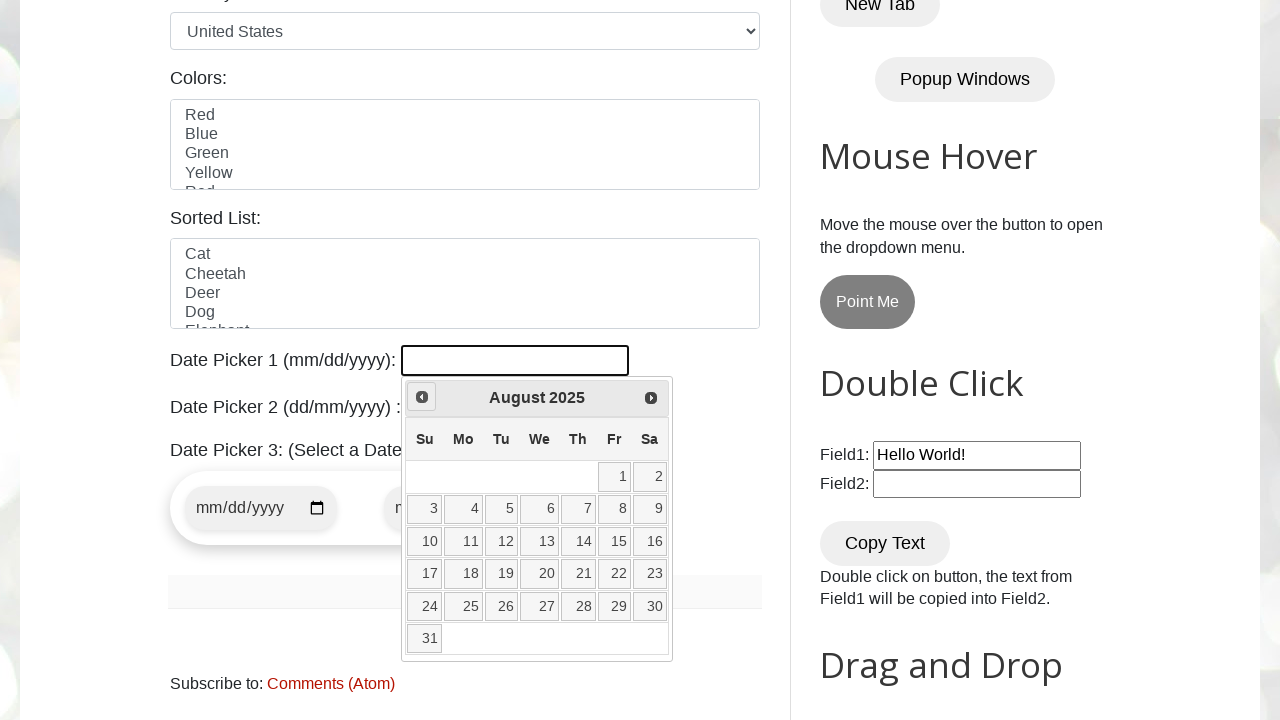

Clicked previous button to navigate months (currently at August 2025) at (422, 397) on [title="Prev"]
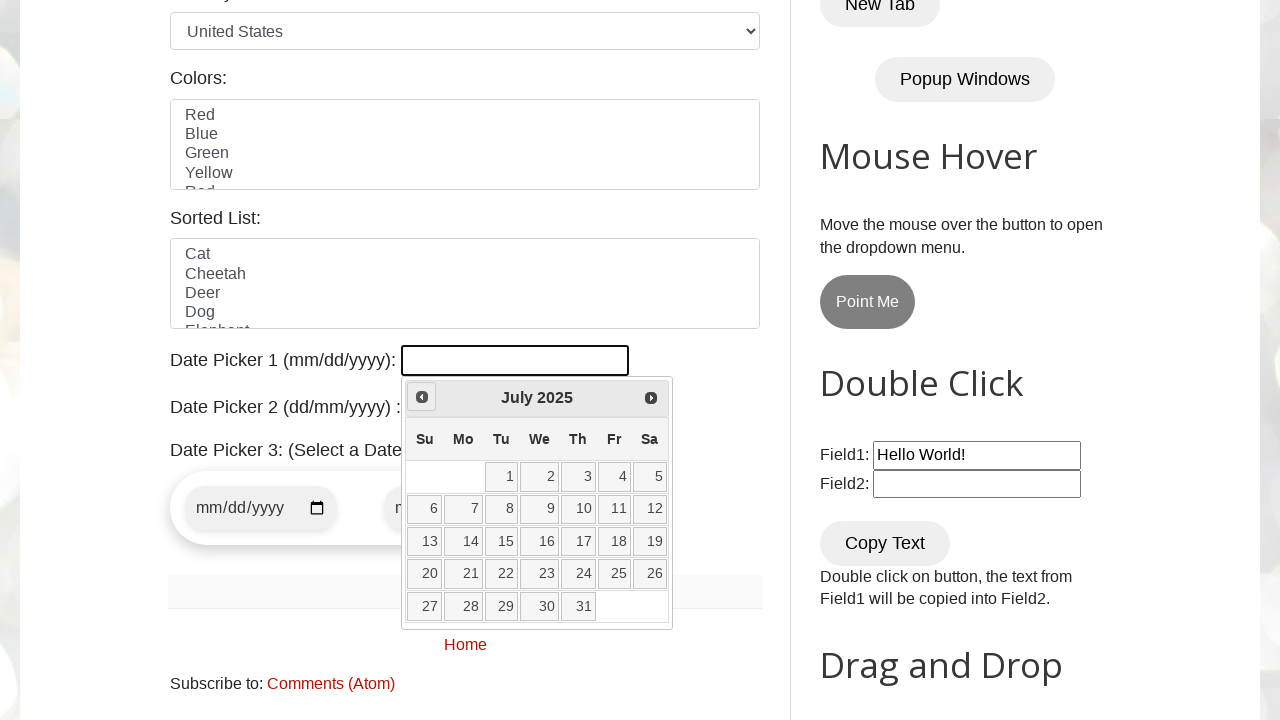

Retrieved current year from calendar
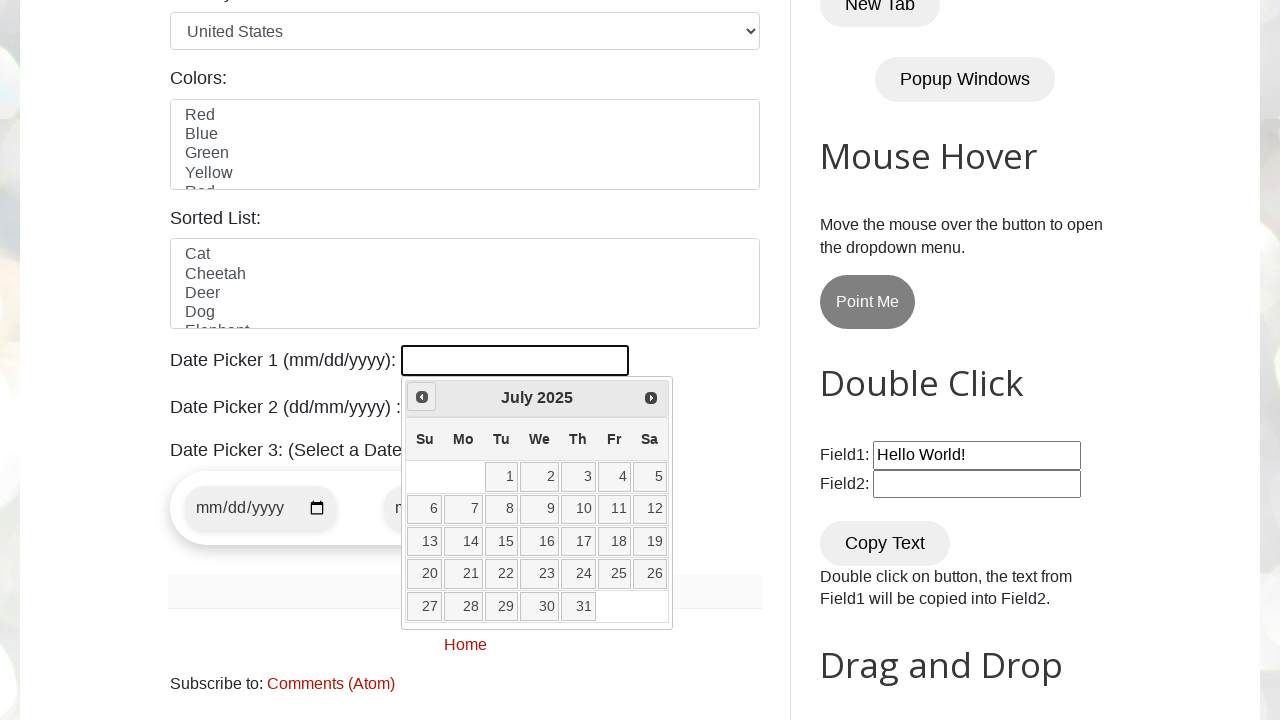

Retrieved current month from calendar
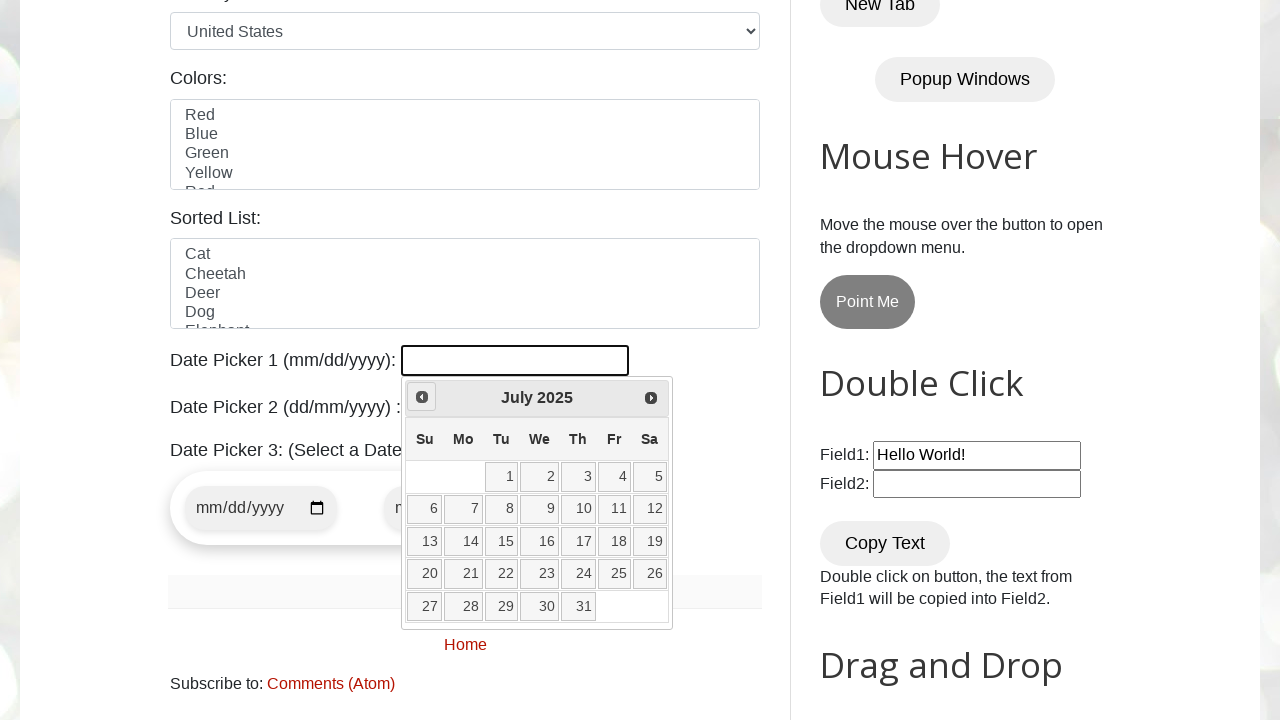

Clicked previous button to navigate months (currently at July 2025) at (422, 397) on [title="Prev"]
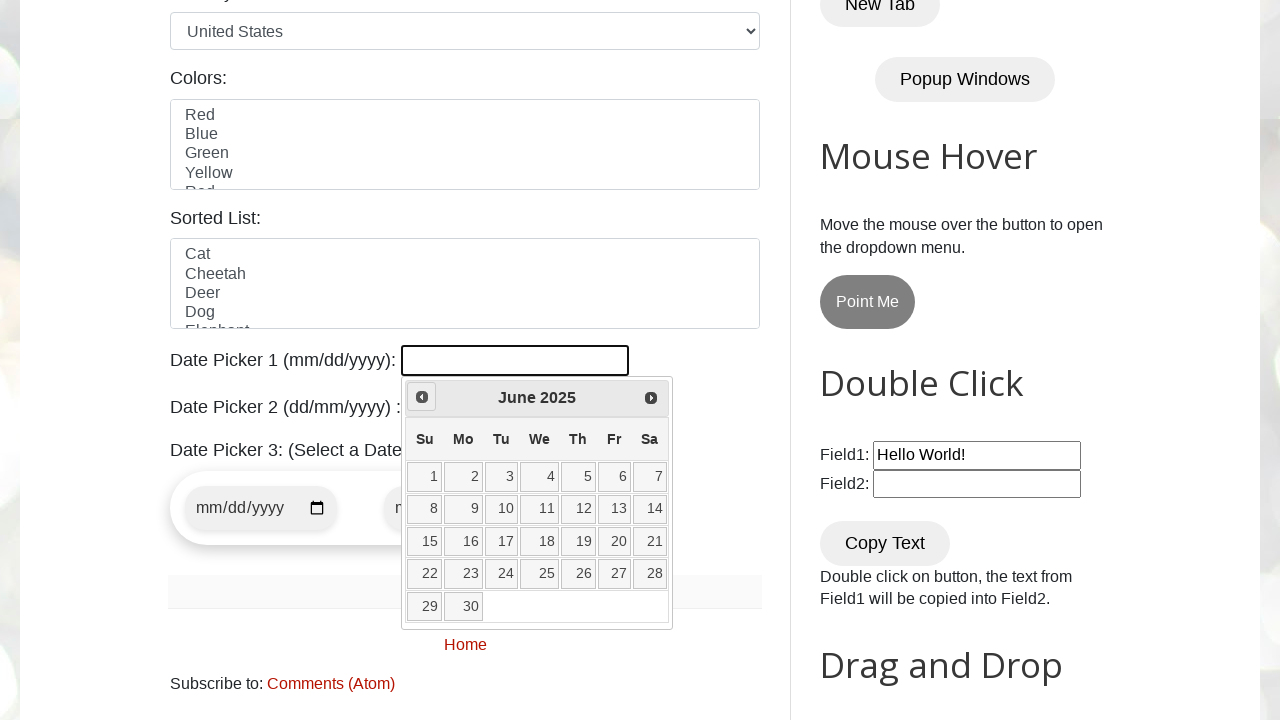

Retrieved current year from calendar
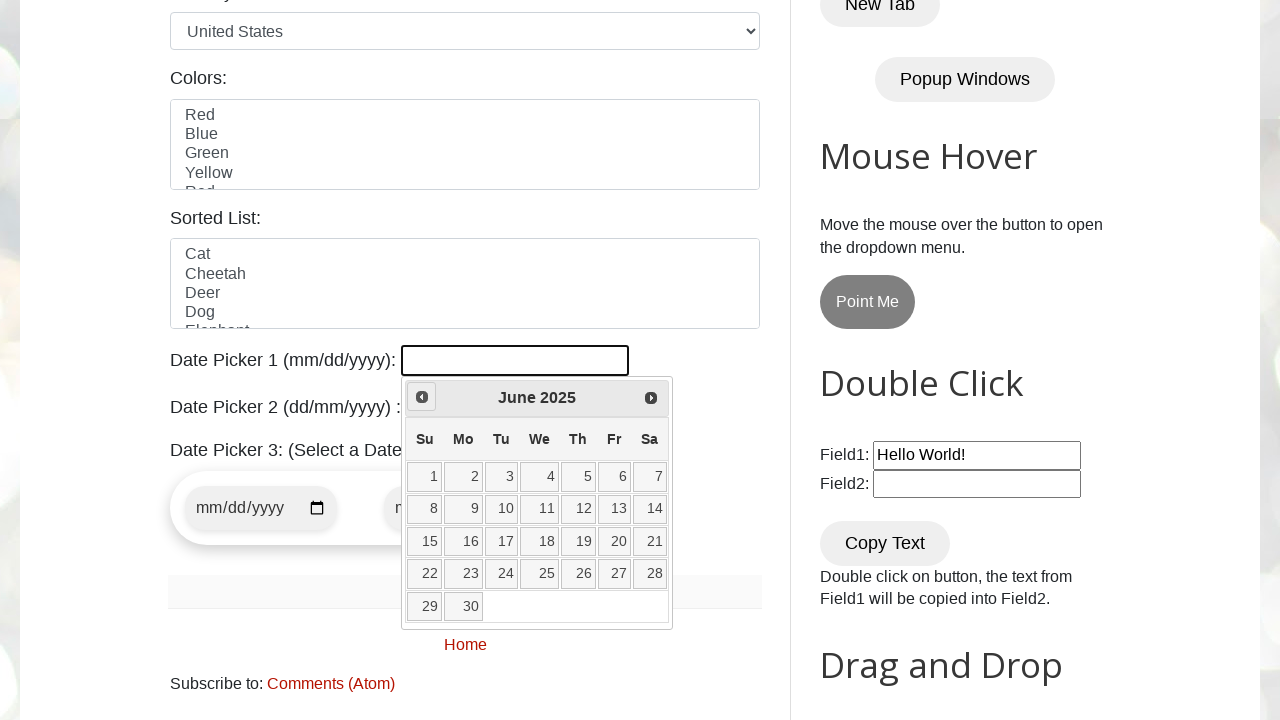

Retrieved current month from calendar
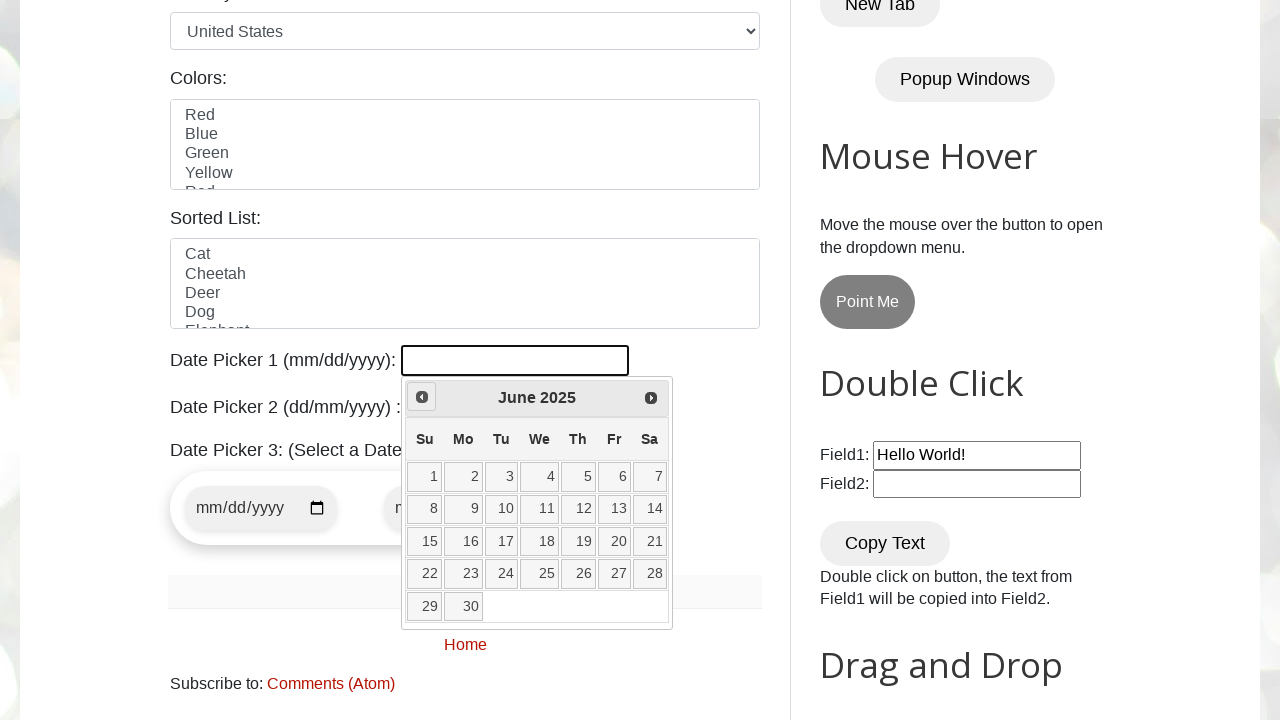

Clicked previous button to navigate months (currently at June 2025) at (422, 397) on [title="Prev"]
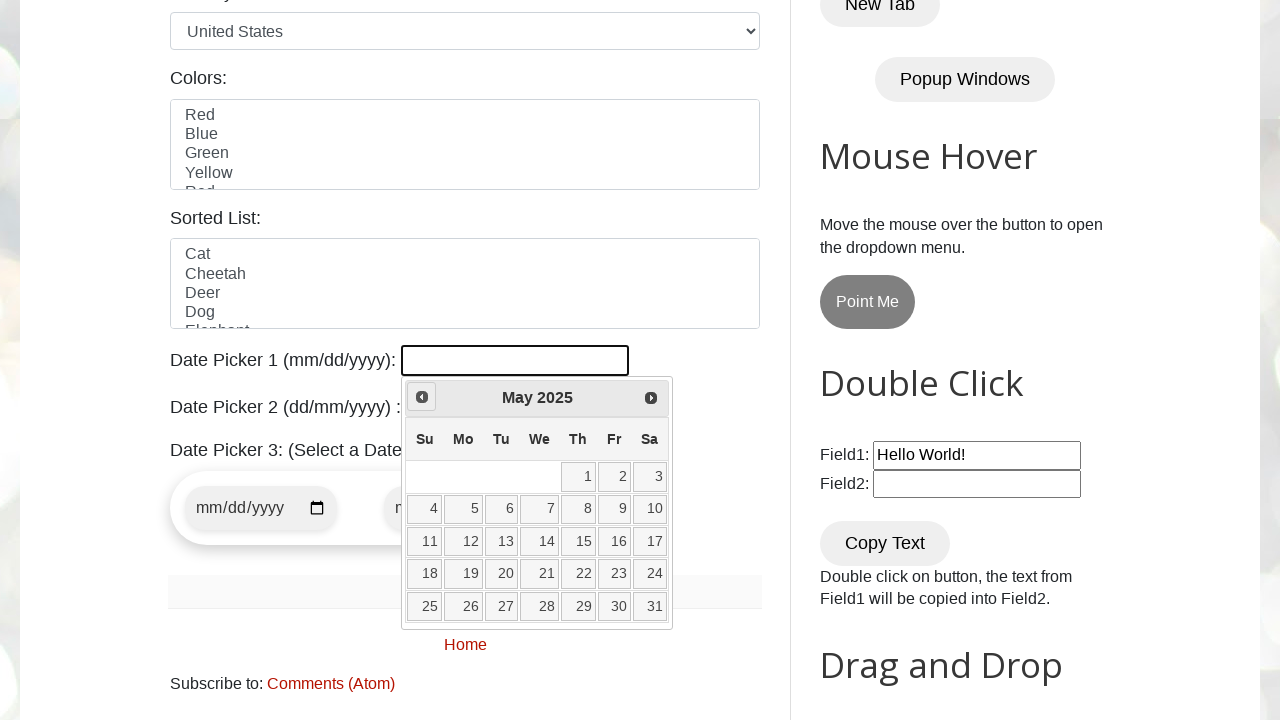

Retrieved current year from calendar
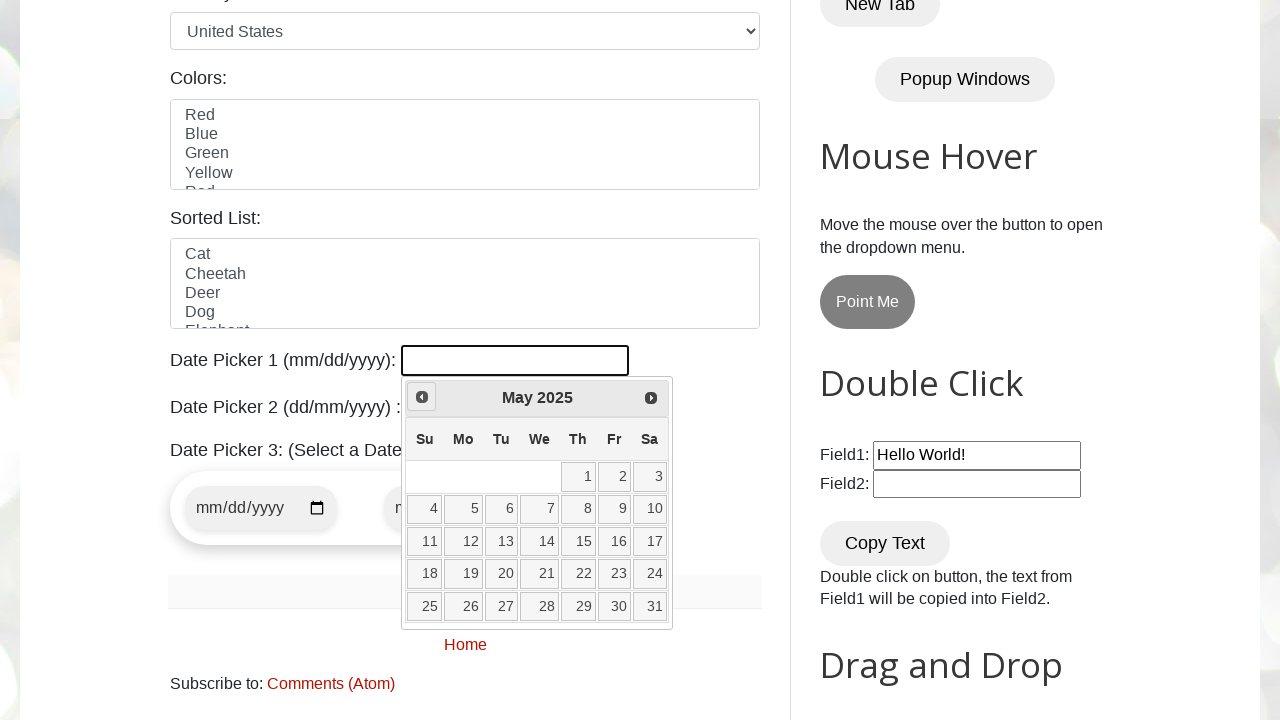

Retrieved current month from calendar
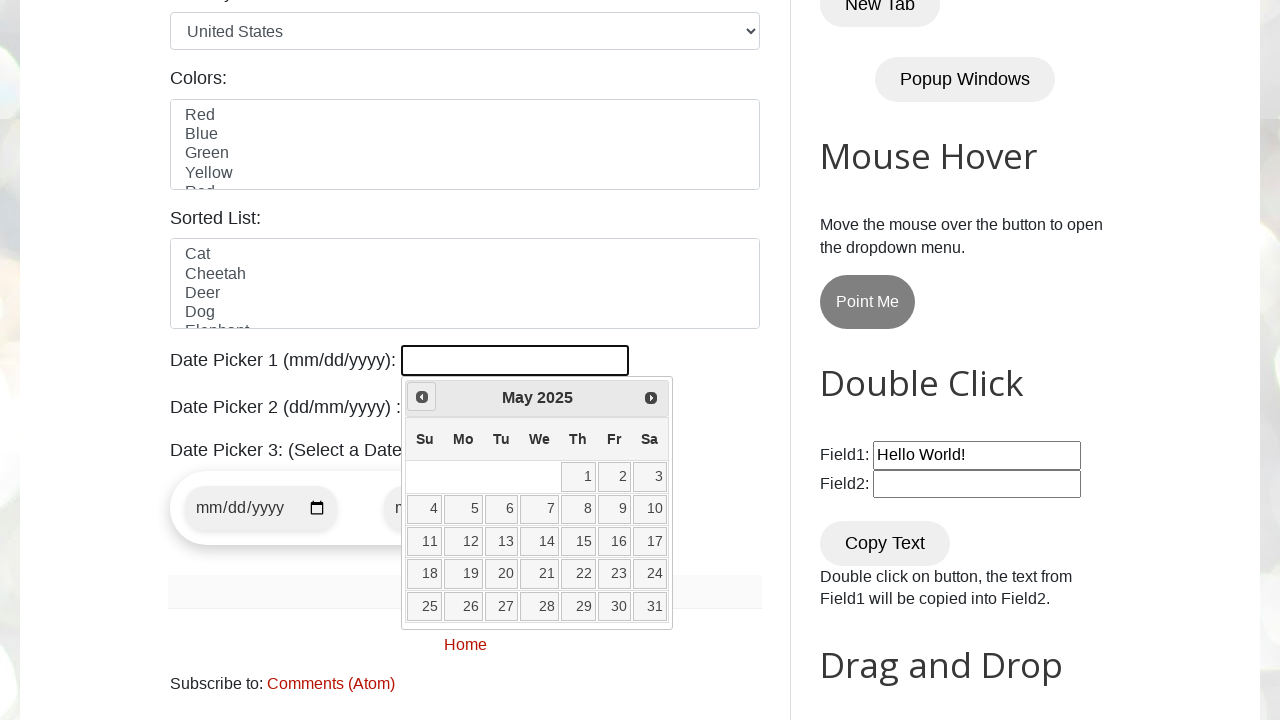

Clicked previous button to navigate months (currently at May 2025) at (422, 397) on [title="Prev"]
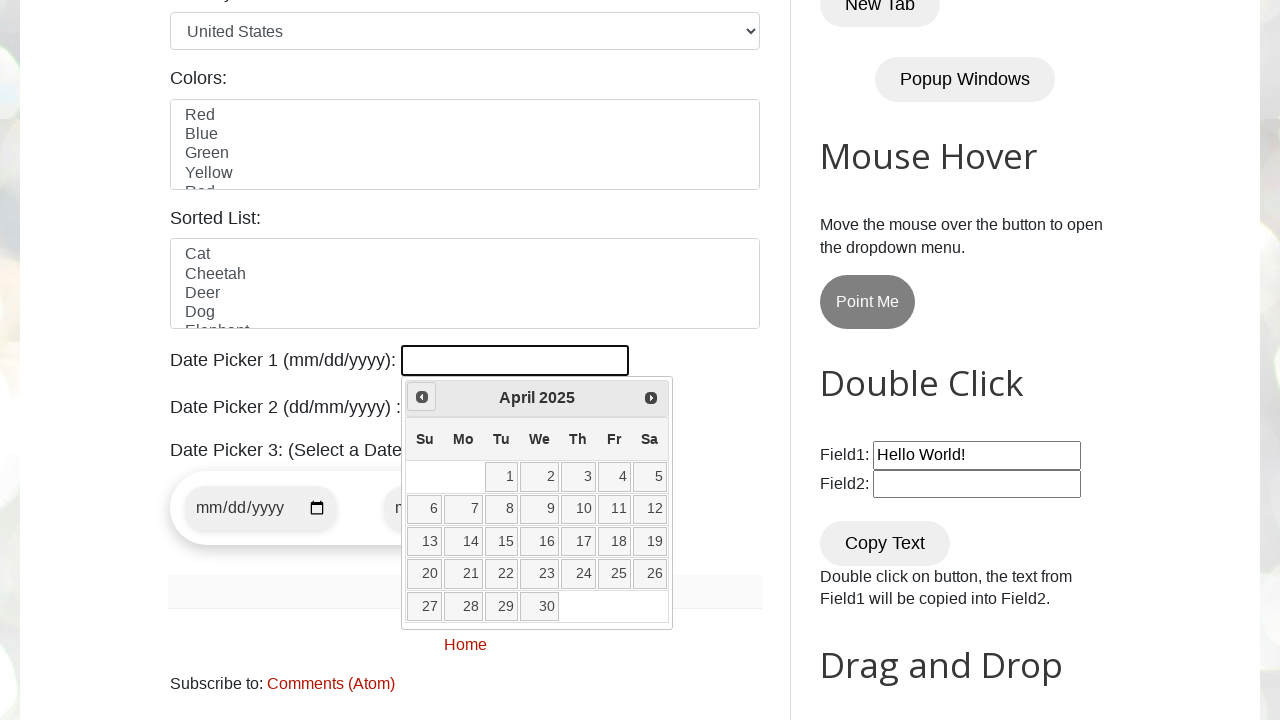

Retrieved current year from calendar
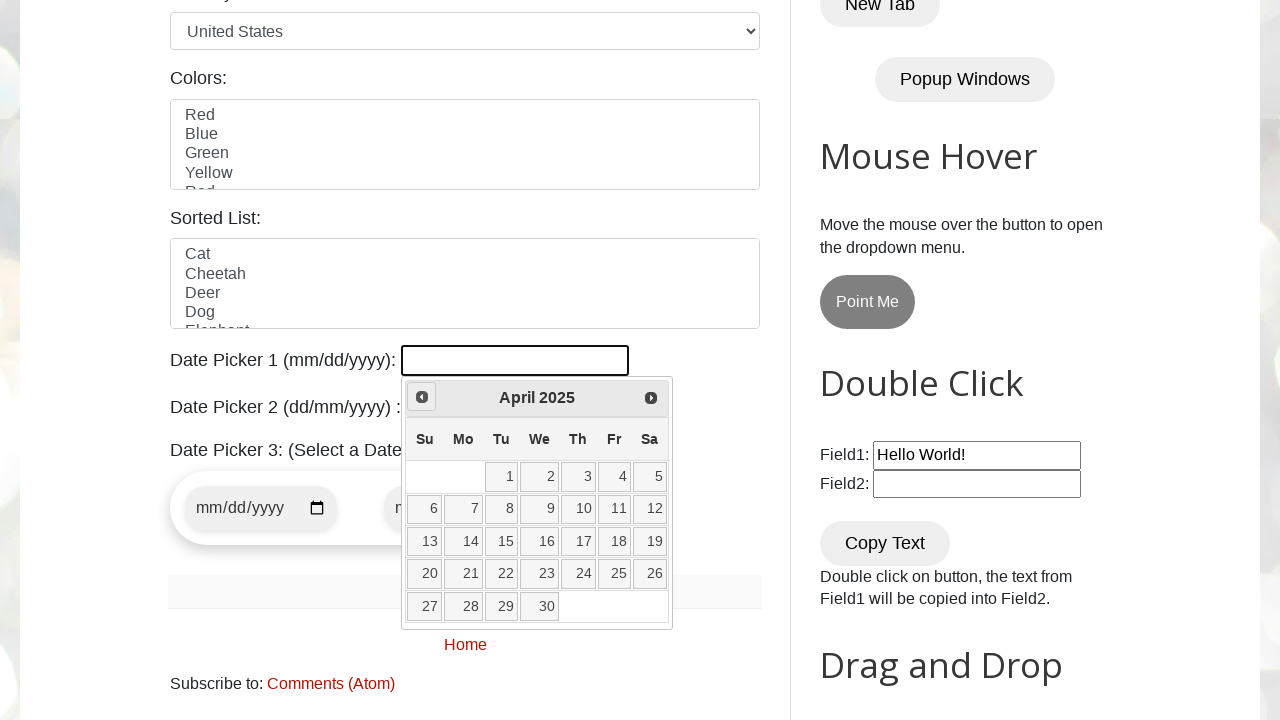

Retrieved current month from calendar
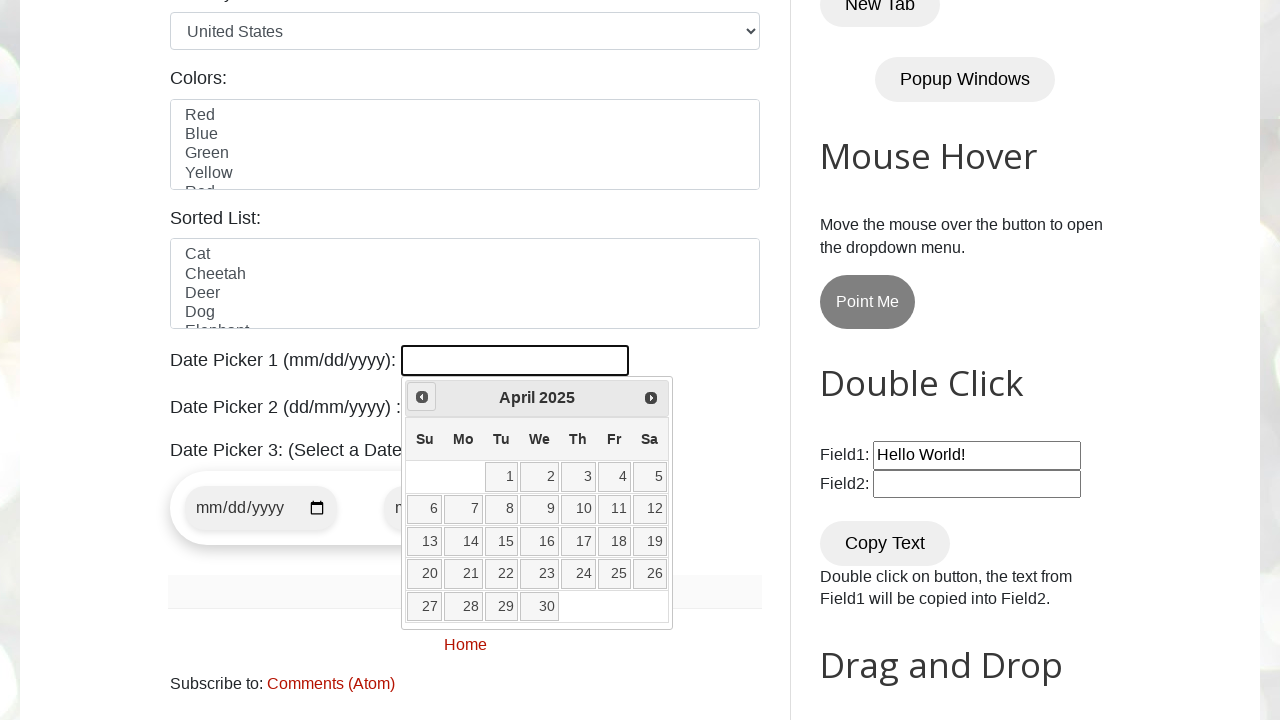

Clicked previous button to navigate months (currently at April 2025) at (422, 397) on [title="Prev"]
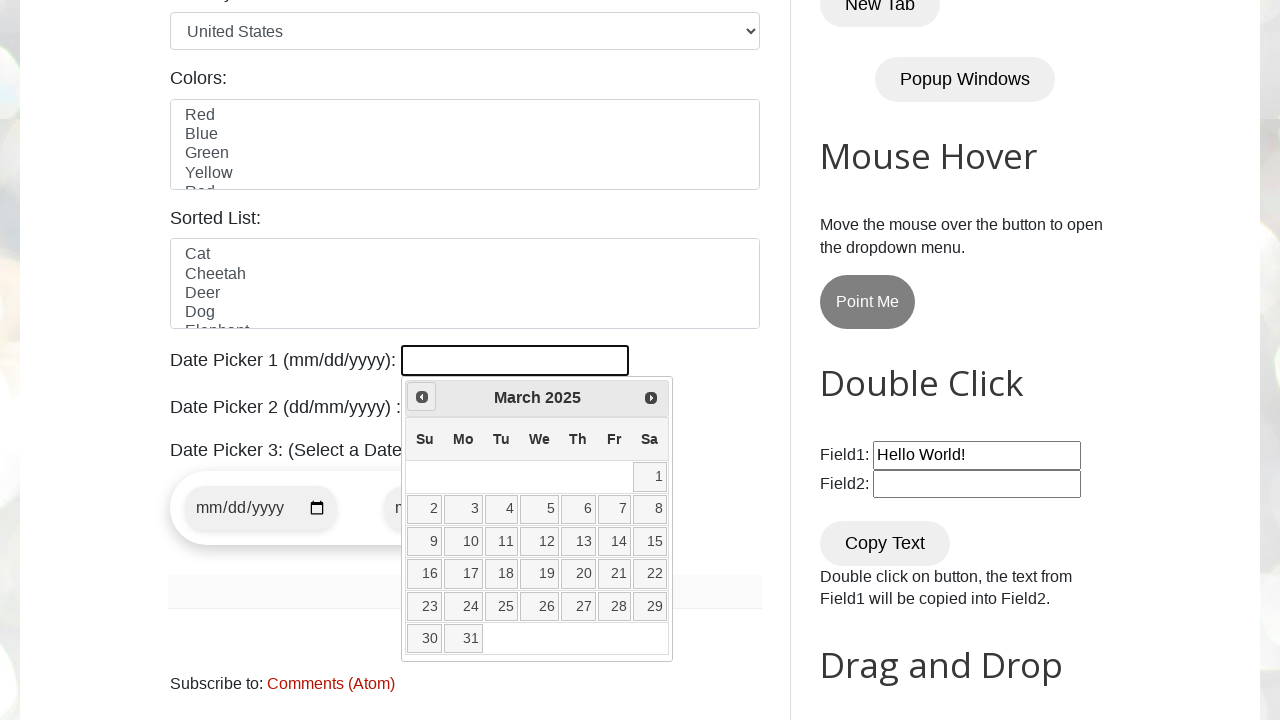

Retrieved current year from calendar
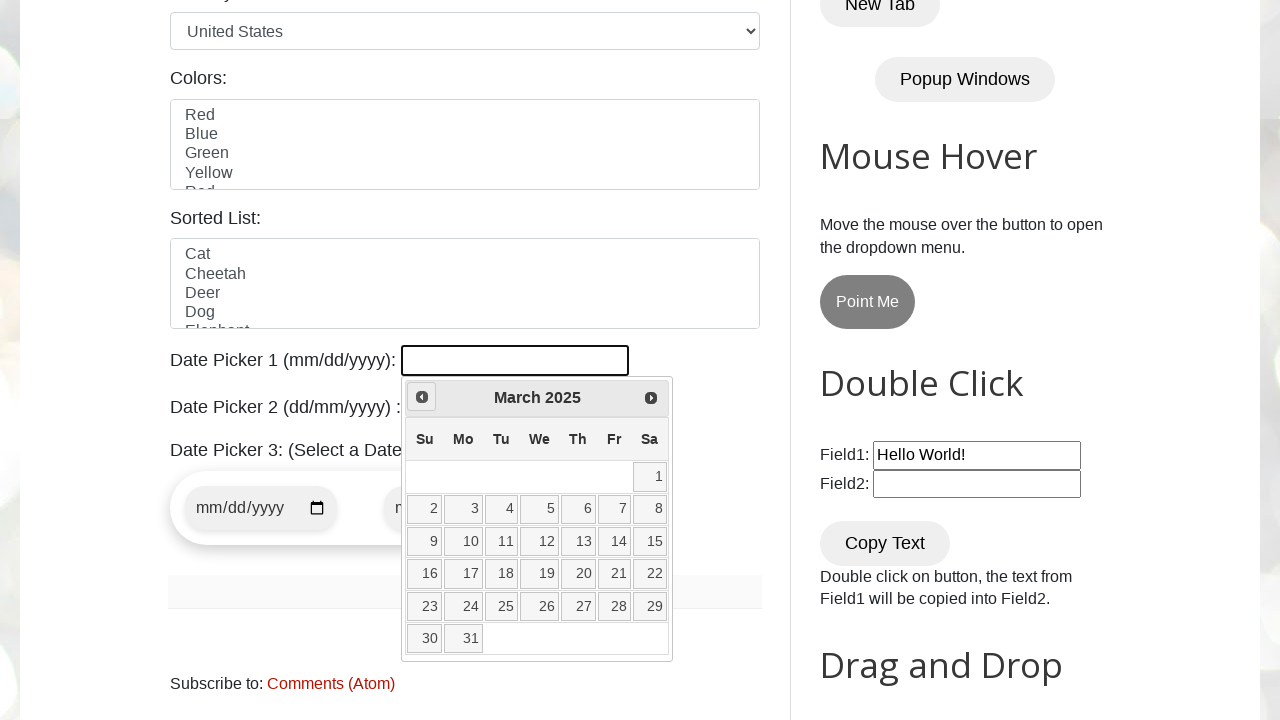

Retrieved current month from calendar
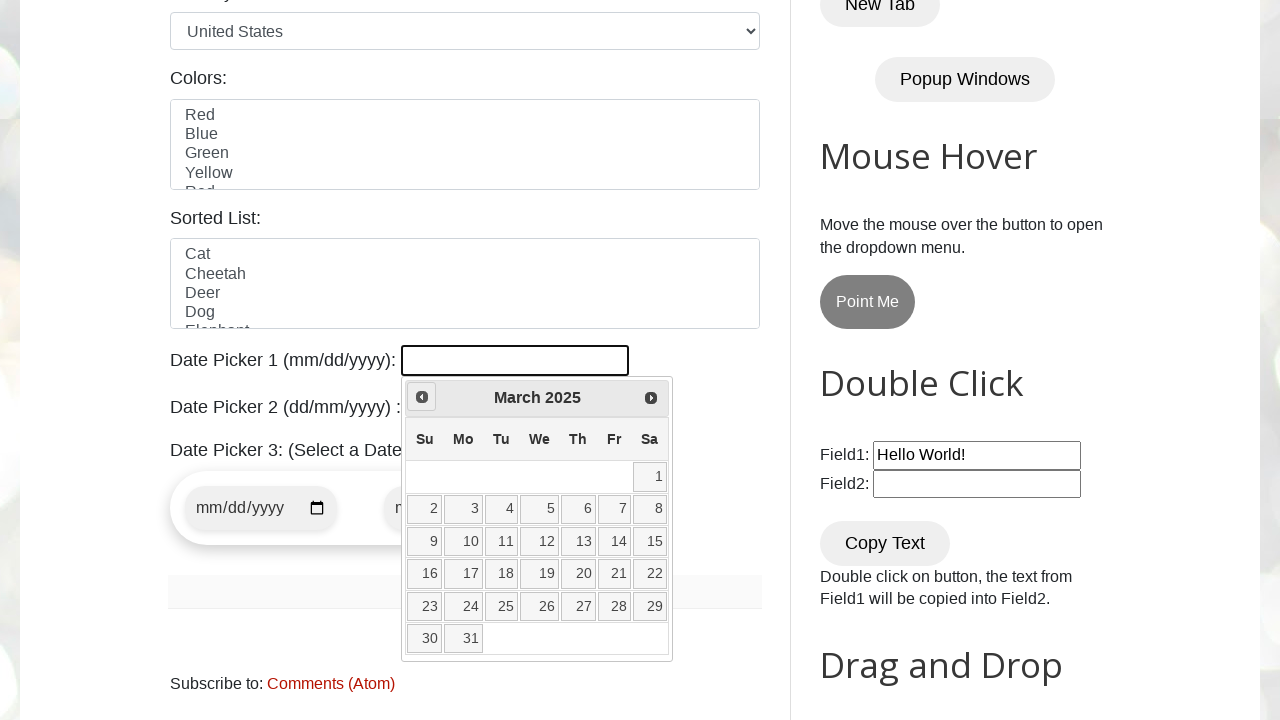

Clicked previous button to navigate months (currently at March 2025) at (422, 397) on [title="Prev"]
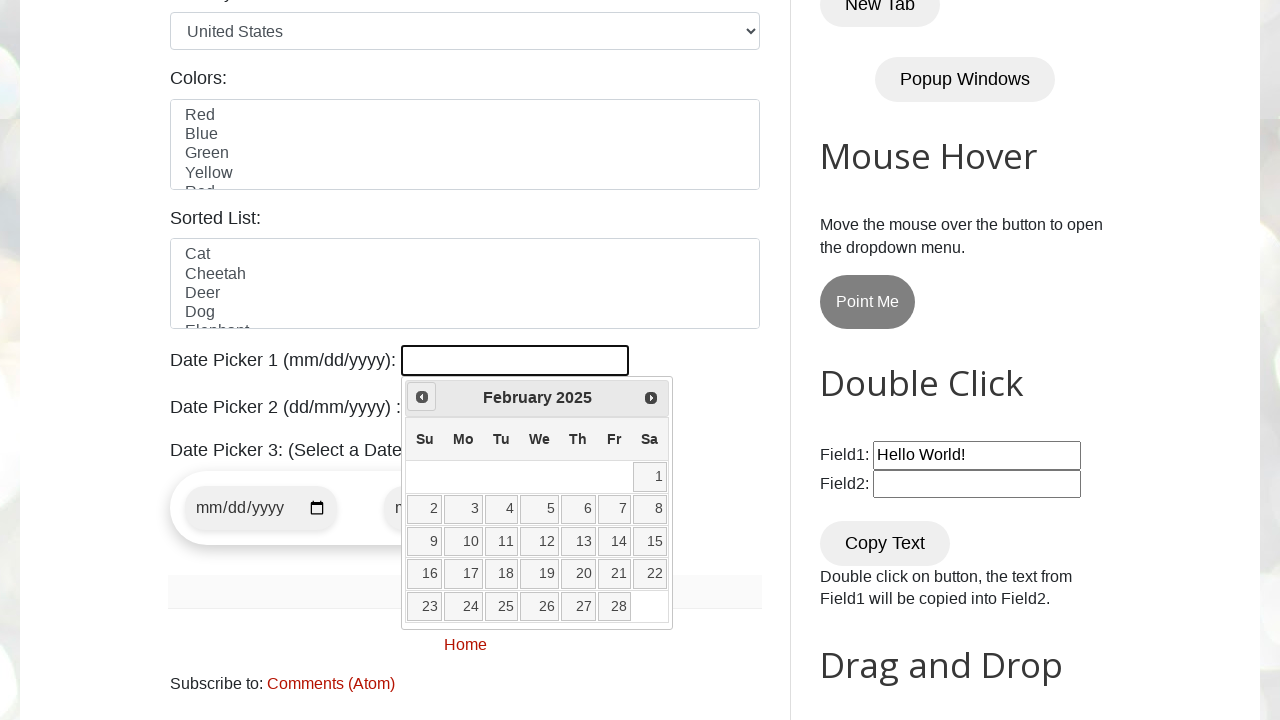

Retrieved current year from calendar
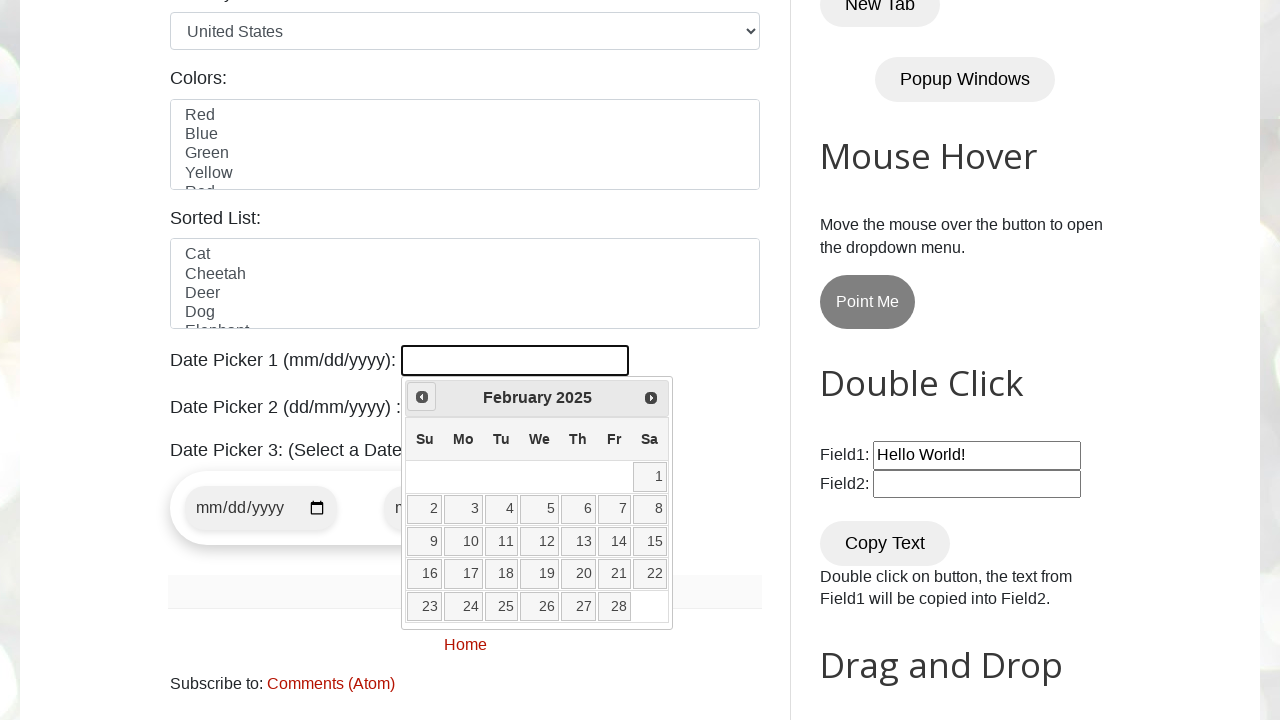

Retrieved current month from calendar
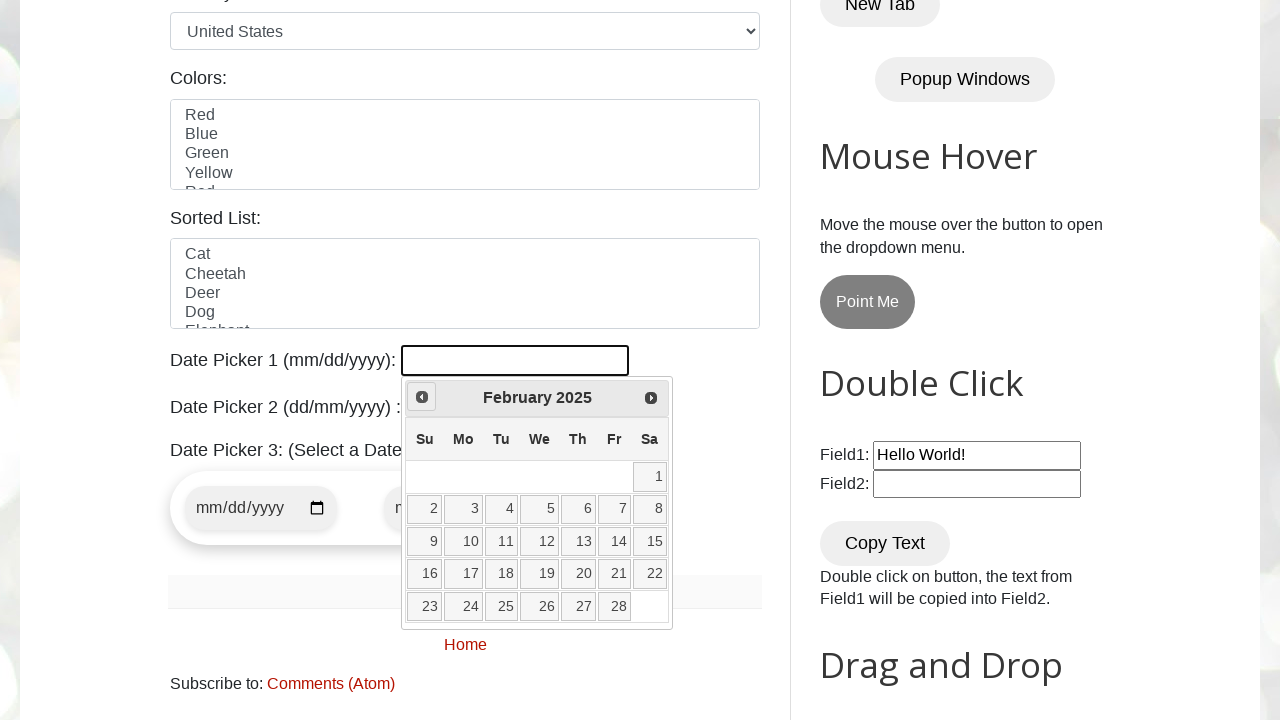

Clicked previous button to navigate months (currently at February 2025) at (422, 397) on [title="Prev"]
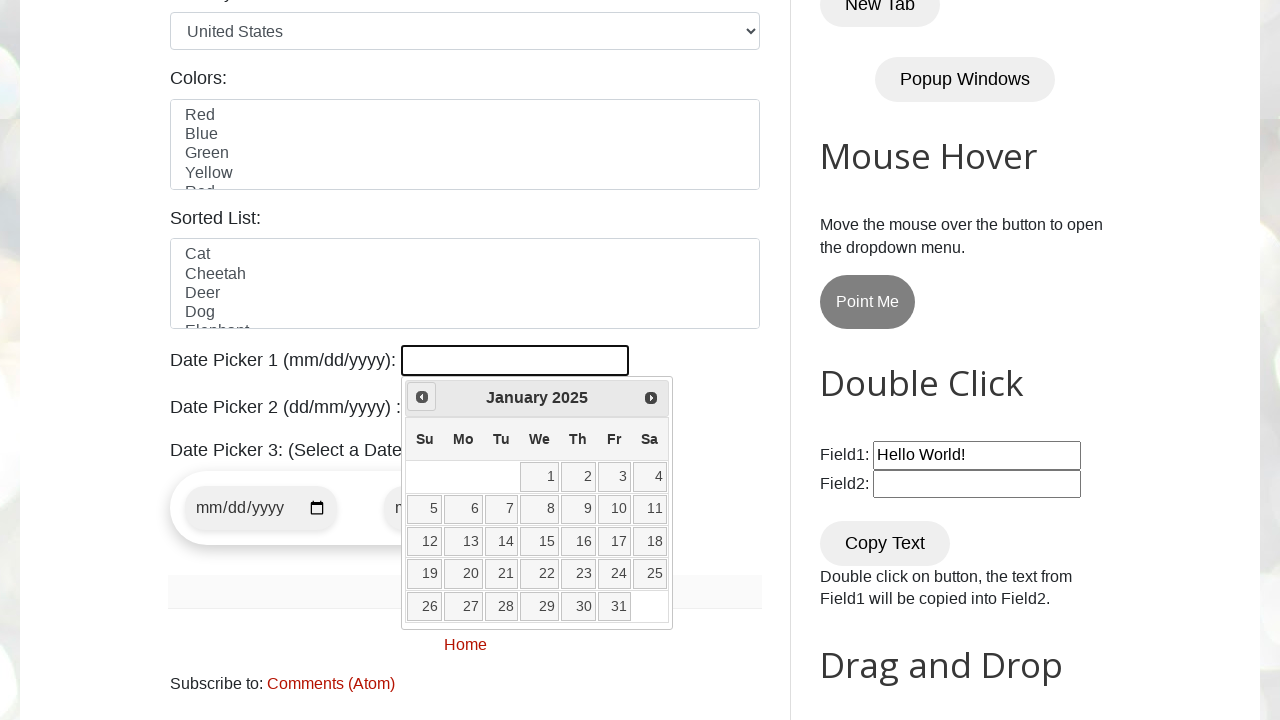

Retrieved current year from calendar
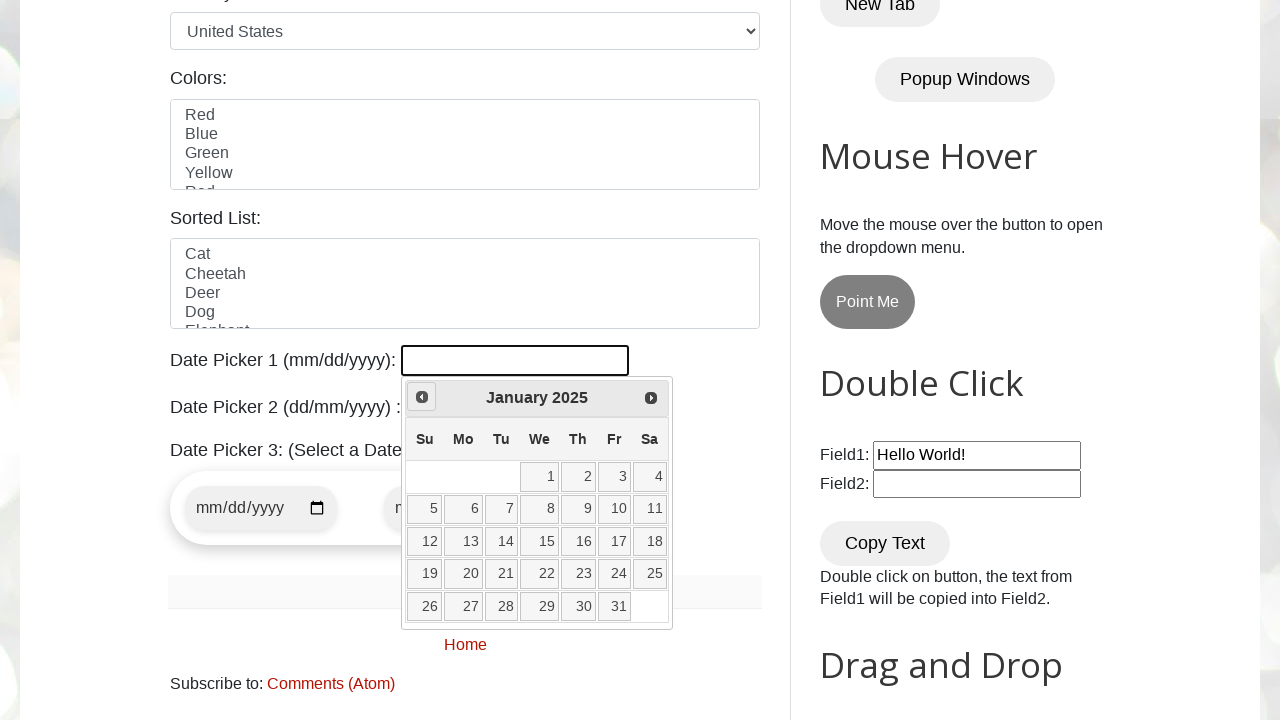

Retrieved current month from calendar
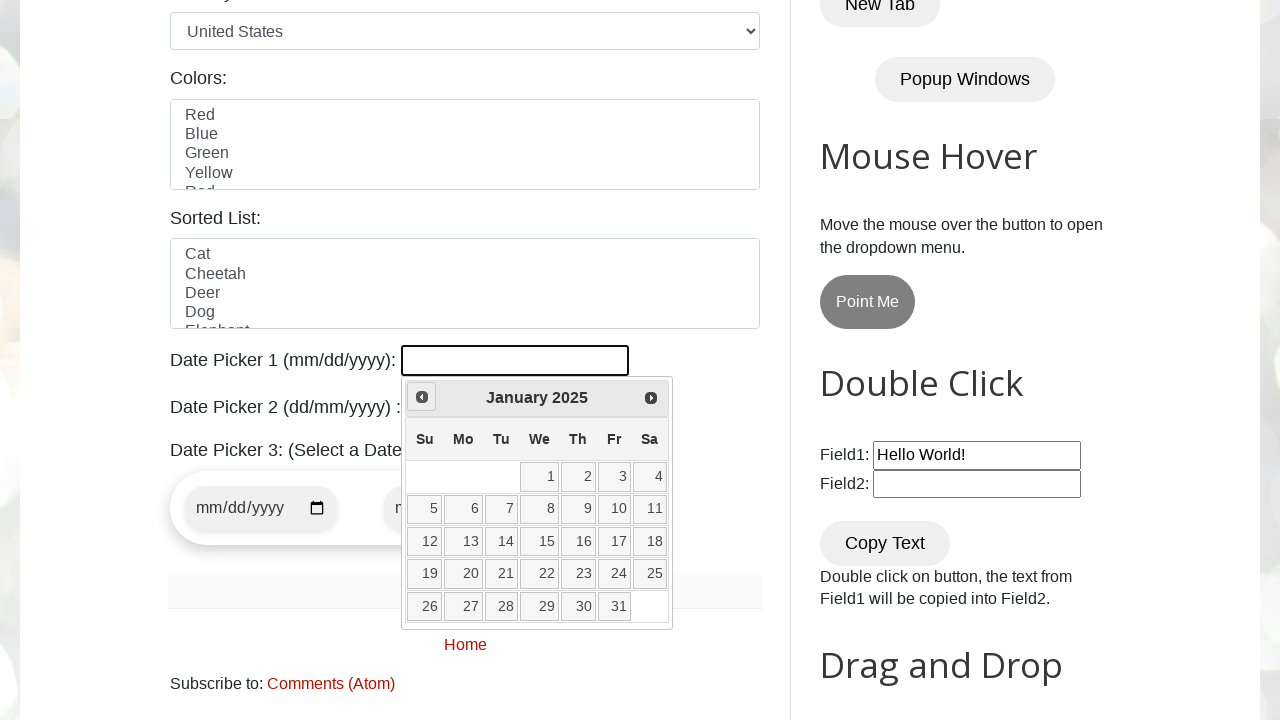

Clicked previous button to navigate months (currently at January 2025) at (422, 397) on [title="Prev"]
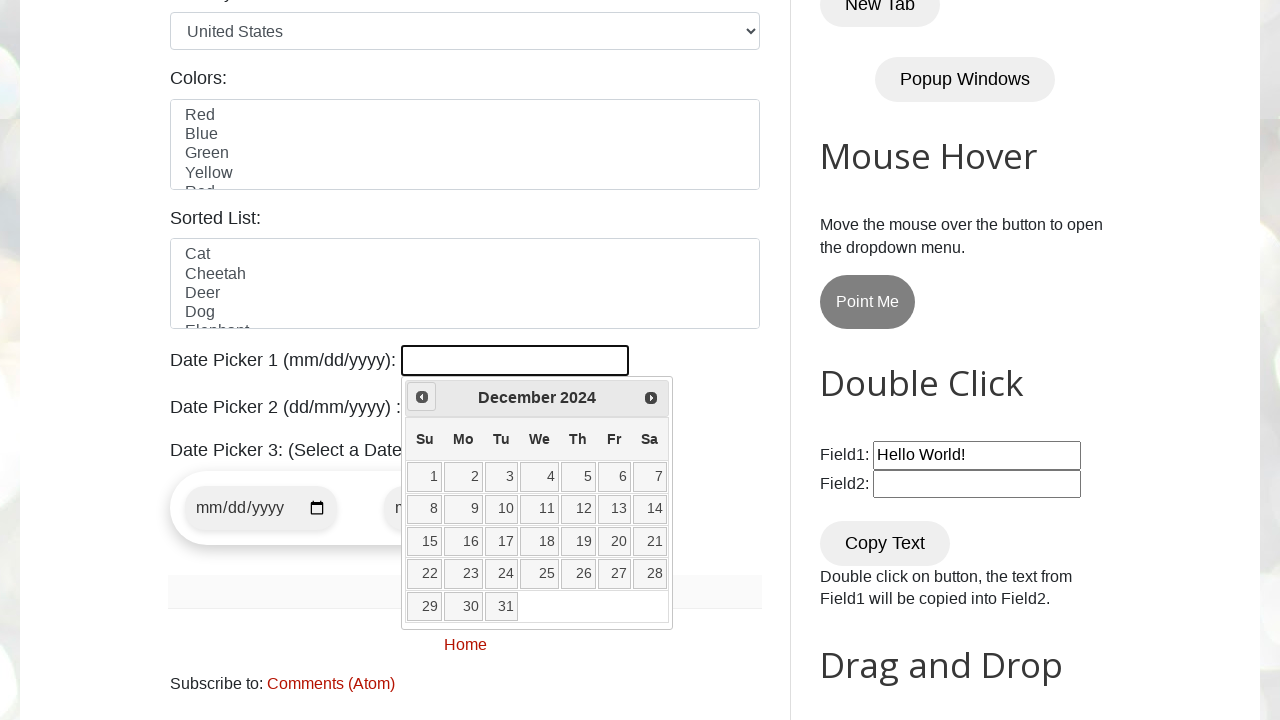

Retrieved current year from calendar
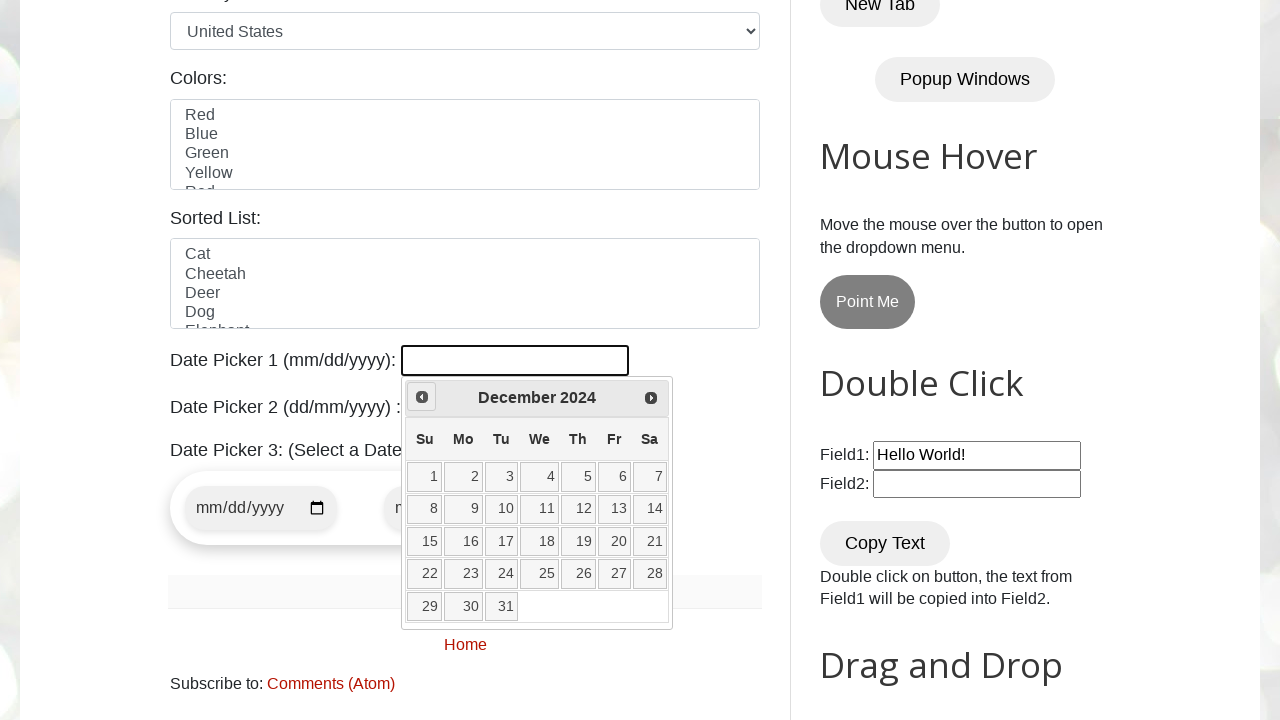

Retrieved current month from calendar
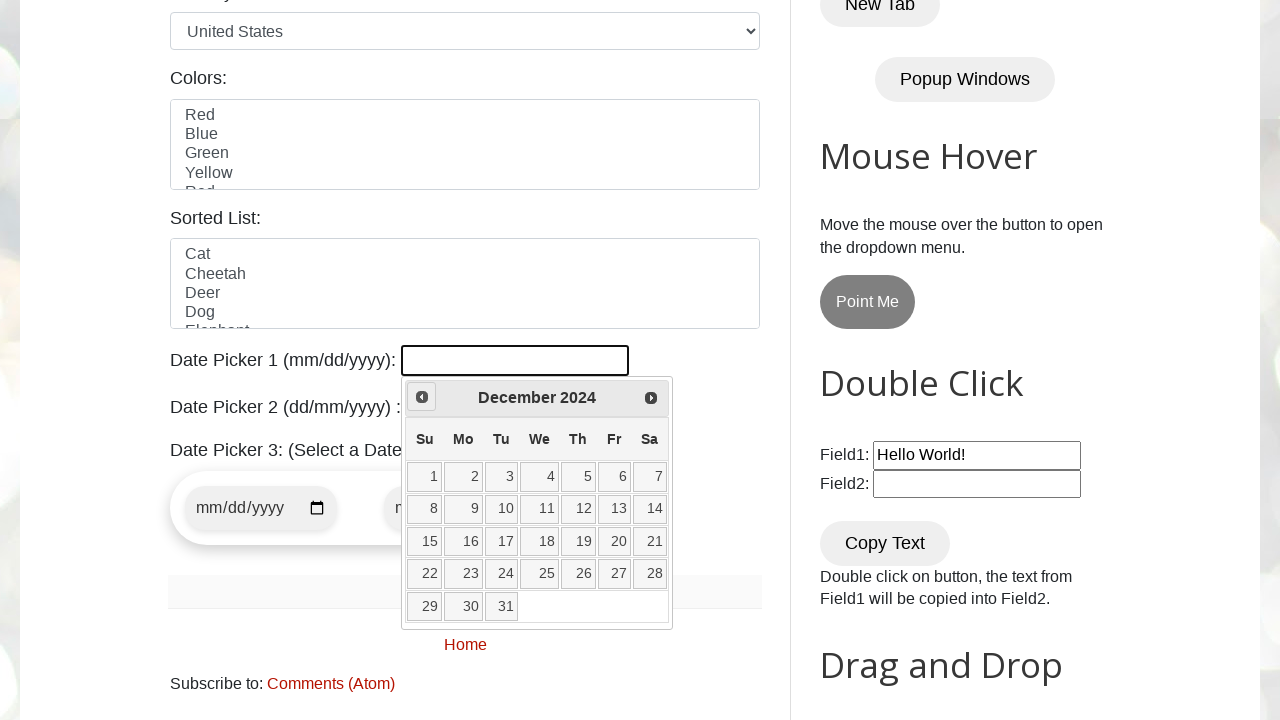

Clicked previous button to navigate months (currently at December 2024) at (422, 397) on [title="Prev"]
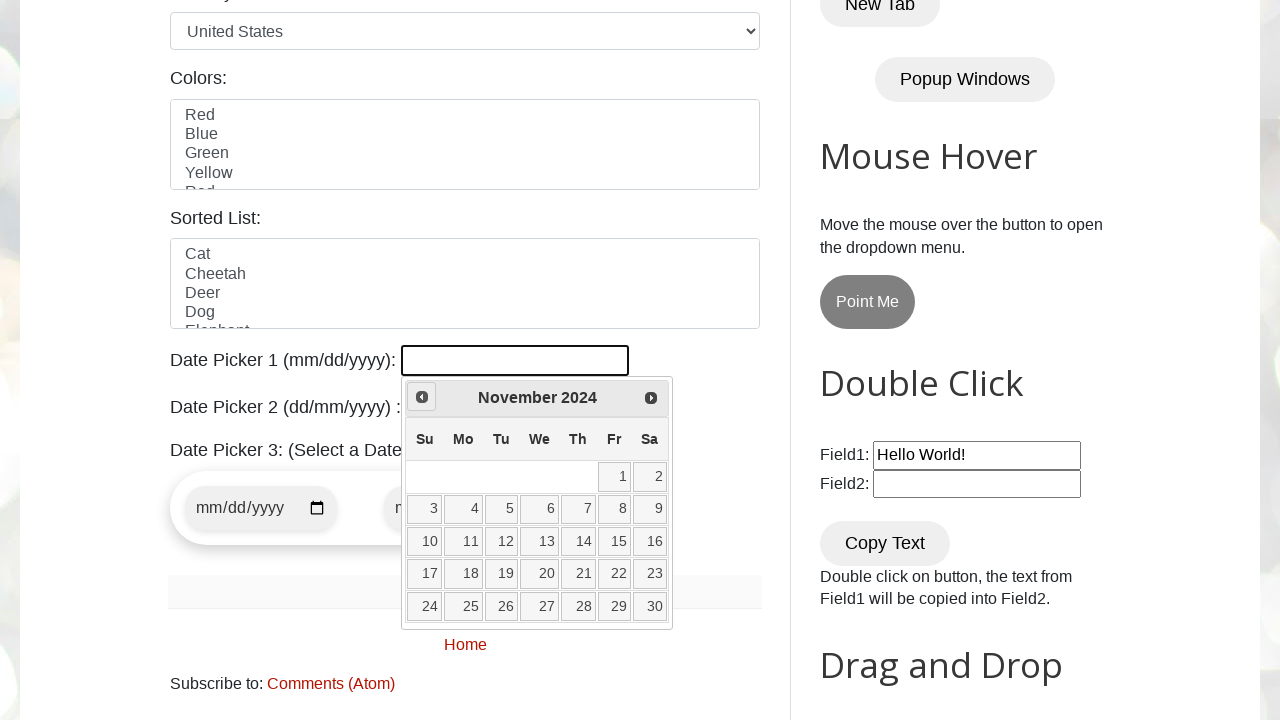

Retrieved current year from calendar
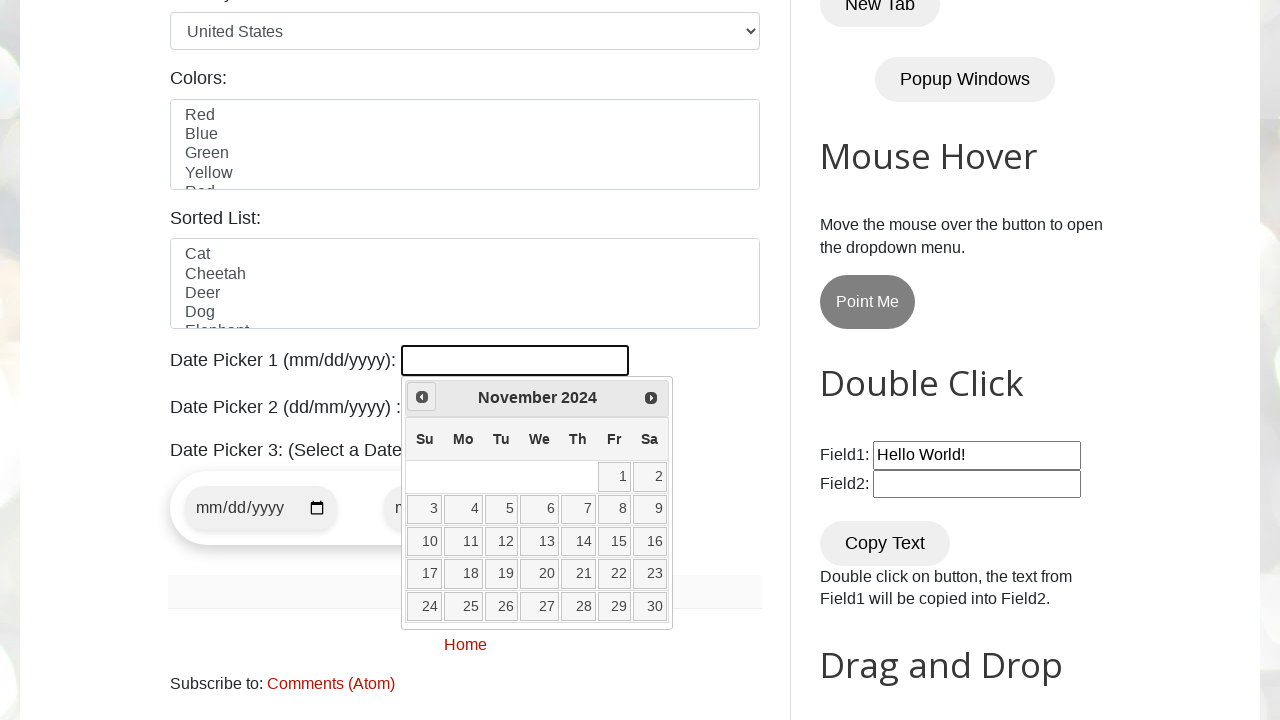

Retrieved current month from calendar
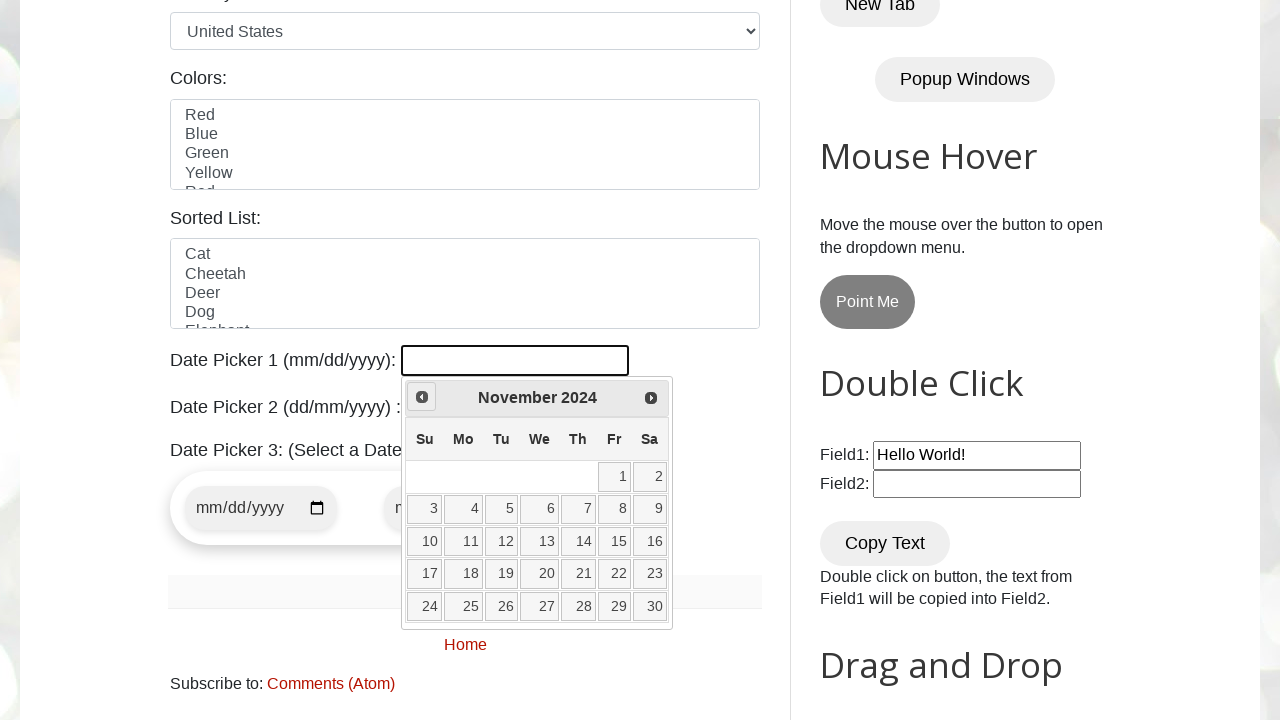

Clicked previous button to navigate months (currently at November 2024) at (422, 397) on [title="Prev"]
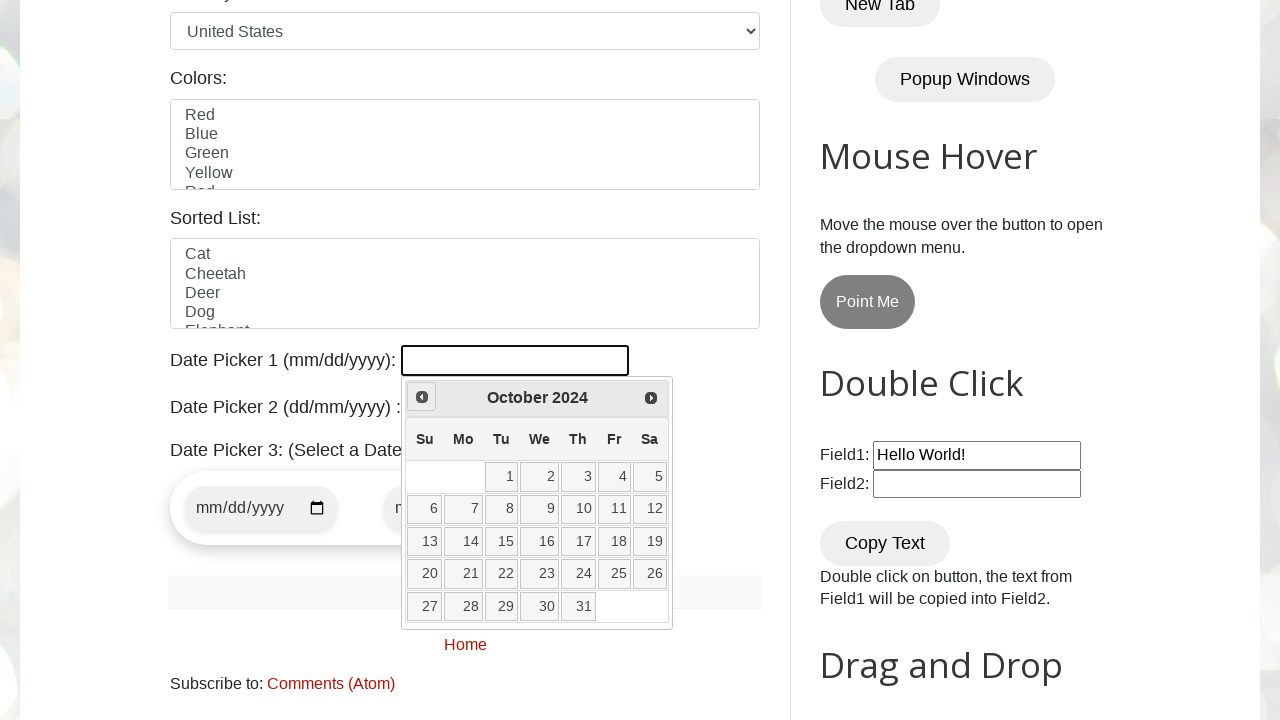

Retrieved current year from calendar
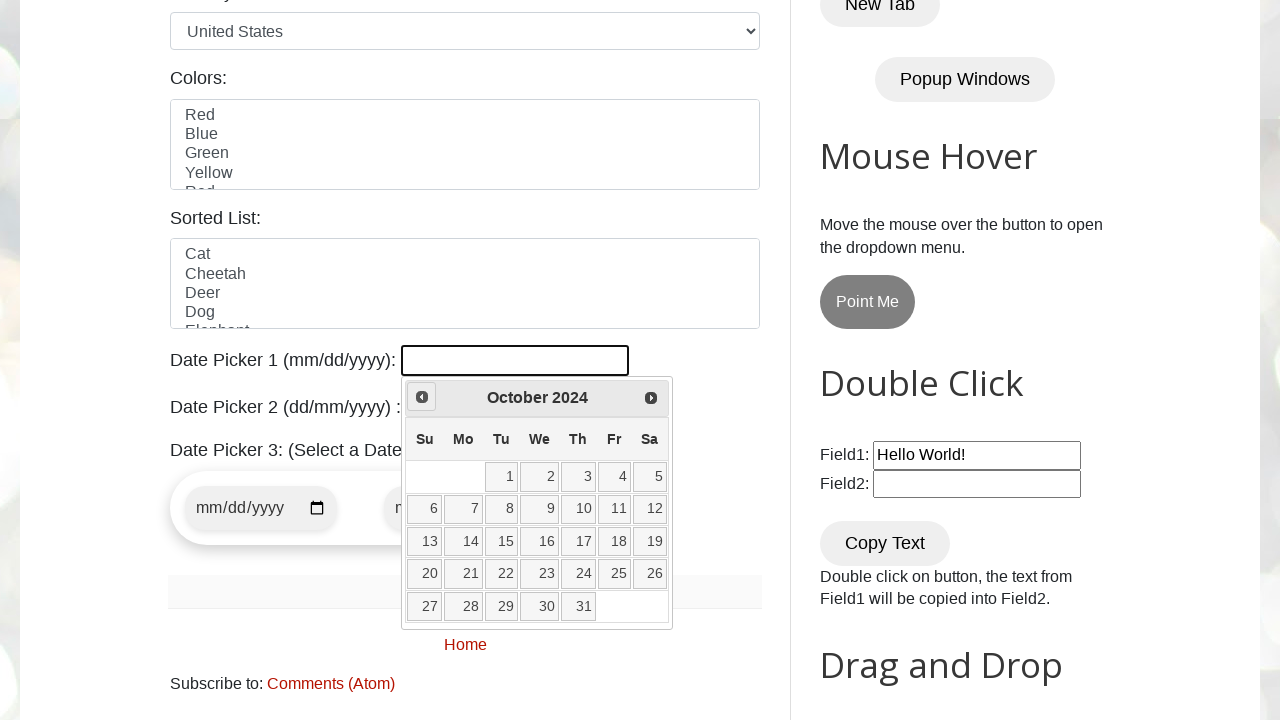

Retrieved current month from calendar
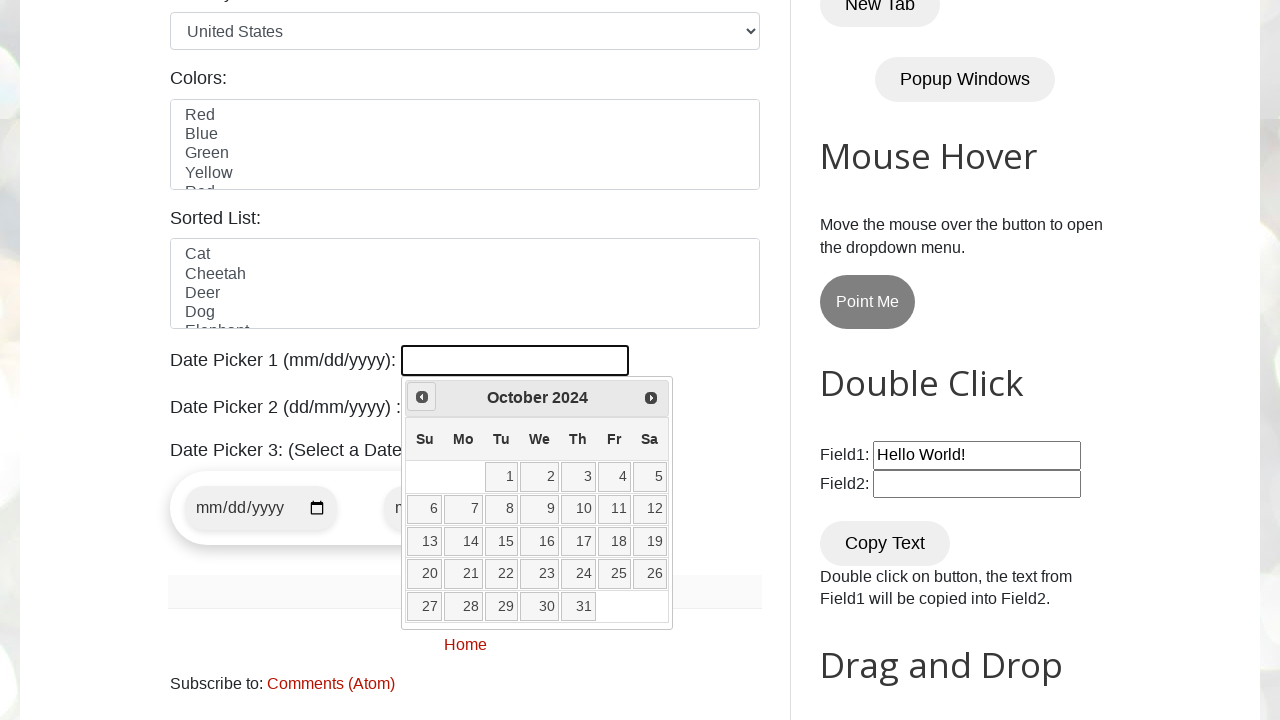

Clicked previous button to navigate months (currently at October 2024) at (422, 397) on [title="Prev"]
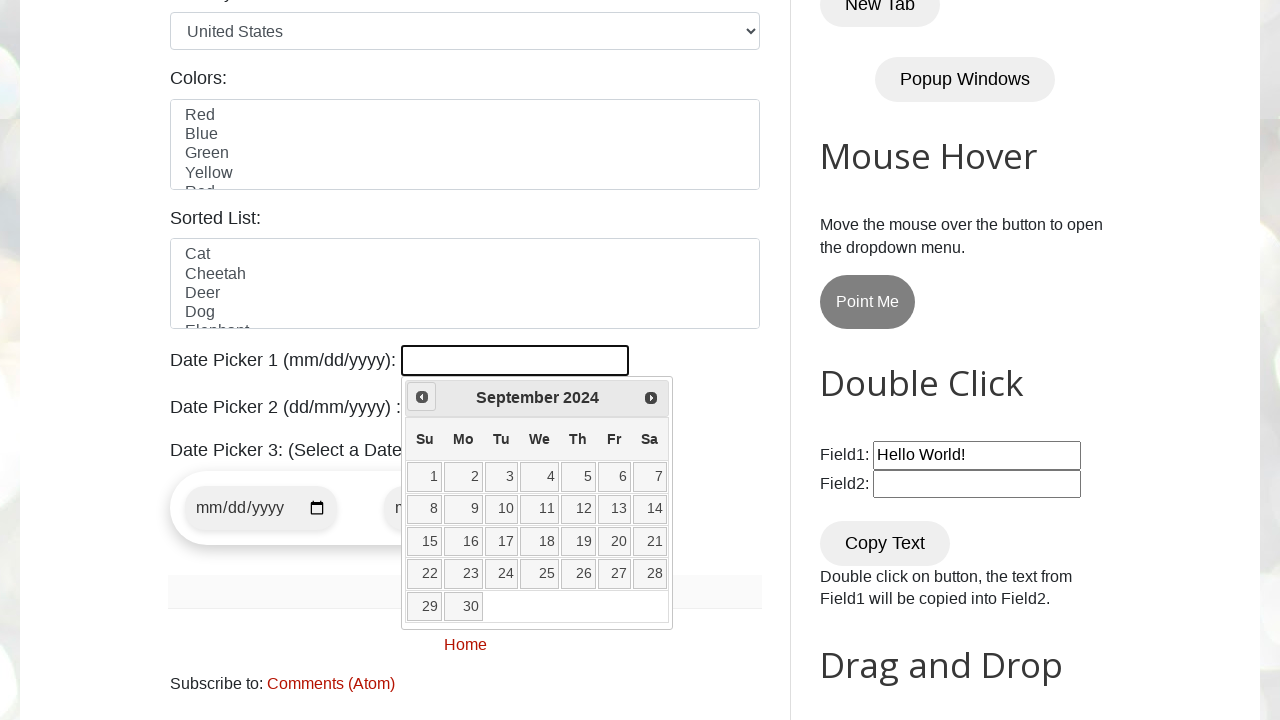

Retrieved current year from calendar
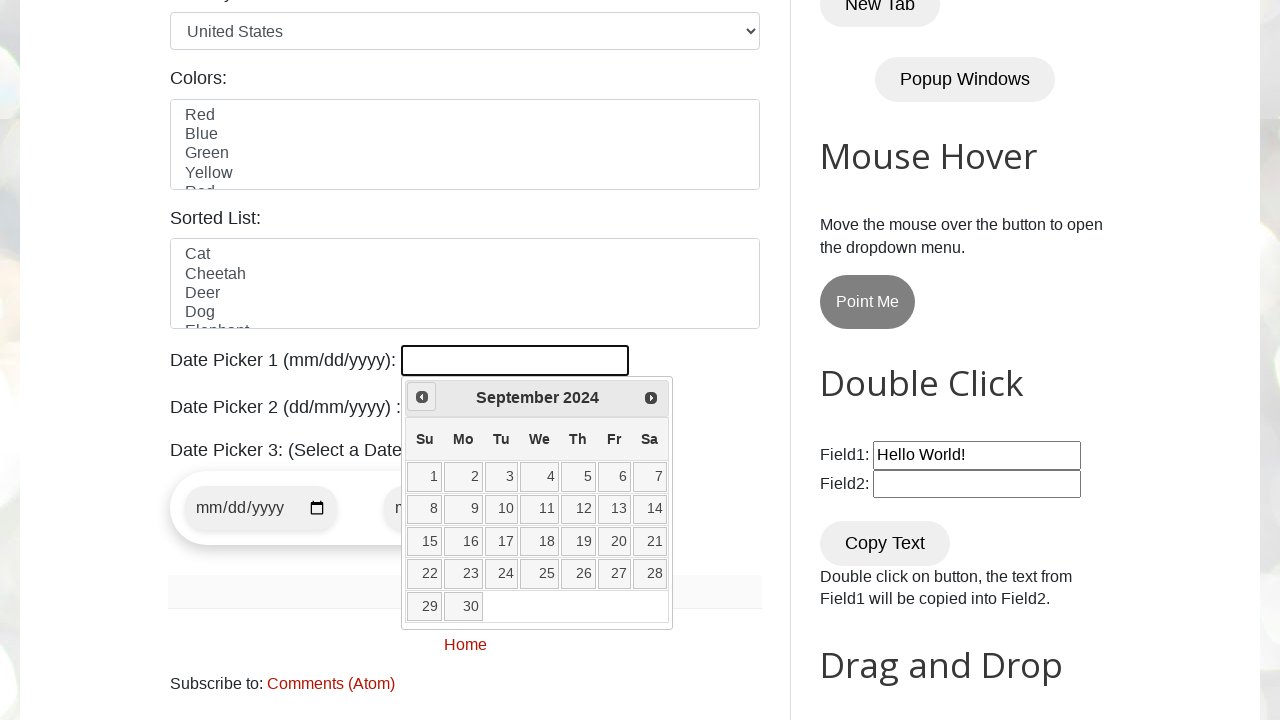

Retrieved current month from calendar
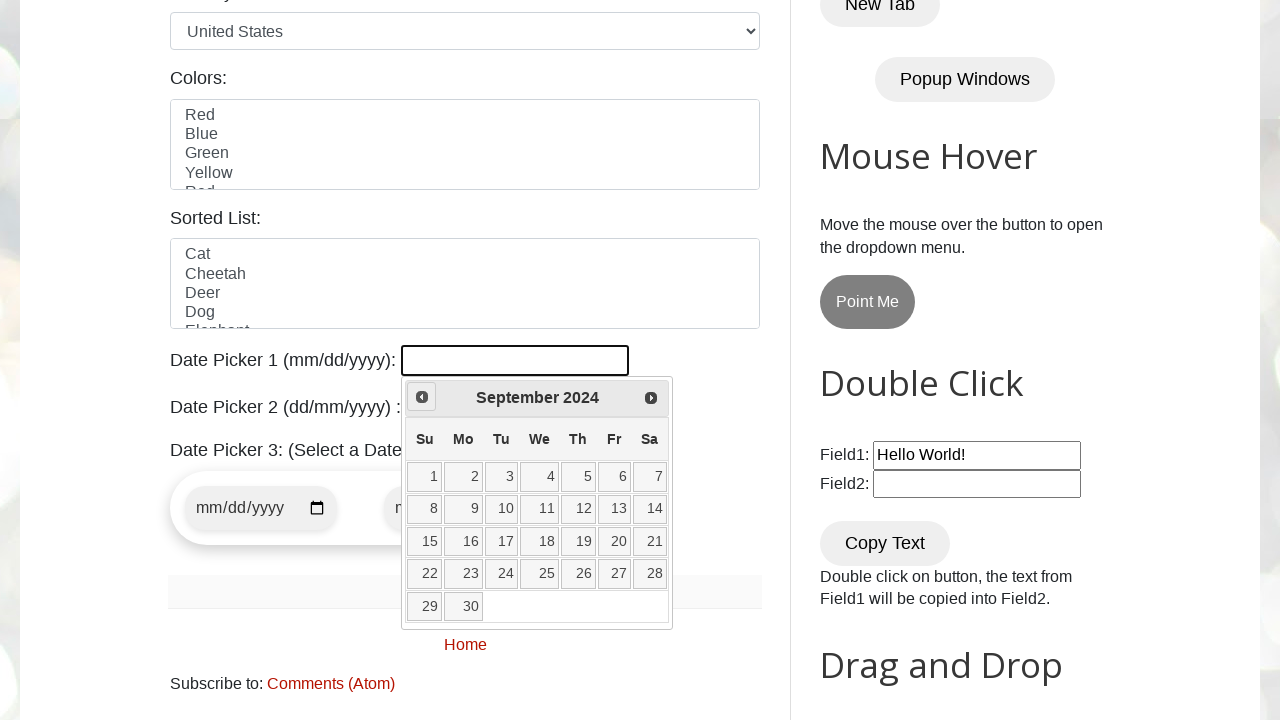

Clicked previous button to navigate months (currently at September 2024) at (422, 397) on [title="Prev"]
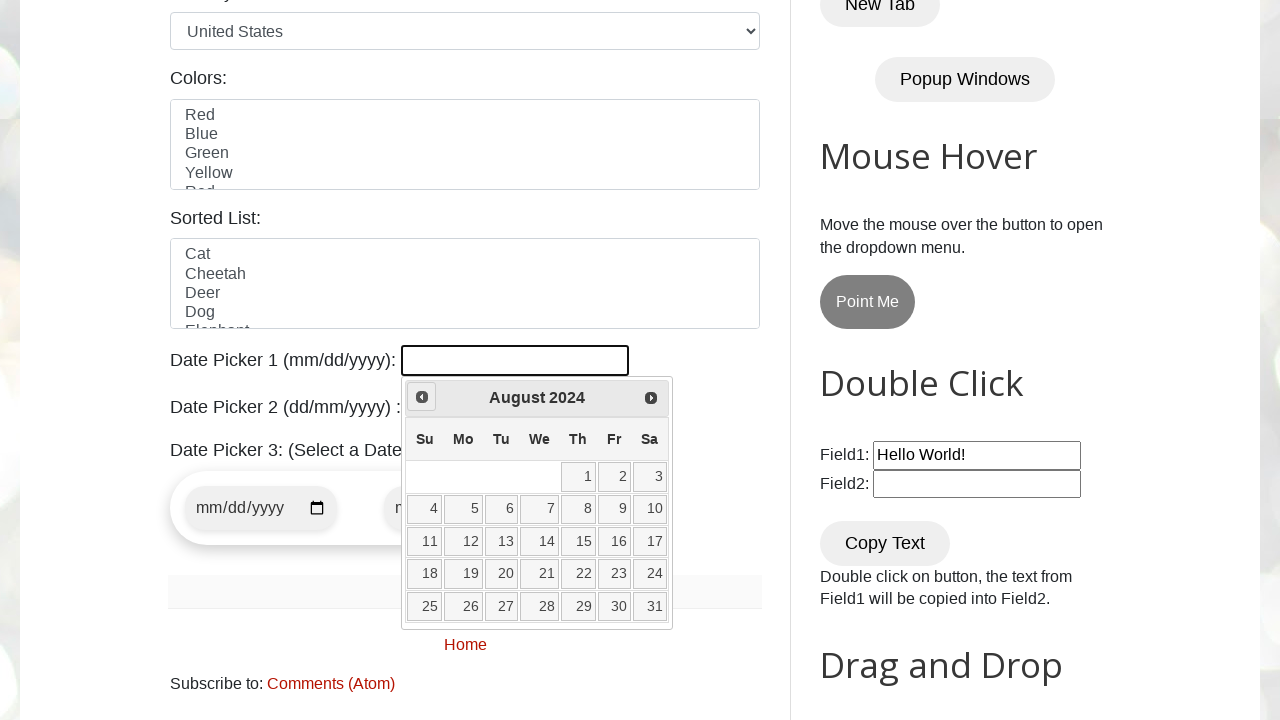

Retrieved current year from calendar
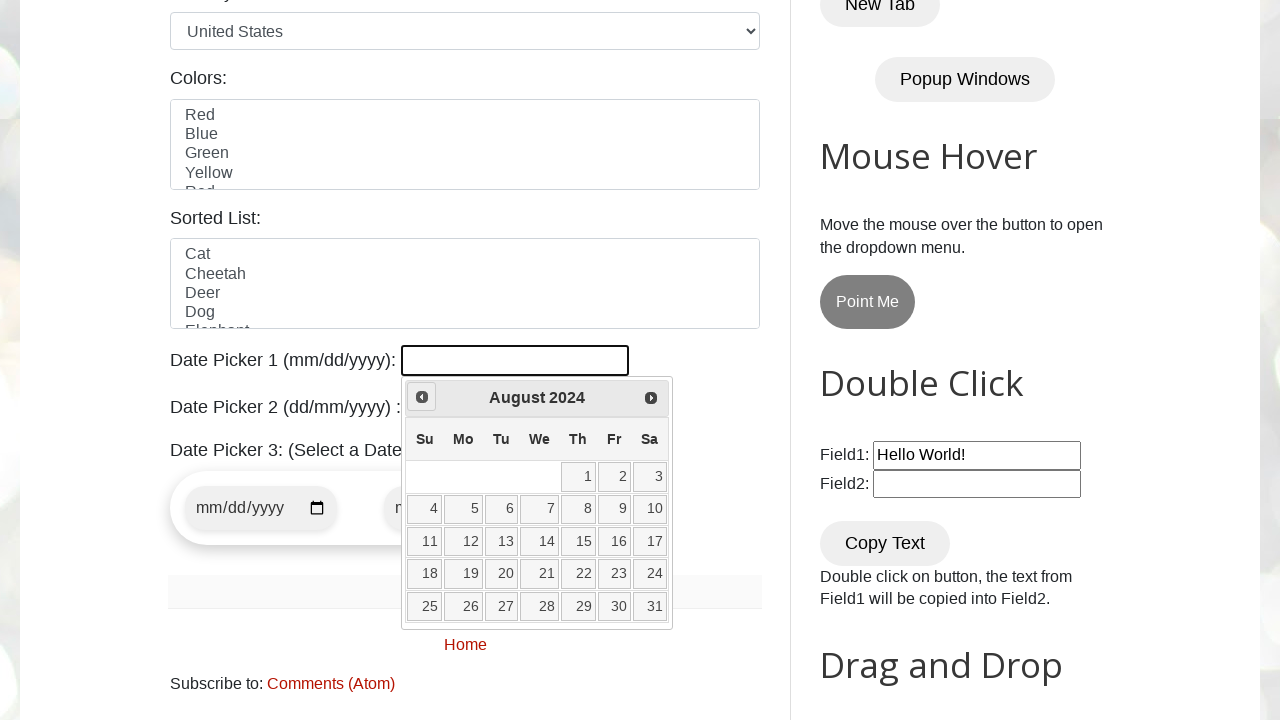

Retrieved current month from calendar
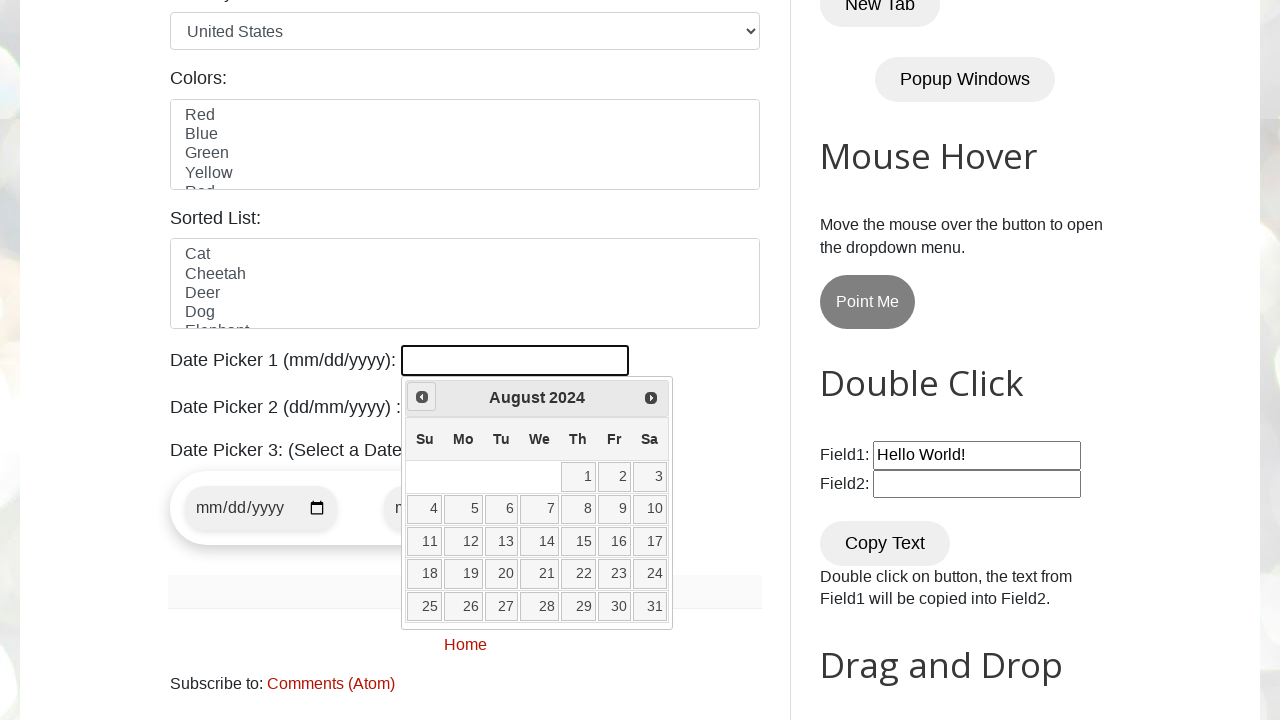

Clicked previous button to navigate months (currently at August 2024) at (422, 397) on [title="Prev"]
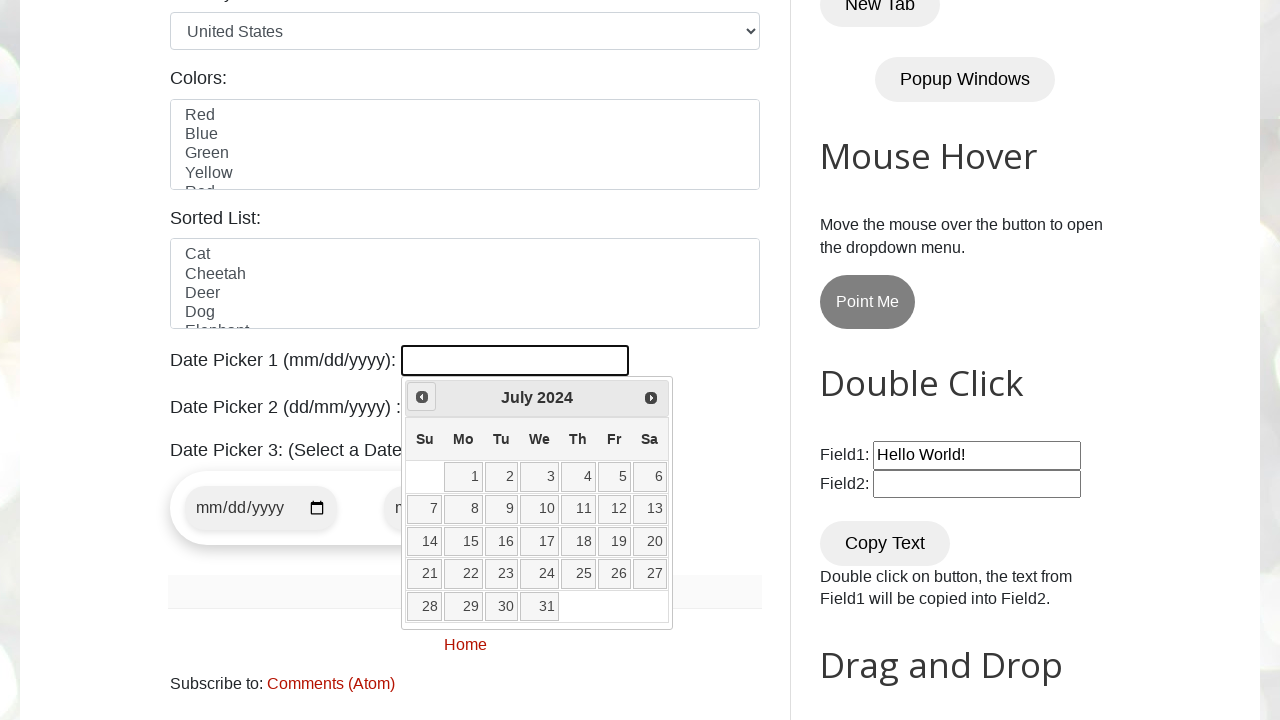

Retrieved current year from calendar
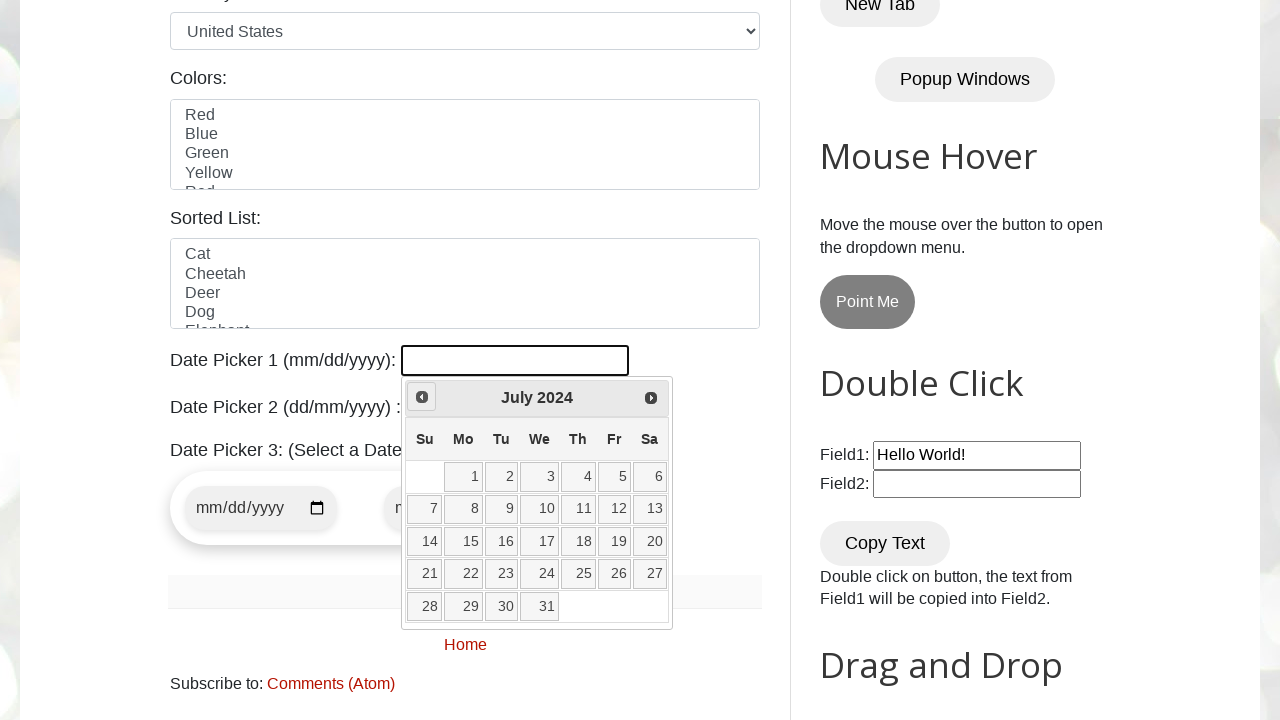

Retrieved current month from calendar
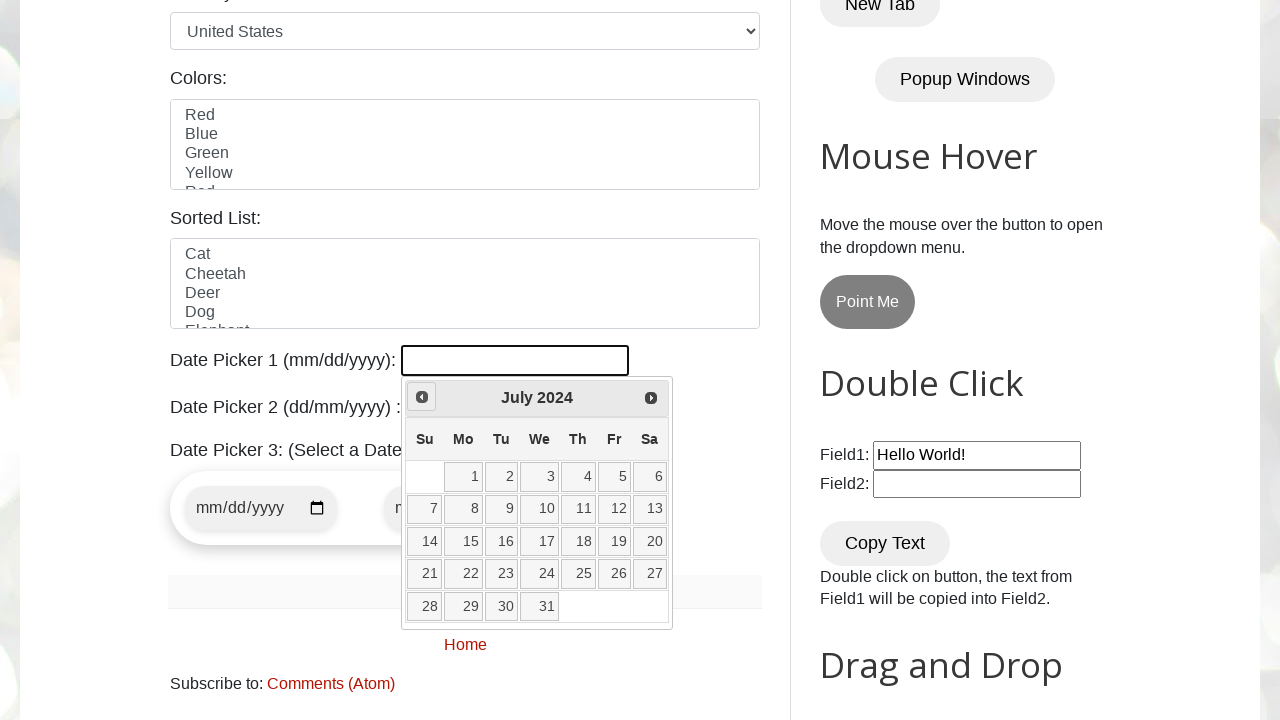

Clicked previous button to navigate months (currently at July 2024) at (422, 397) on [title="Prev"]
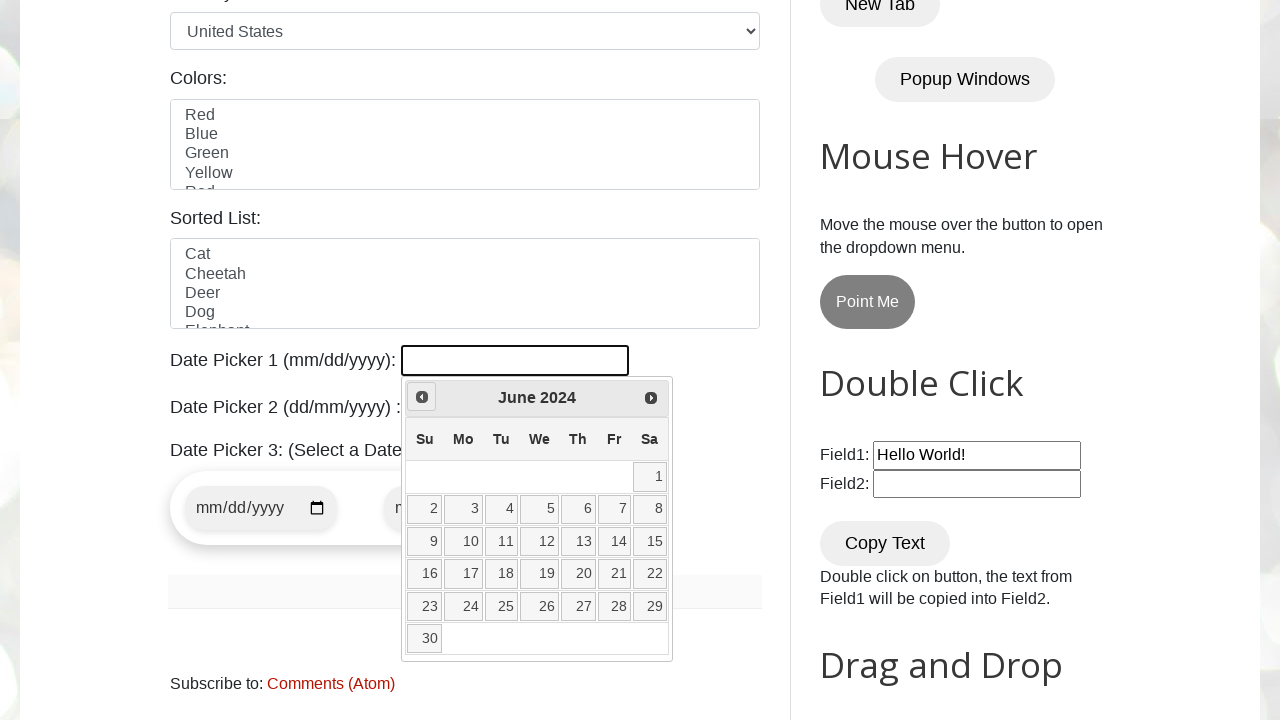

Retrieved current year from calendar
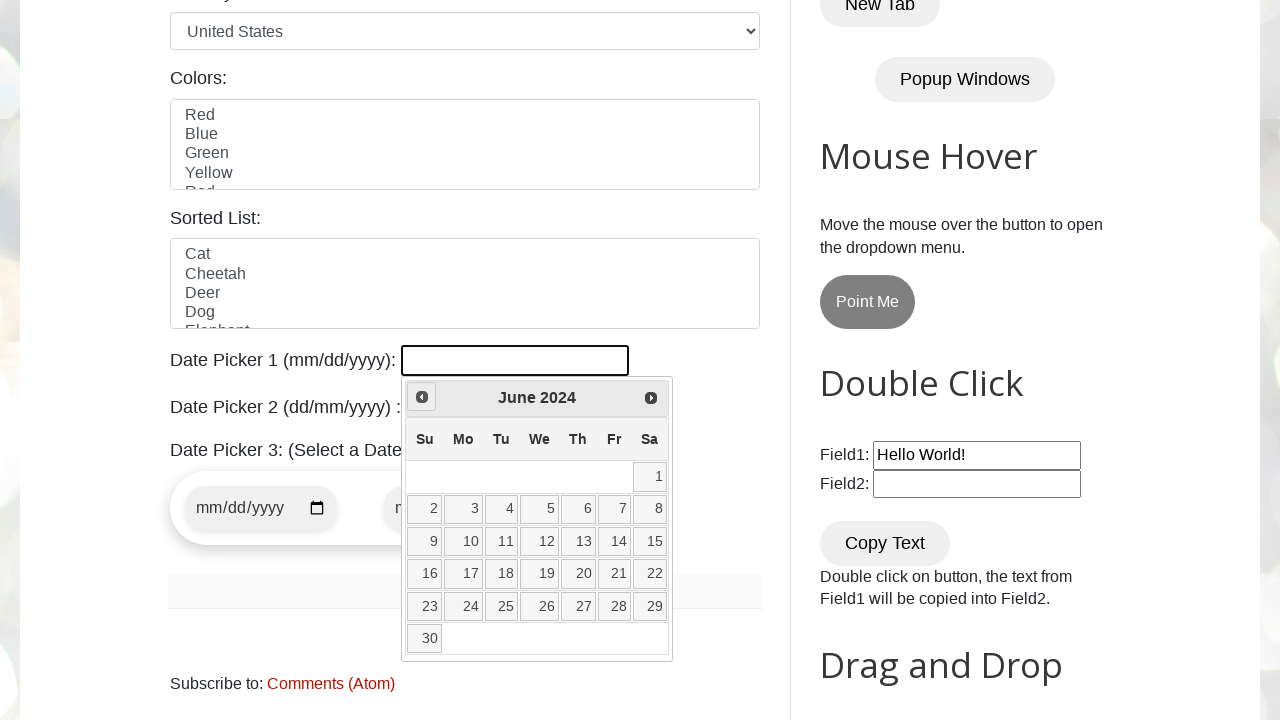

Retrieved current month from calendar
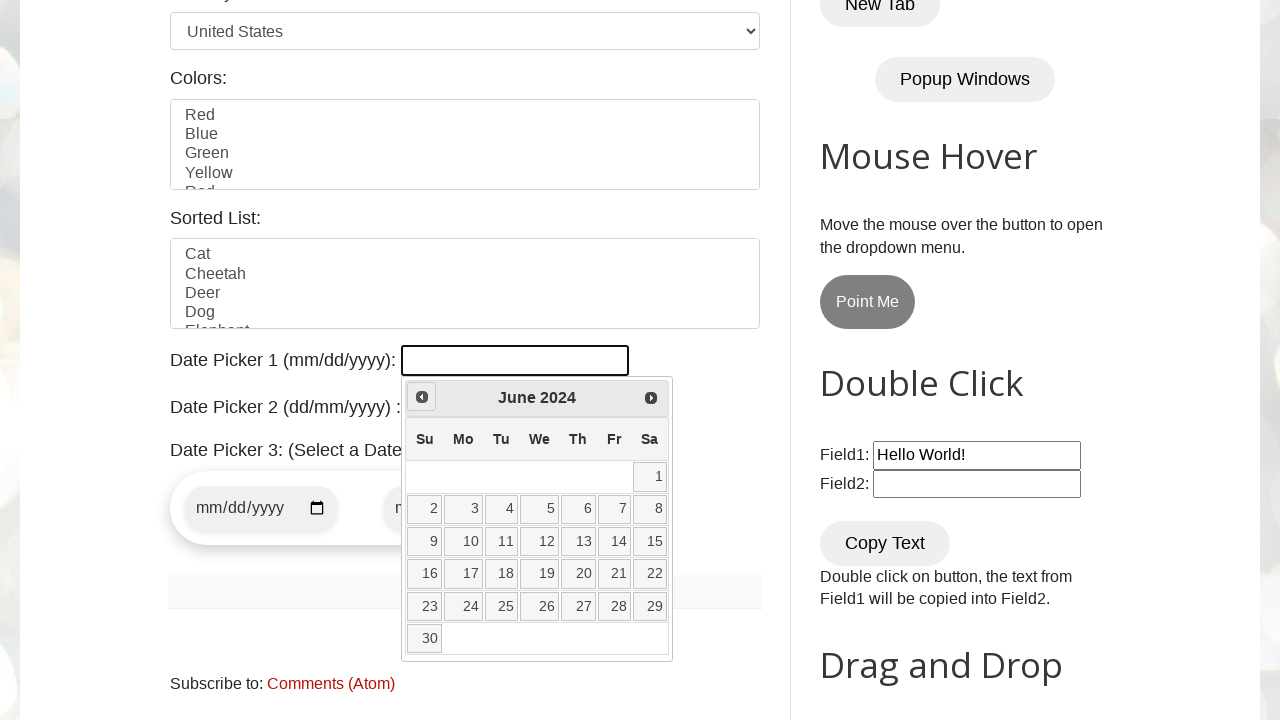

Clicked previous button to navigate months (currently at June 2024) at (422, 397) on [title="Prev"]
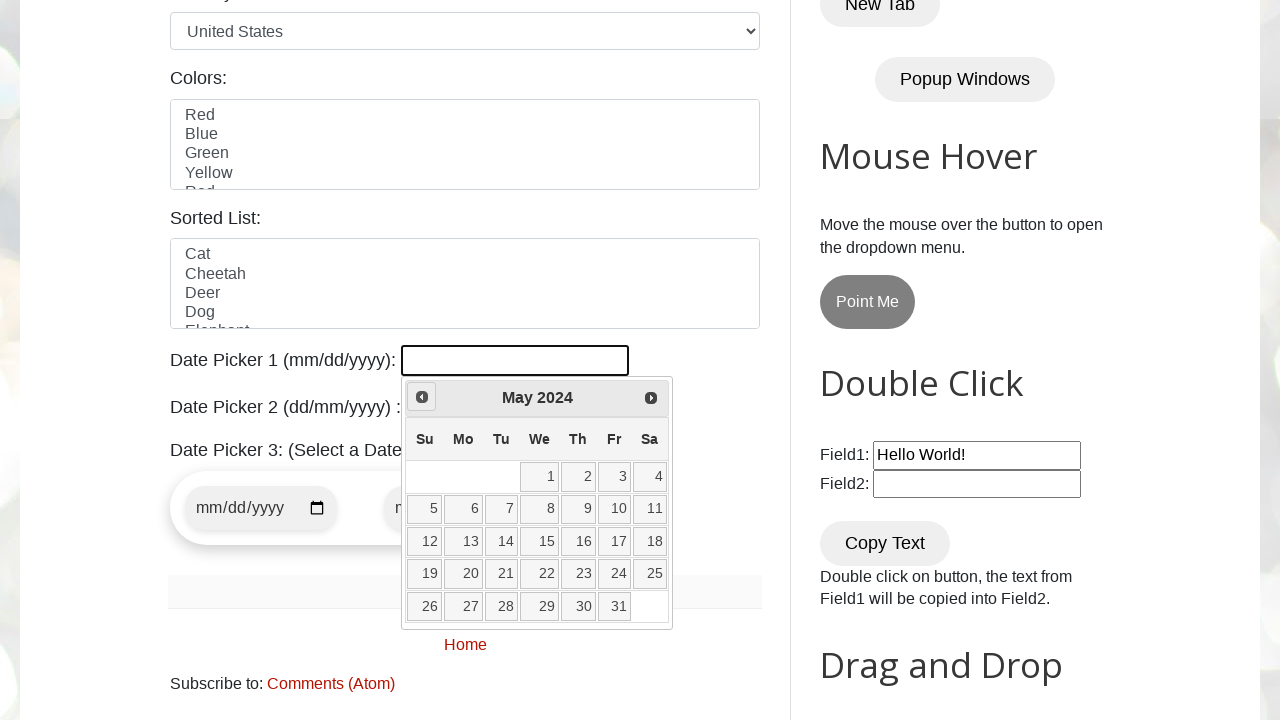

Retrieved current year from calendar
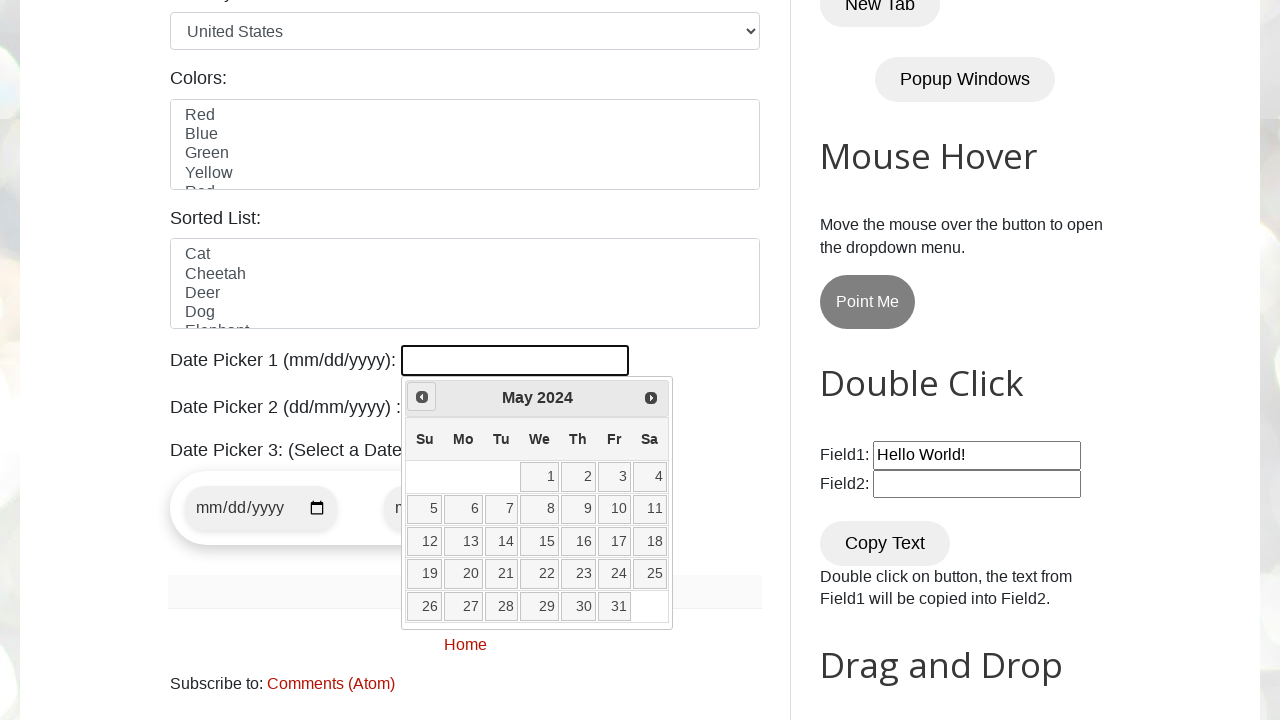

Retrieved current month from calendar
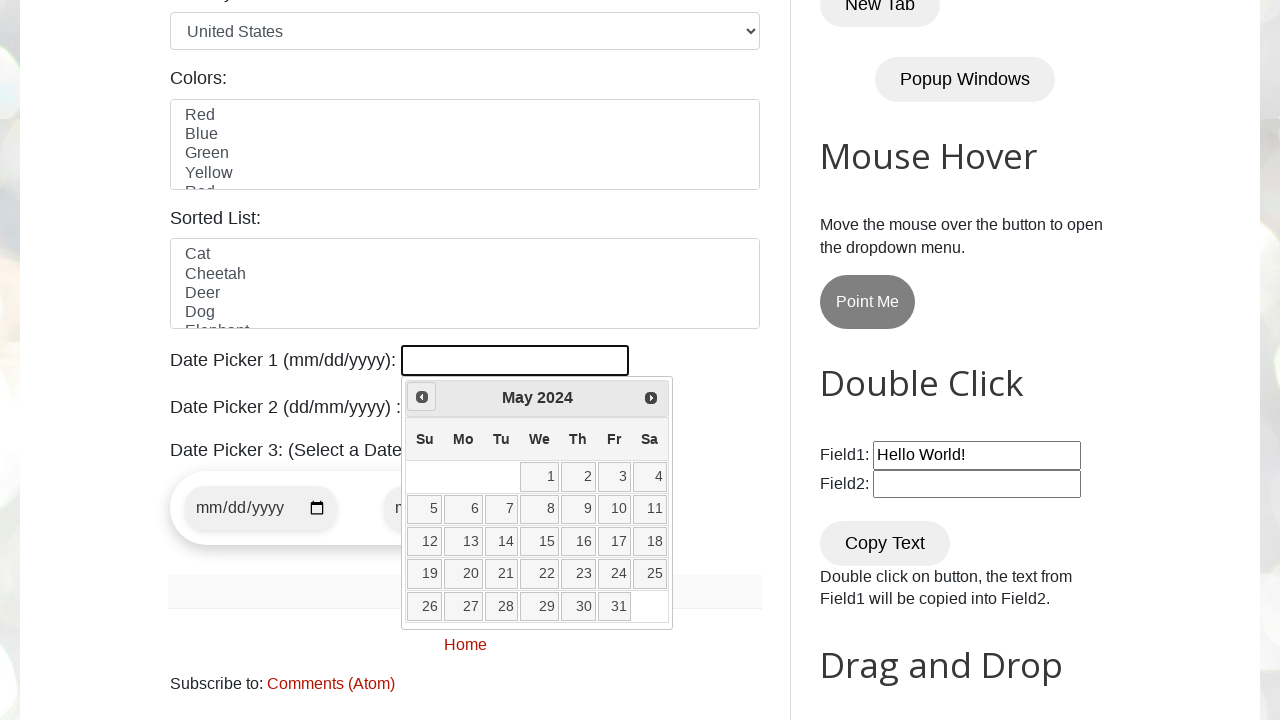

Clicked previous button to navigate months (currently at May 2024) at (422, 397) on [title="Prev"]
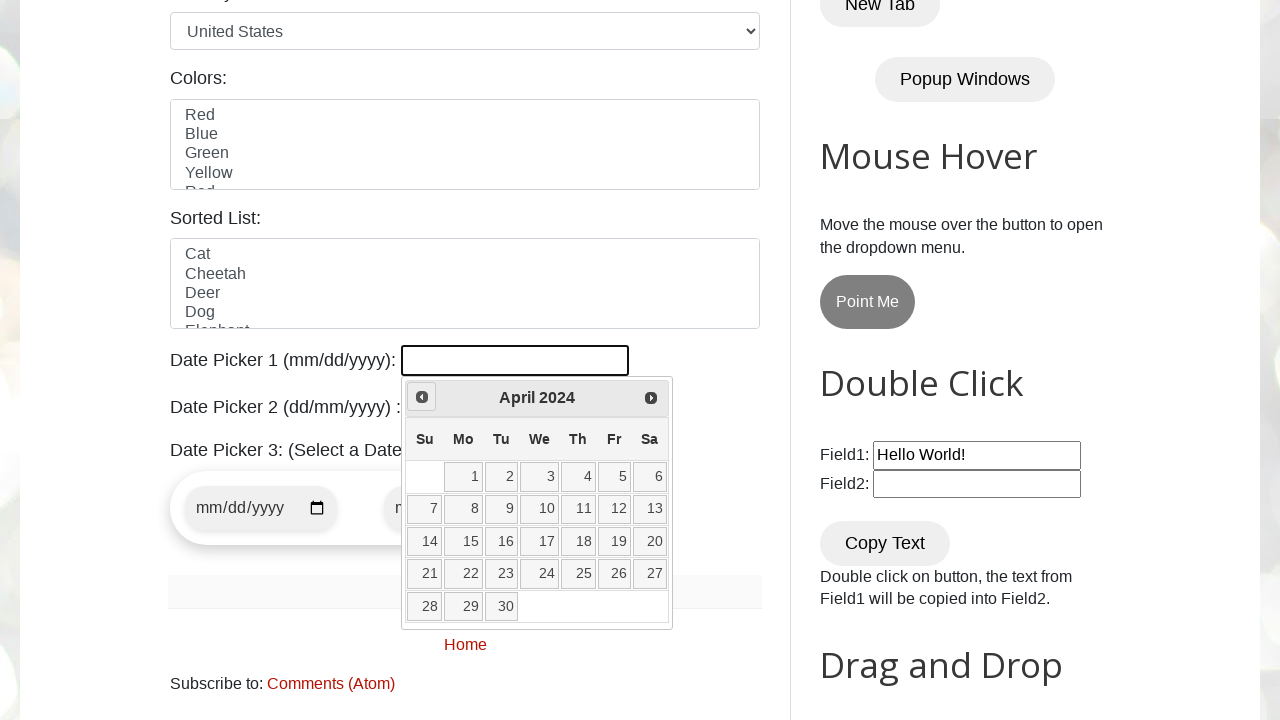

Retrieved current year from calendar
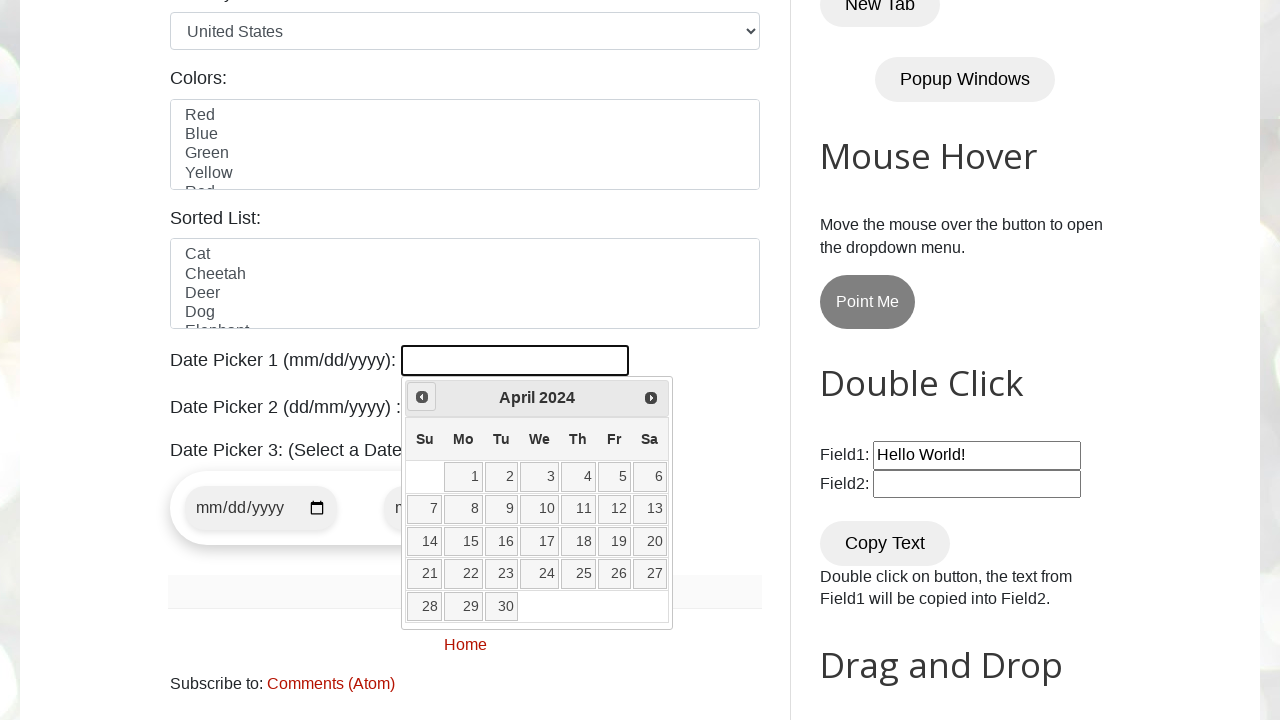

Retrieved current month from calendar
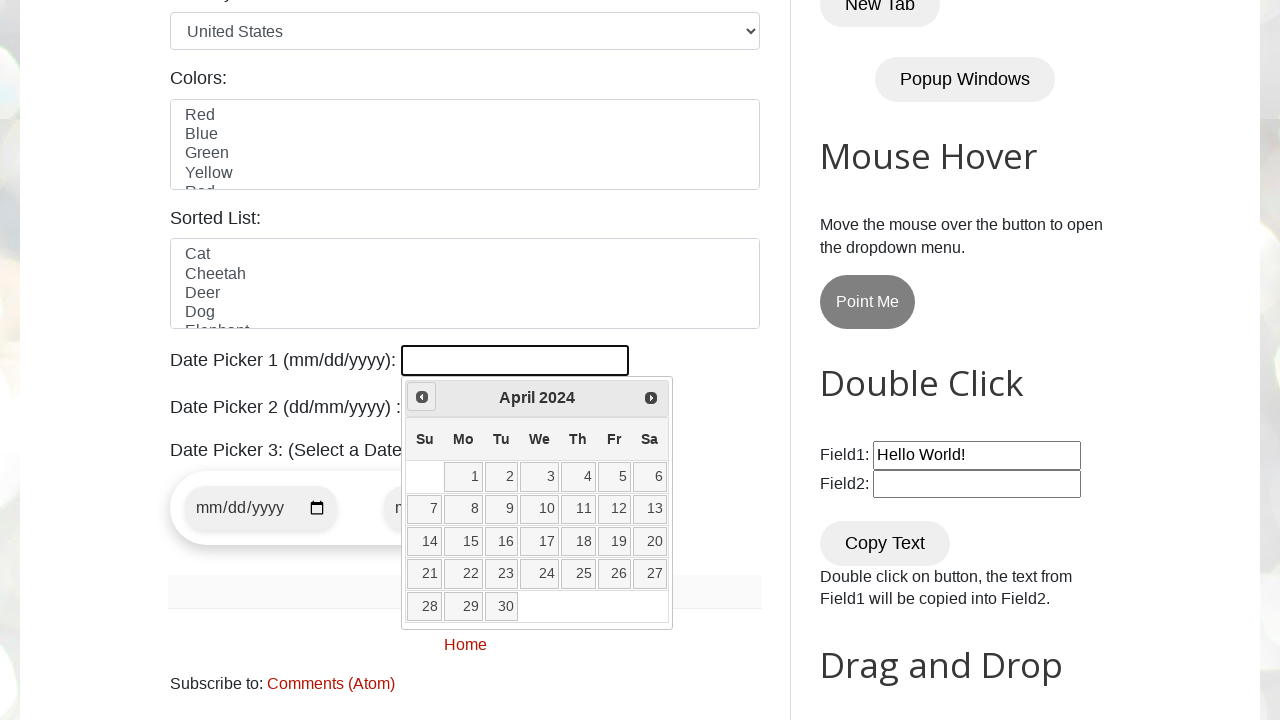

Clicked previous button to navigate months (currently at April 2024) at (422, 397) on [title="Prev"]
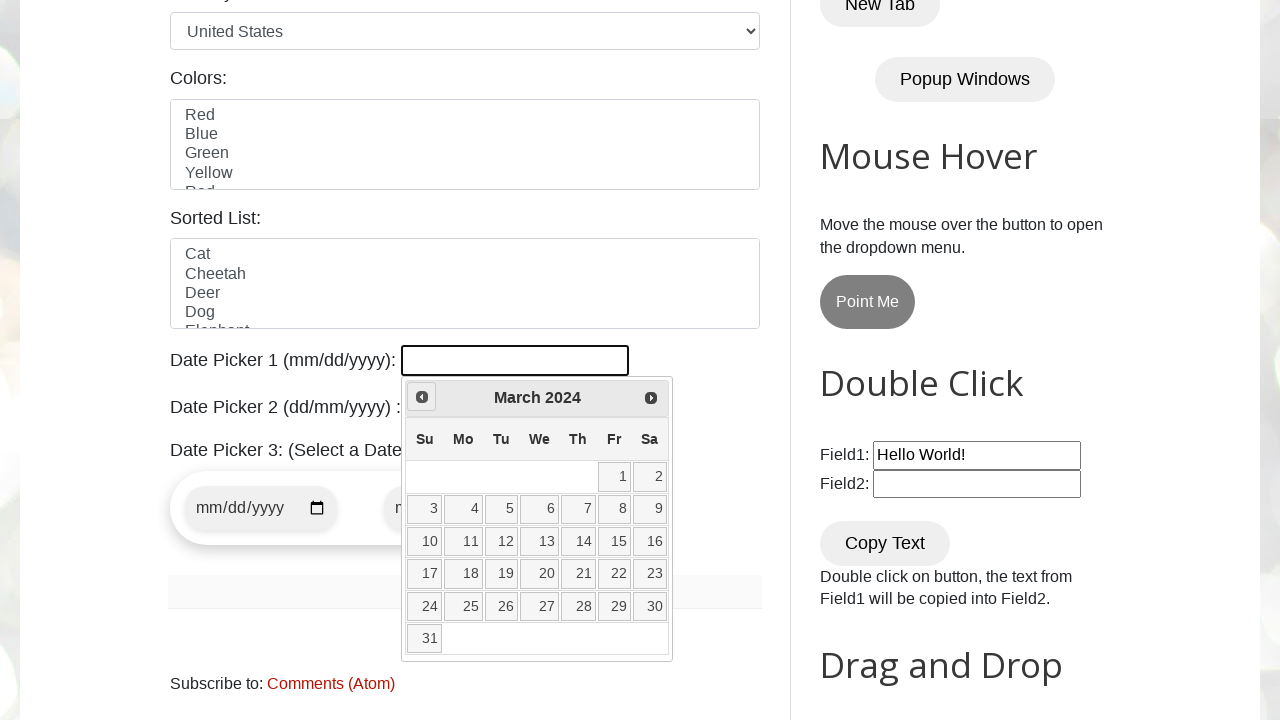

Retrieved current year from calendar
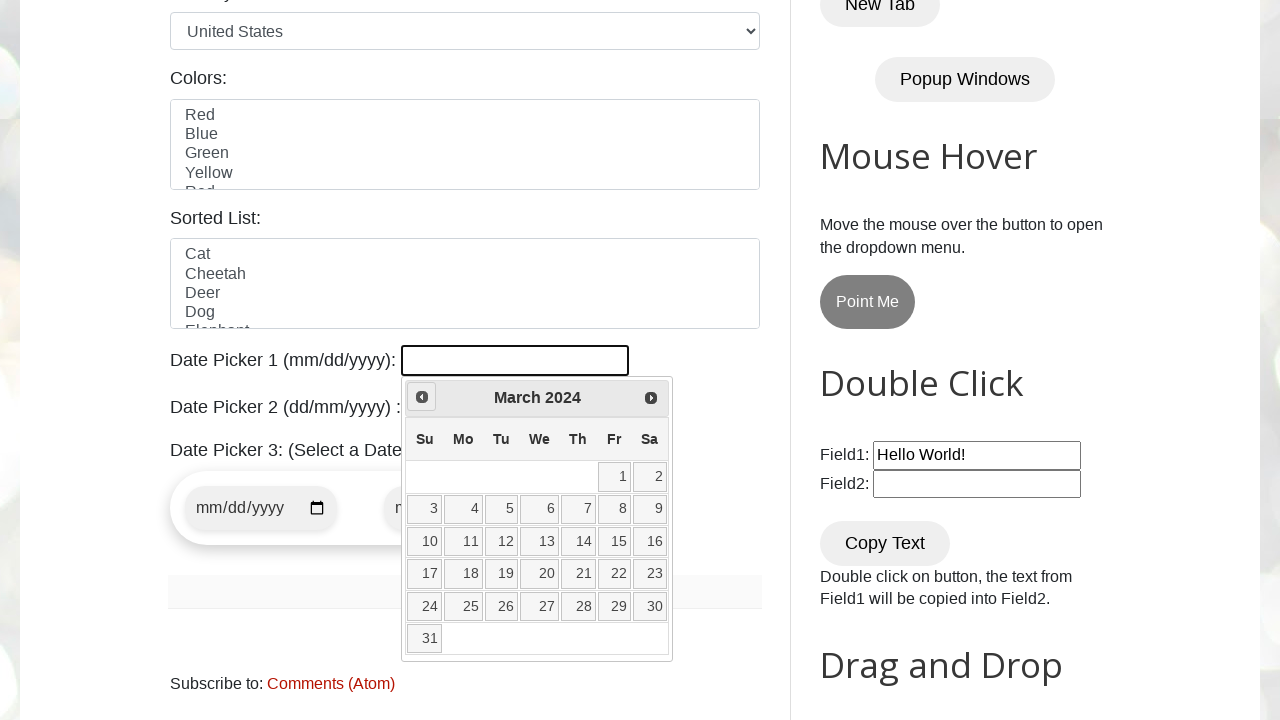

Retrieved current month from calendar
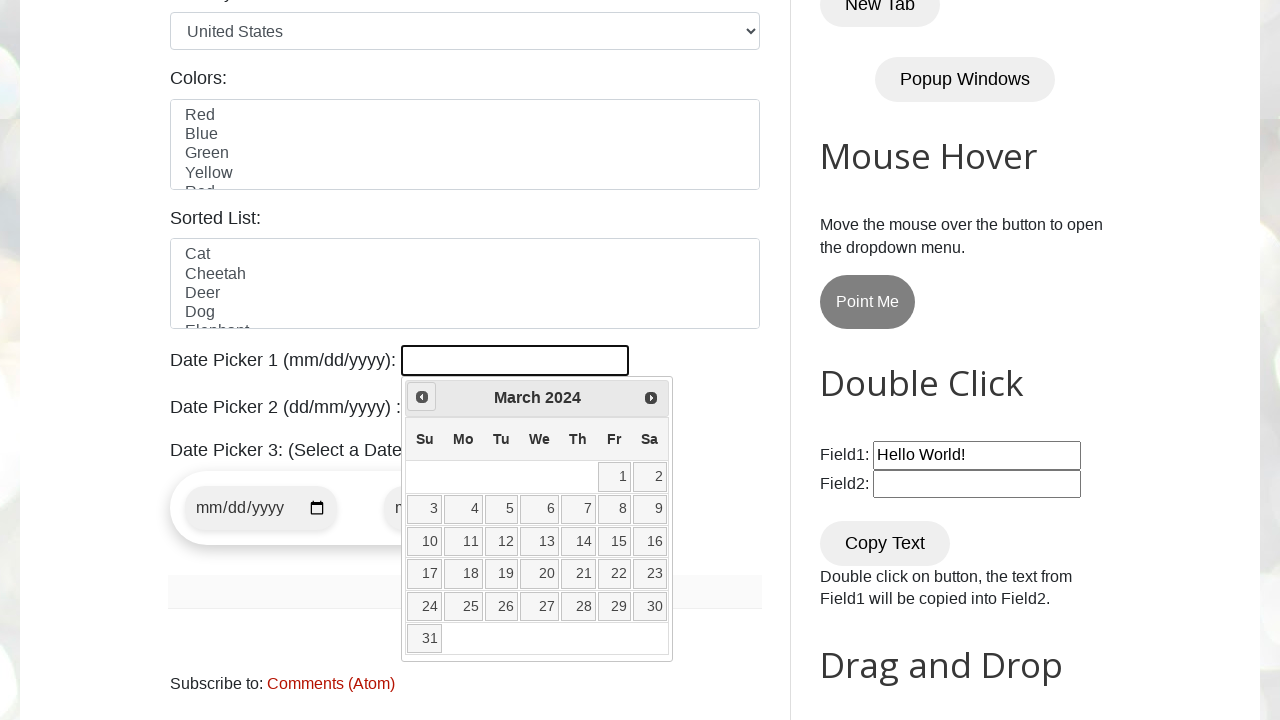

Clicked previous button to navigate months (currently at March 2024) at (422, 397) on [title="Prev"]
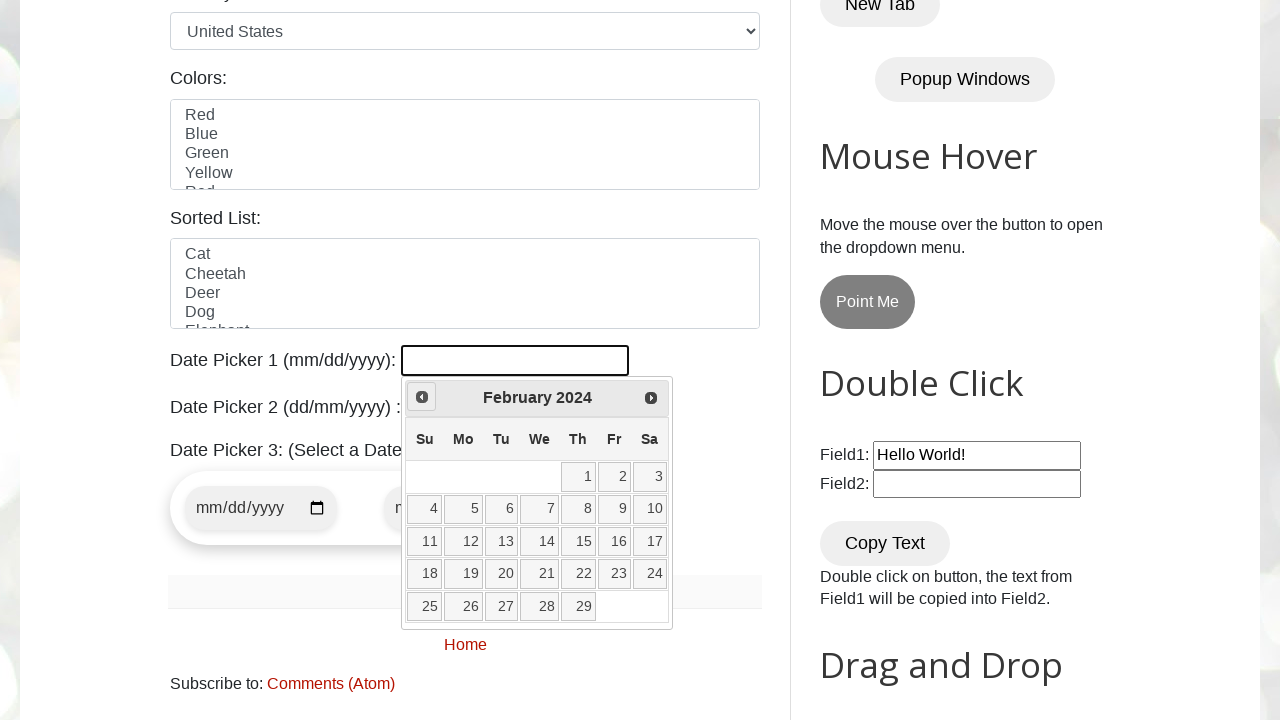

Retrieved current year from calendar
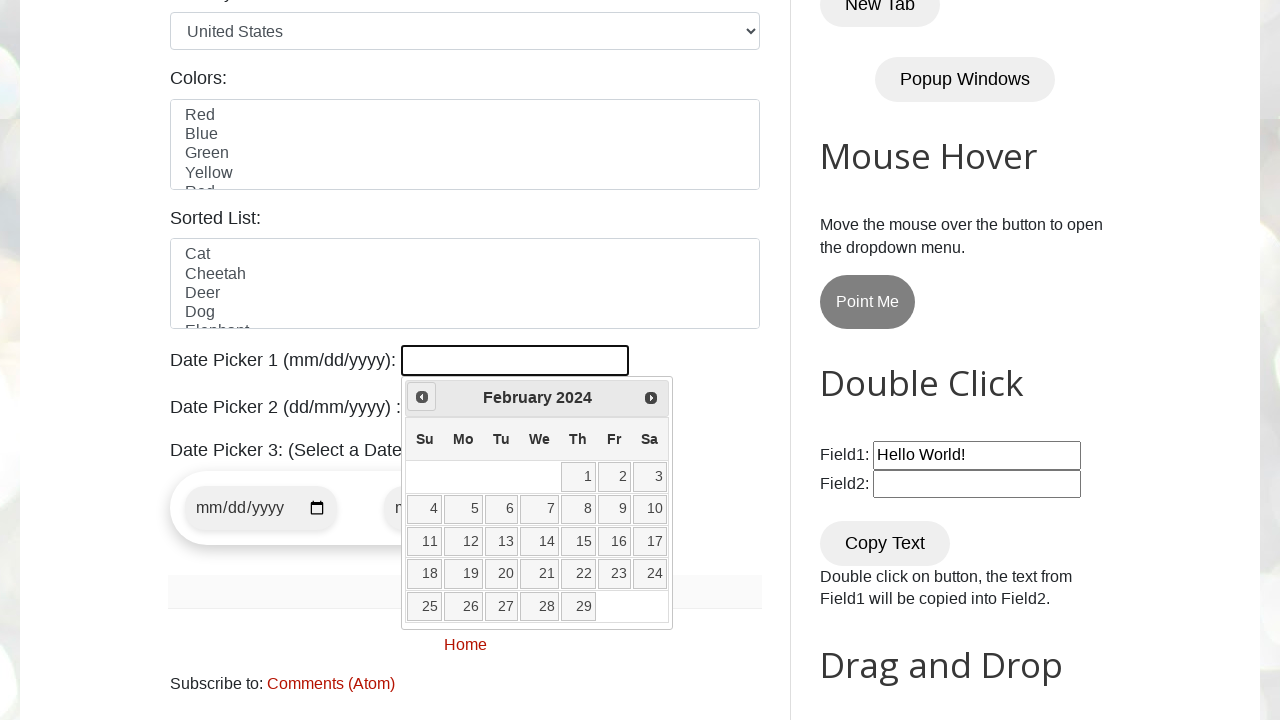

Retrieved current month from calendar
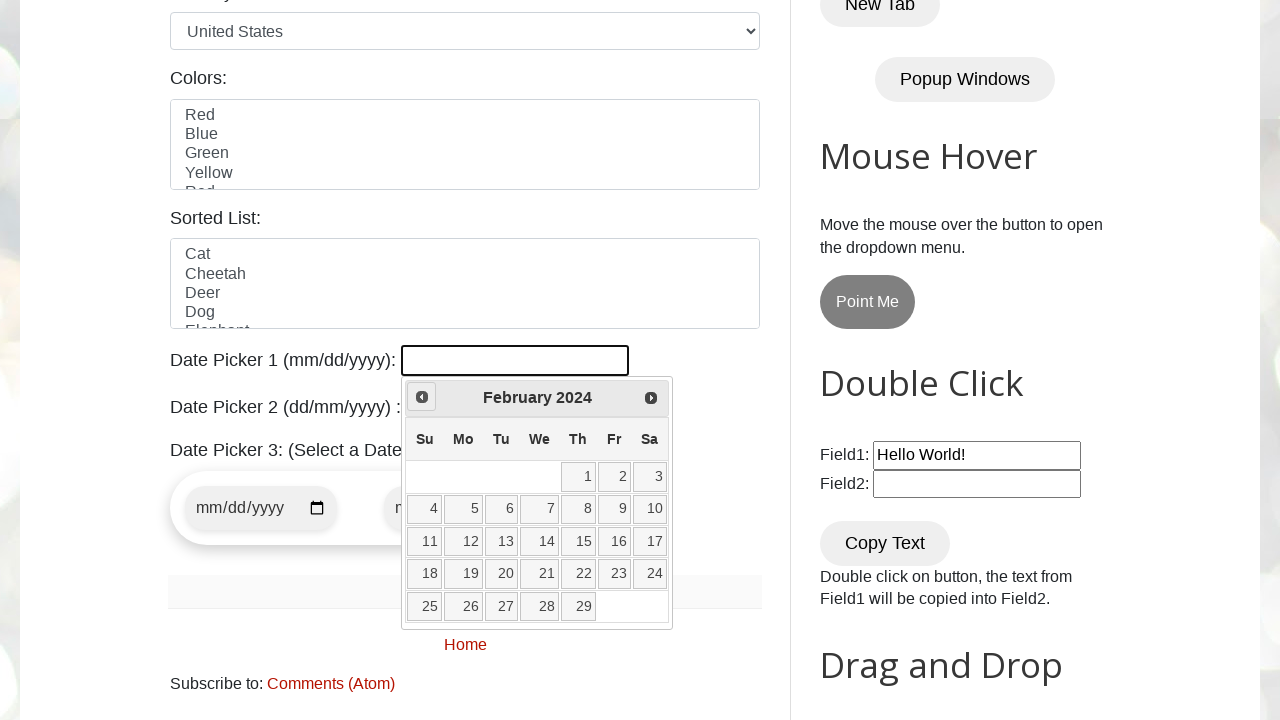

Clicked previous button to navigate months (currently at February 2024) at (422, 397) on [title="Prev"]
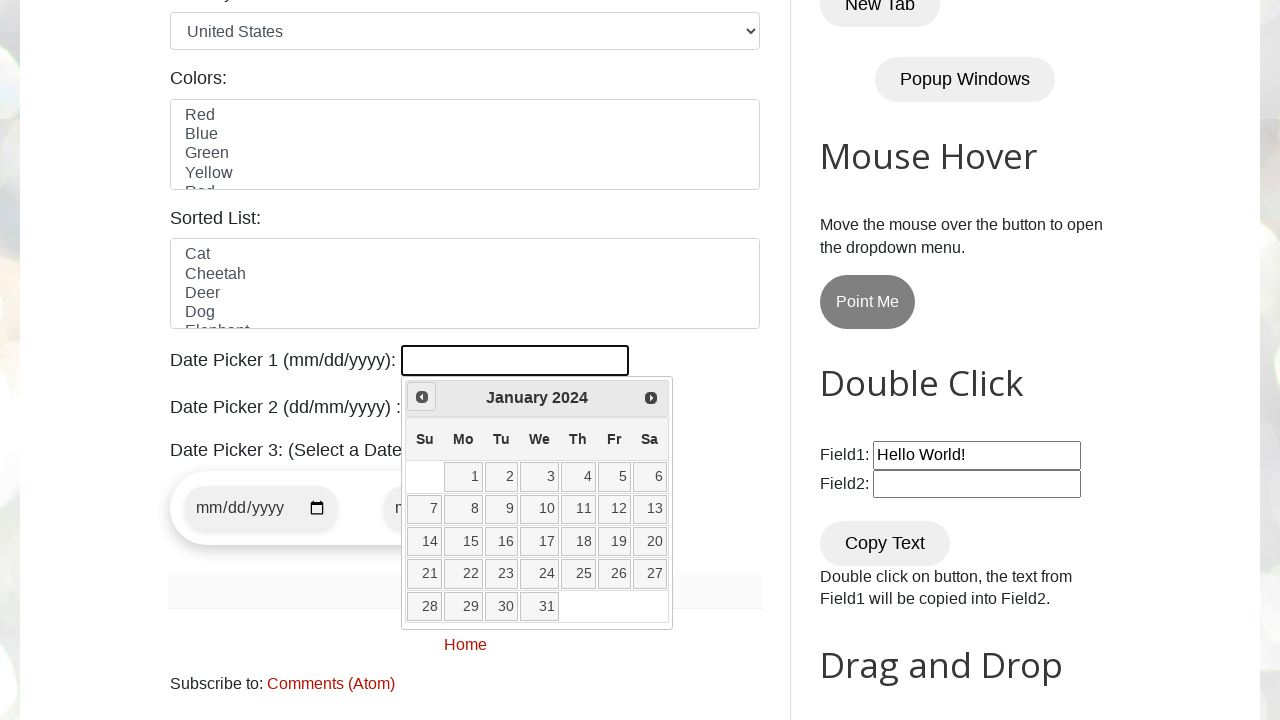

Retrieved current year from calendar
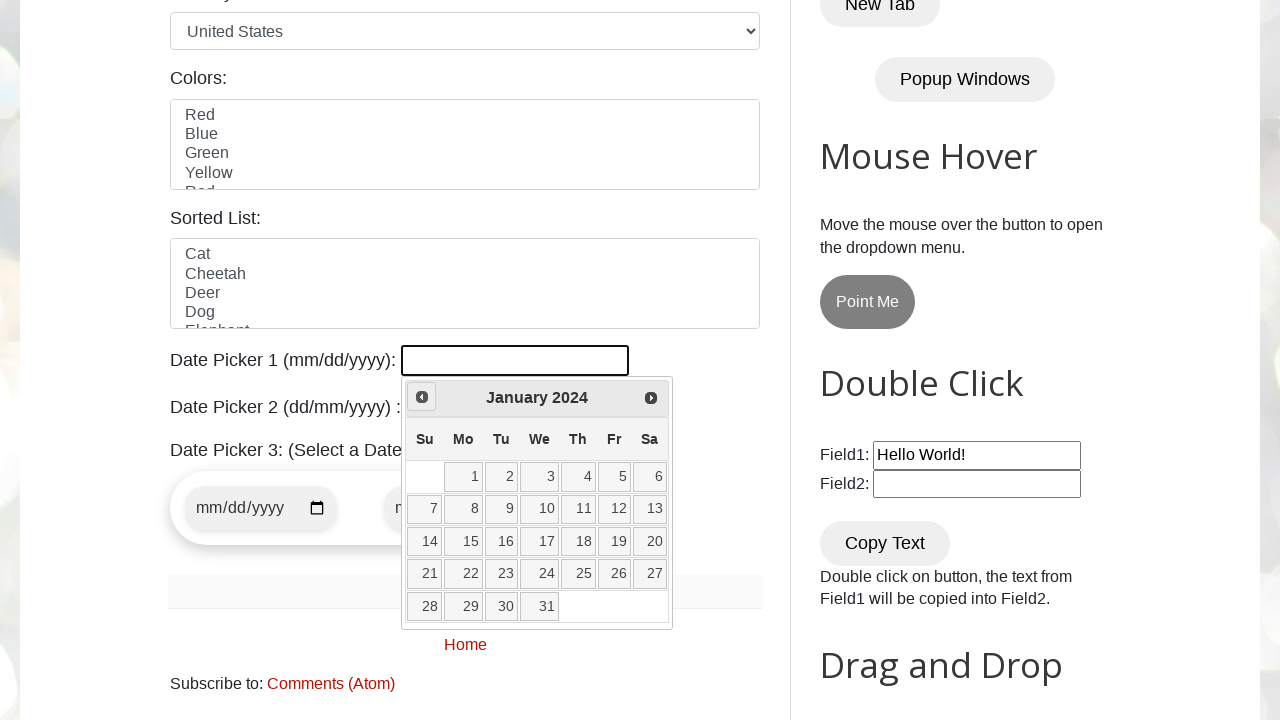

Retrieved current month from calendar
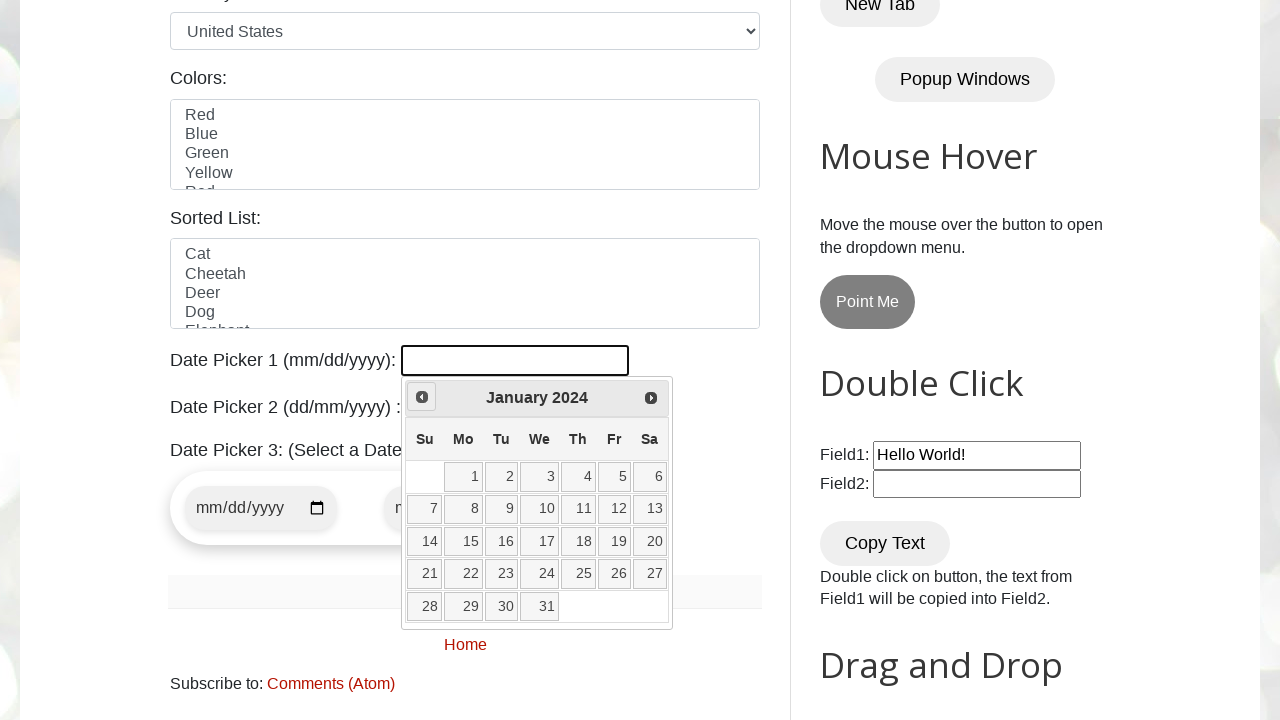

Clicked previous button to navigate months (currently at January 2024) at (422, 397) on [title="Prev"]
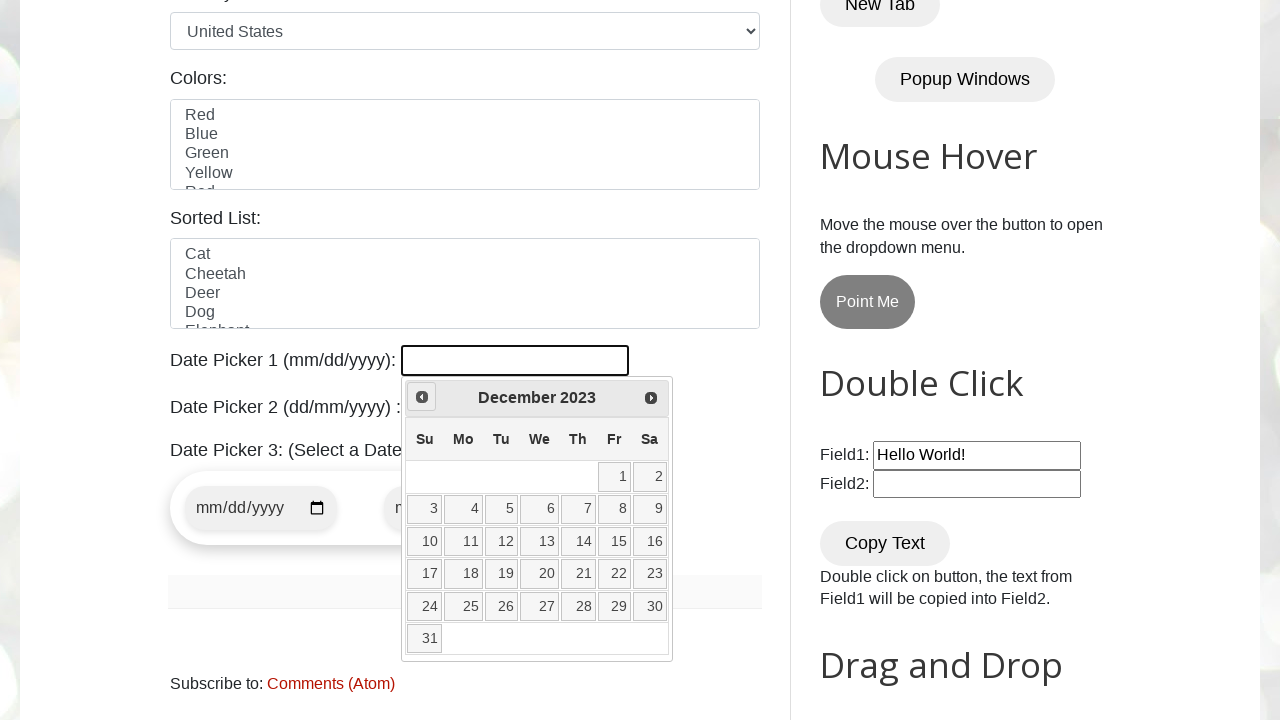

Retrieved current year from calendar
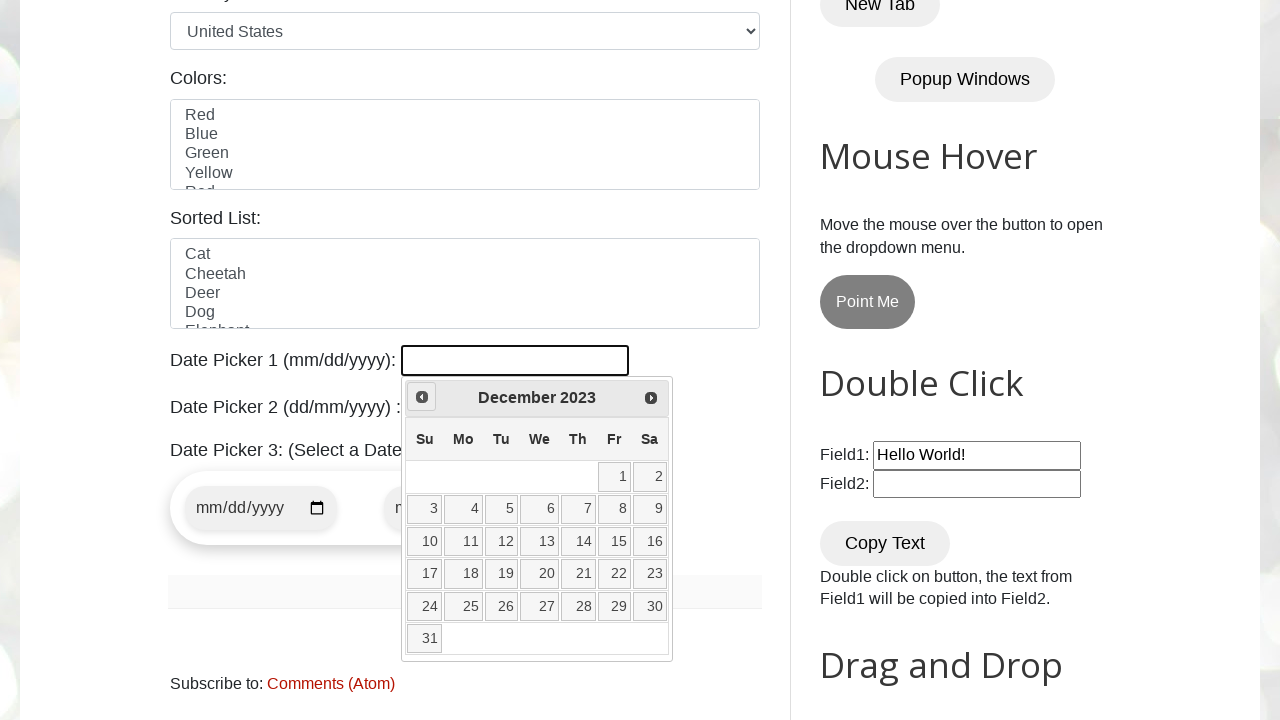

Retrieved current month from calendar
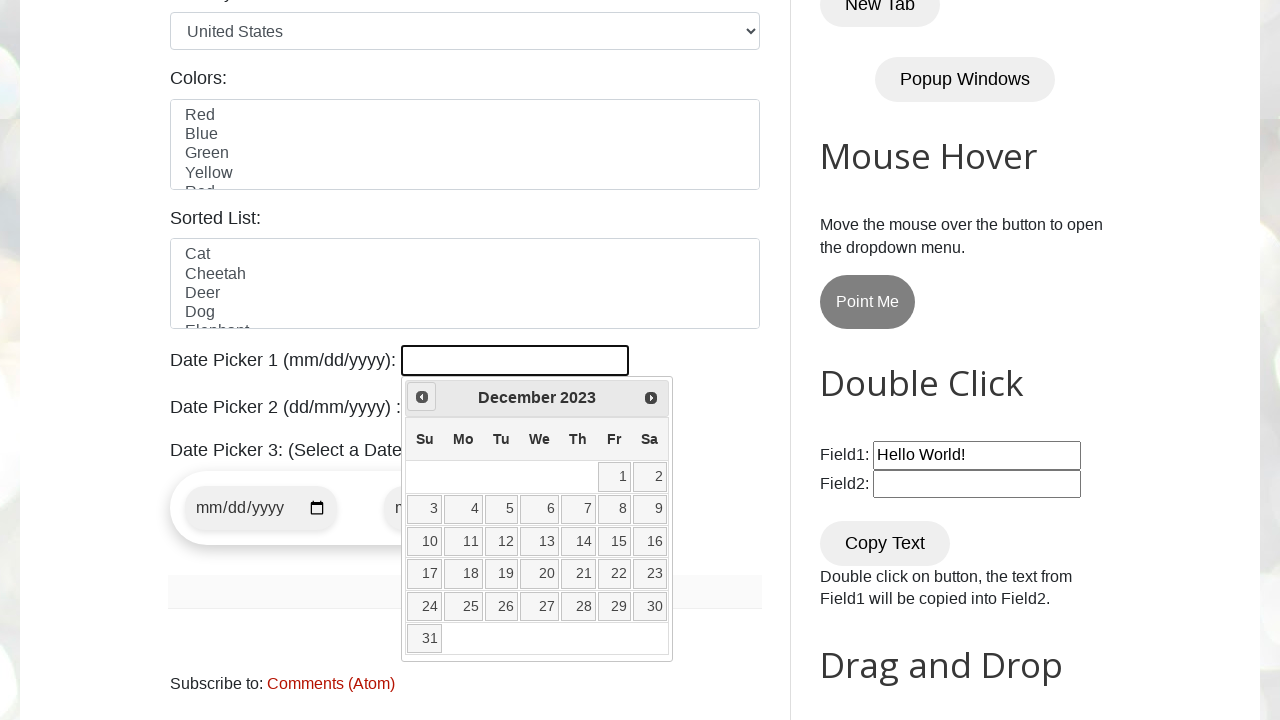

Clicked previous button to navigate months (currently at December 2023) at (422, 397) on [title="Prev"]
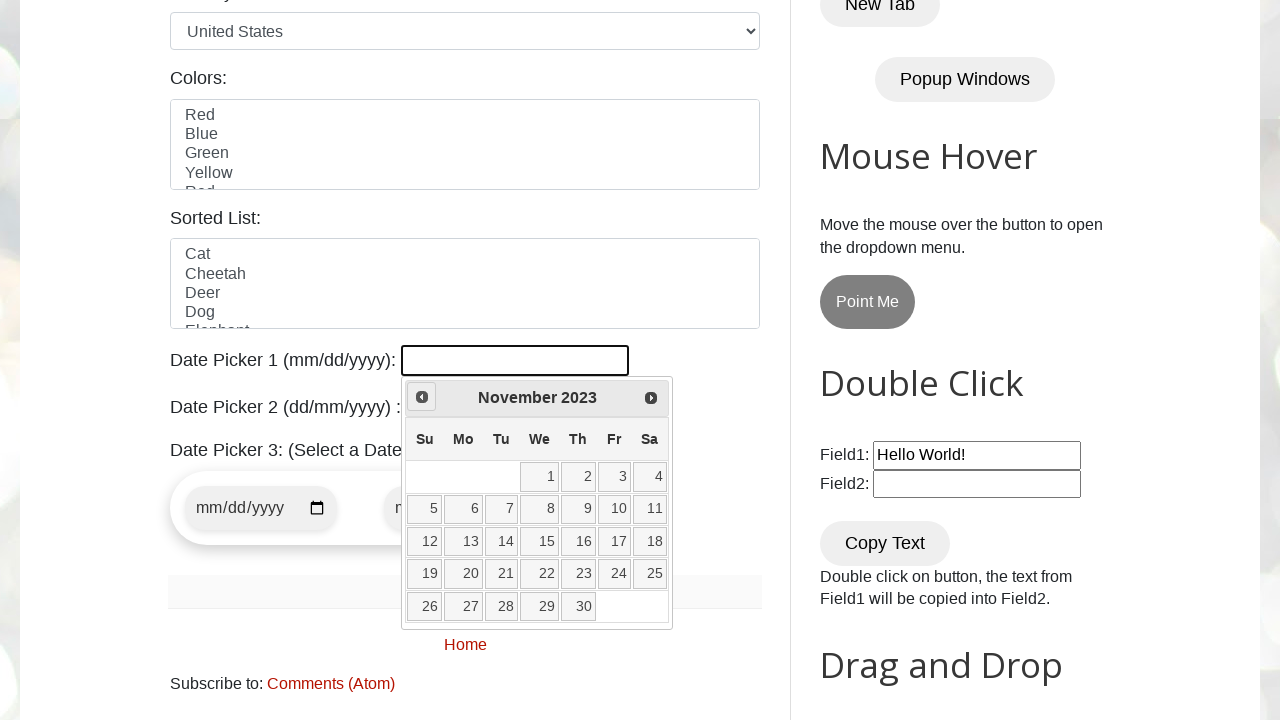

Retrieved current year from calendar
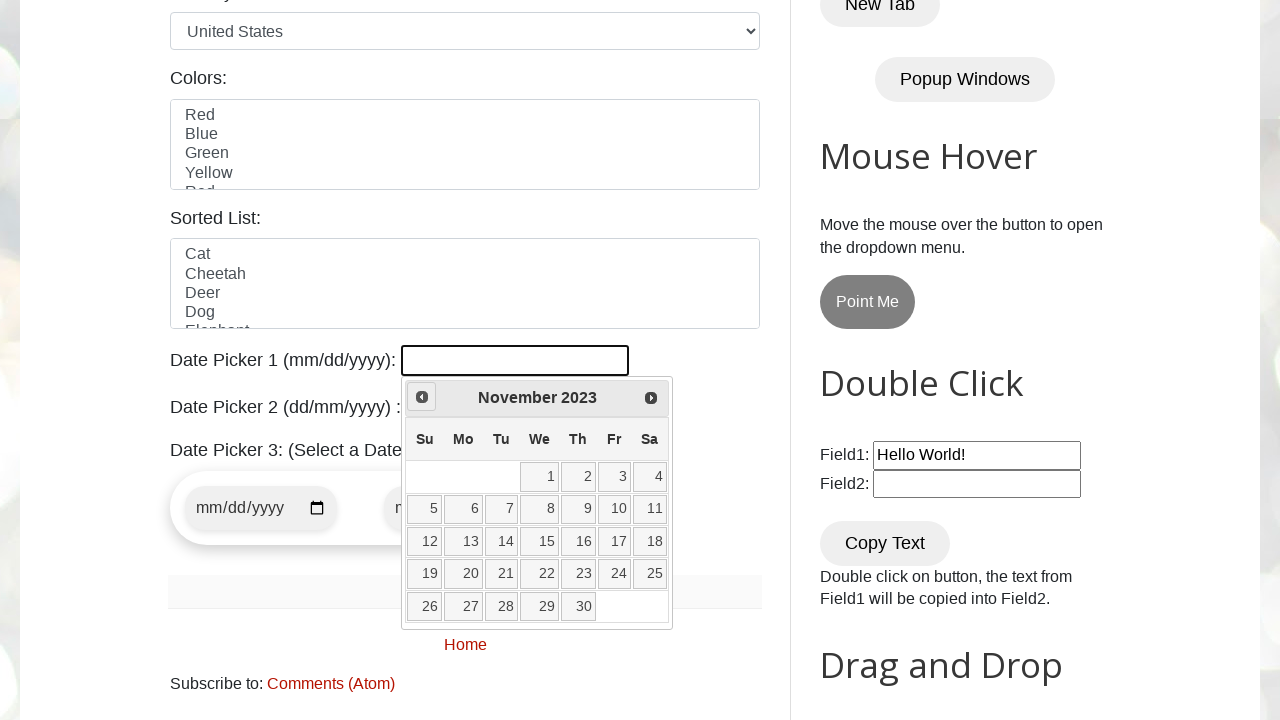

Retrieved current month from calendar
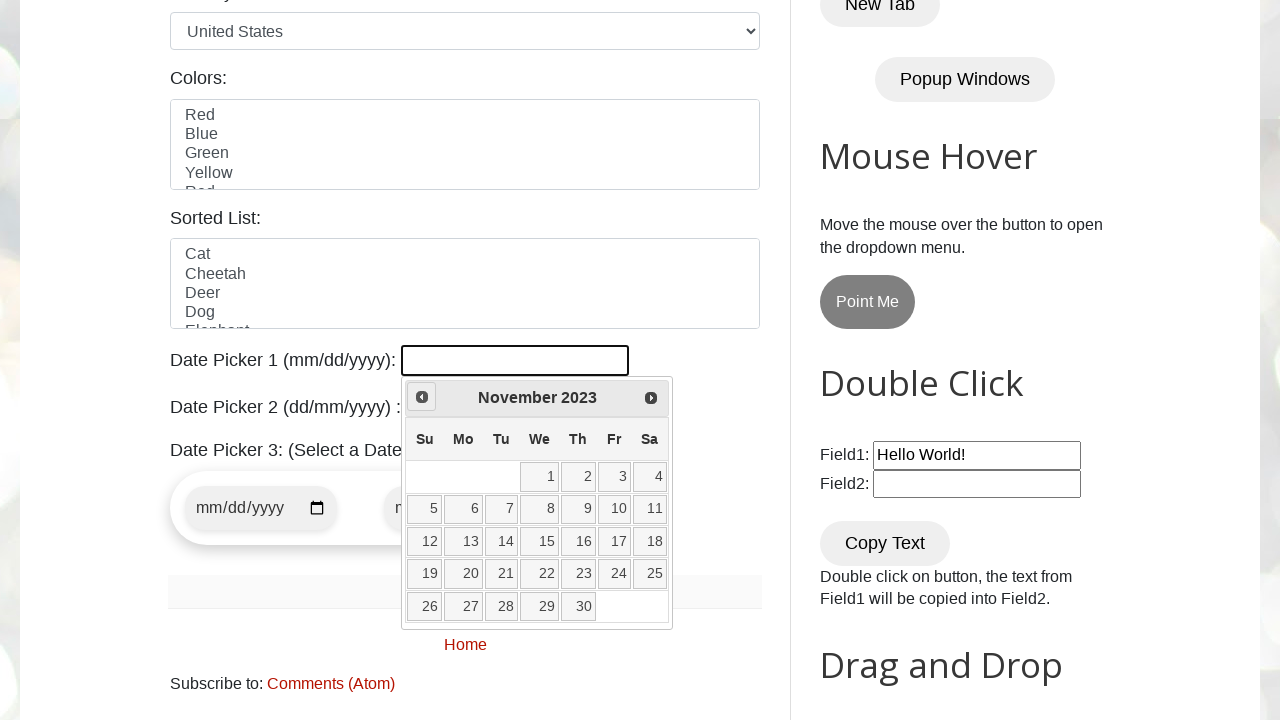

Clicked previous button to navigate months (currently at November 2023) at (422, 397) on [title="Prev"]
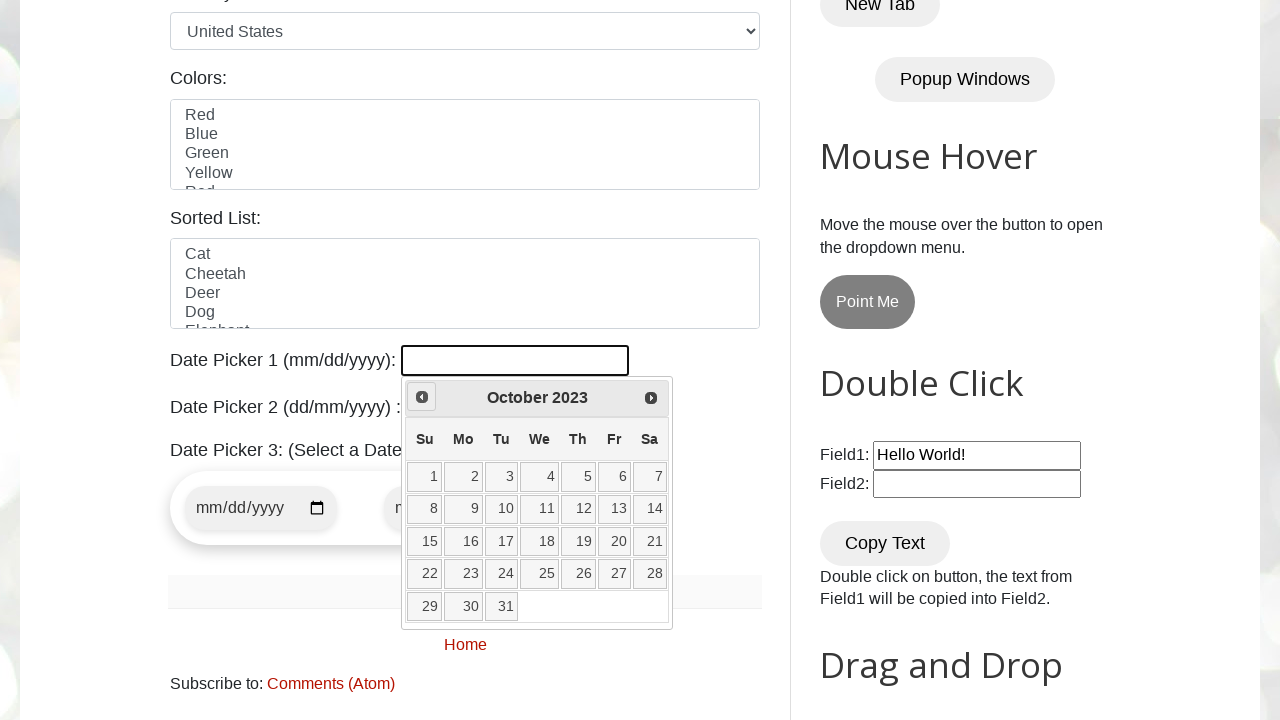

Retrieved current year from calendar
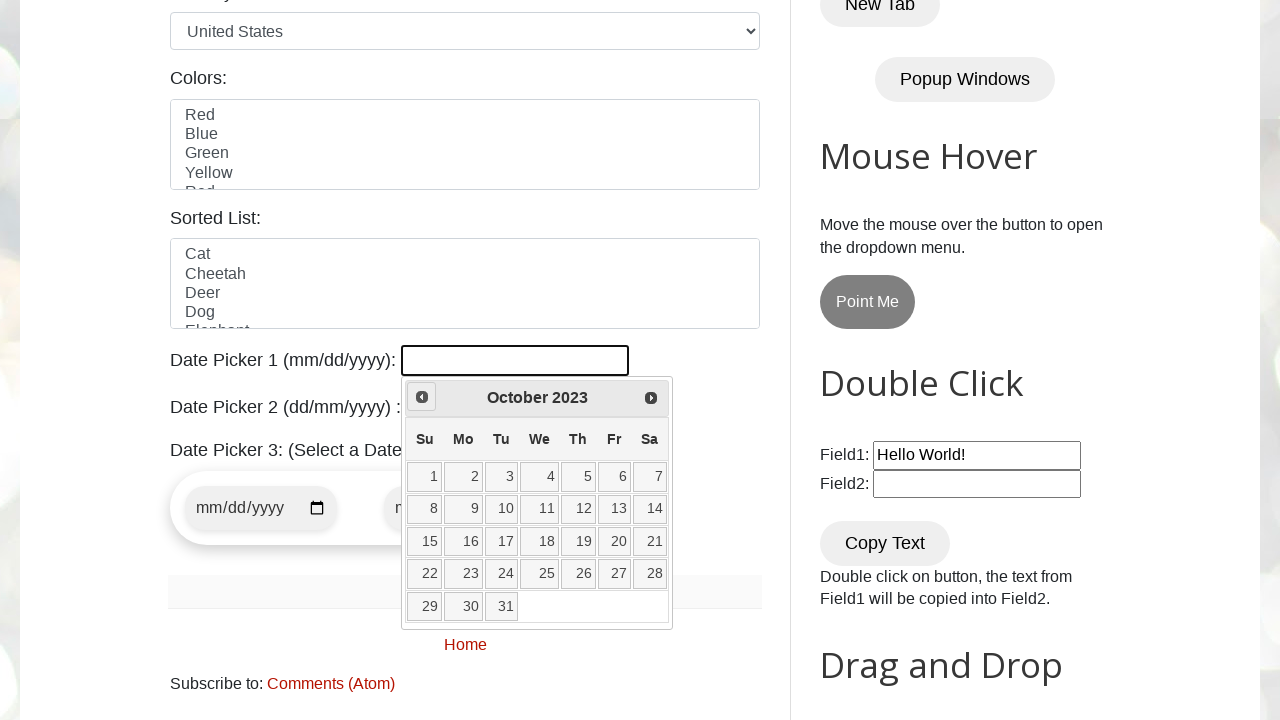

Retrieved current month from calendar
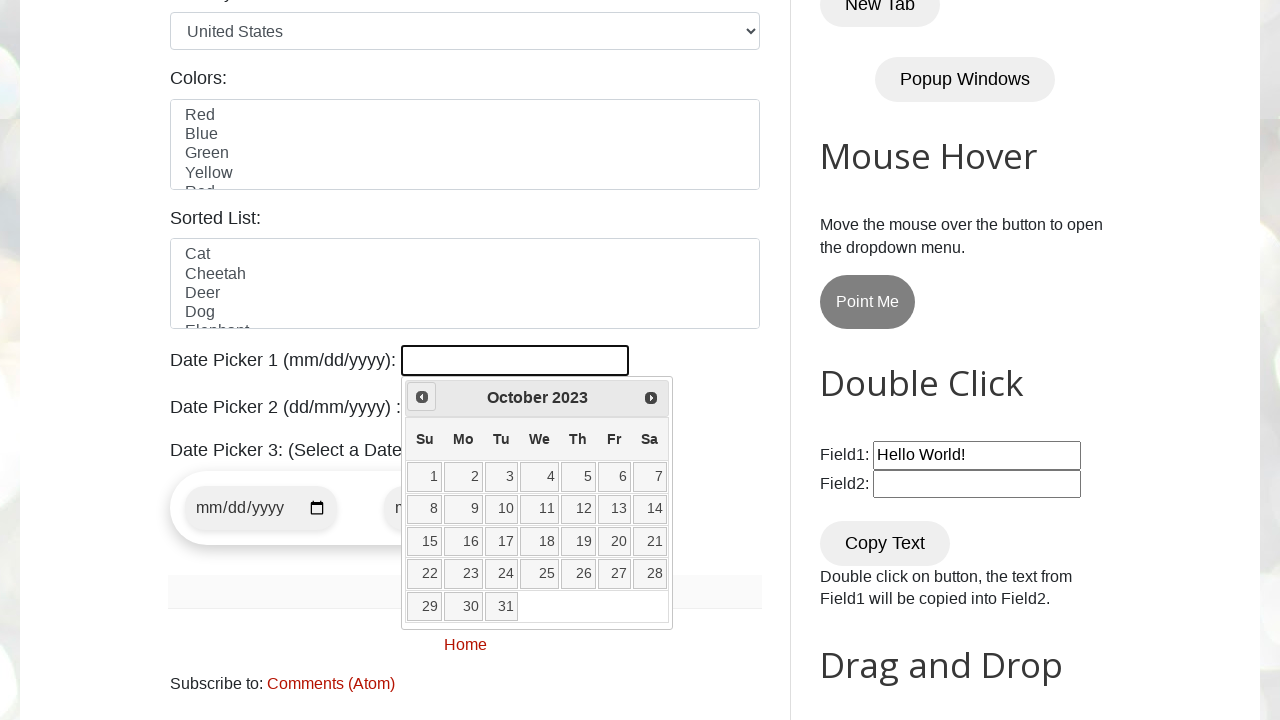

Clicked previous button to navigate months (currently at October 2023) at (422, 397) on [title="Prev"]
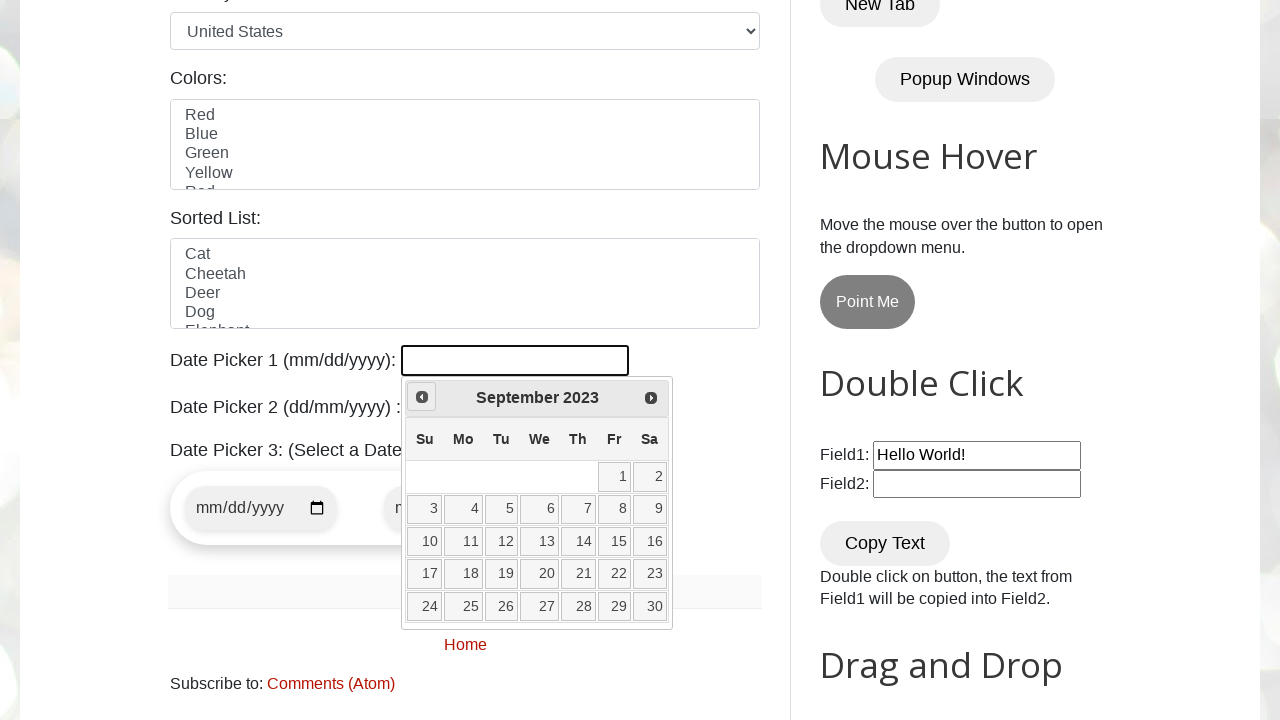

Retrieved current year from calendar
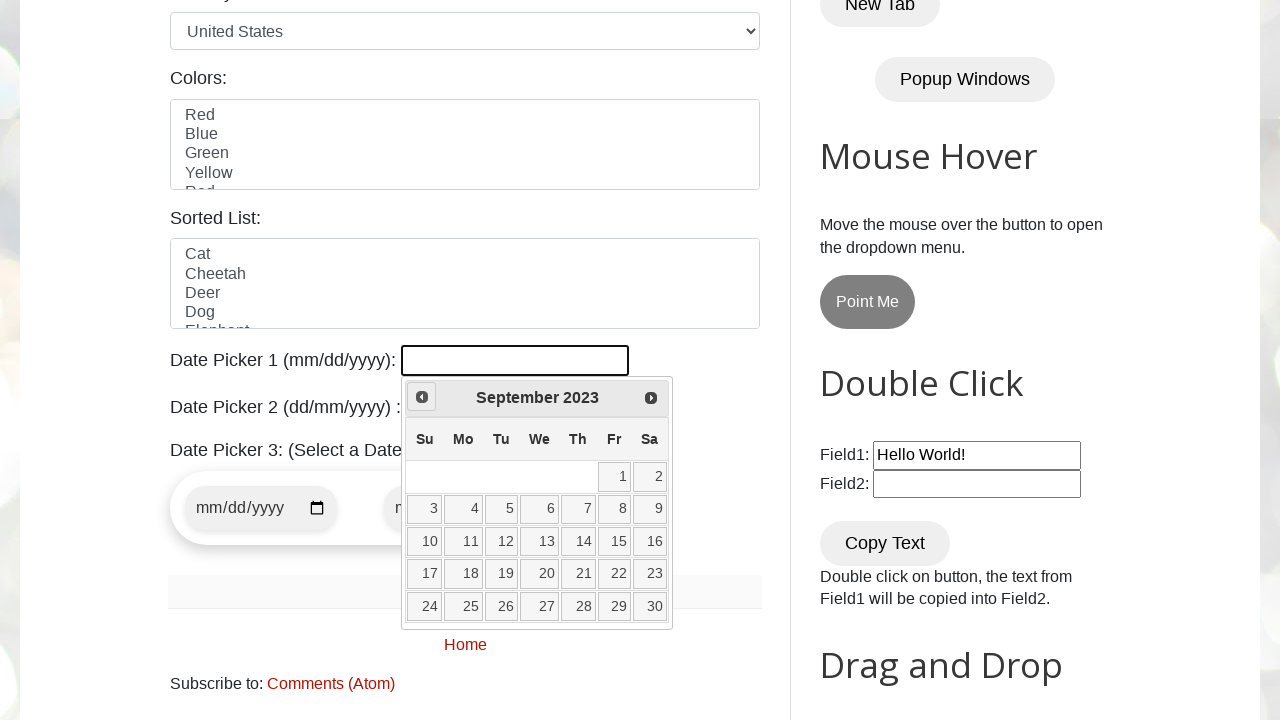

Retrieved current month from calendar
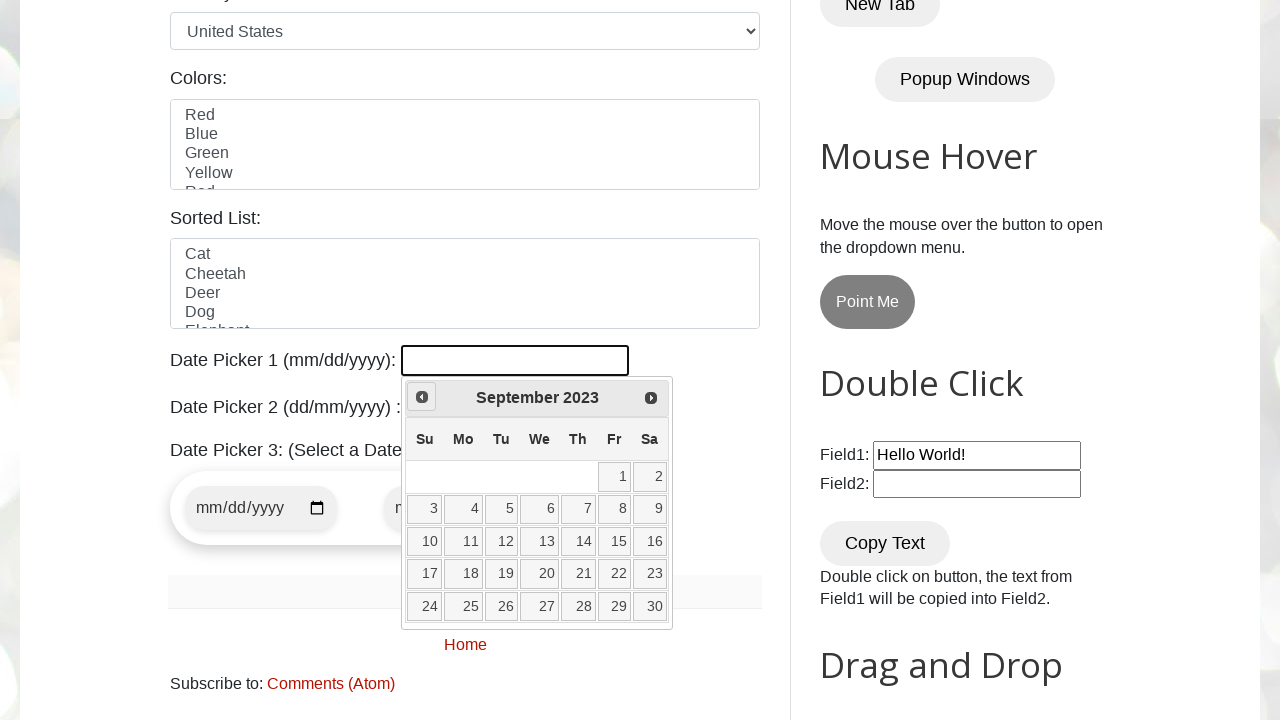

Clicked previous button to navigate months (currently at September 2023) at (422, 397) on [title="Prev"]
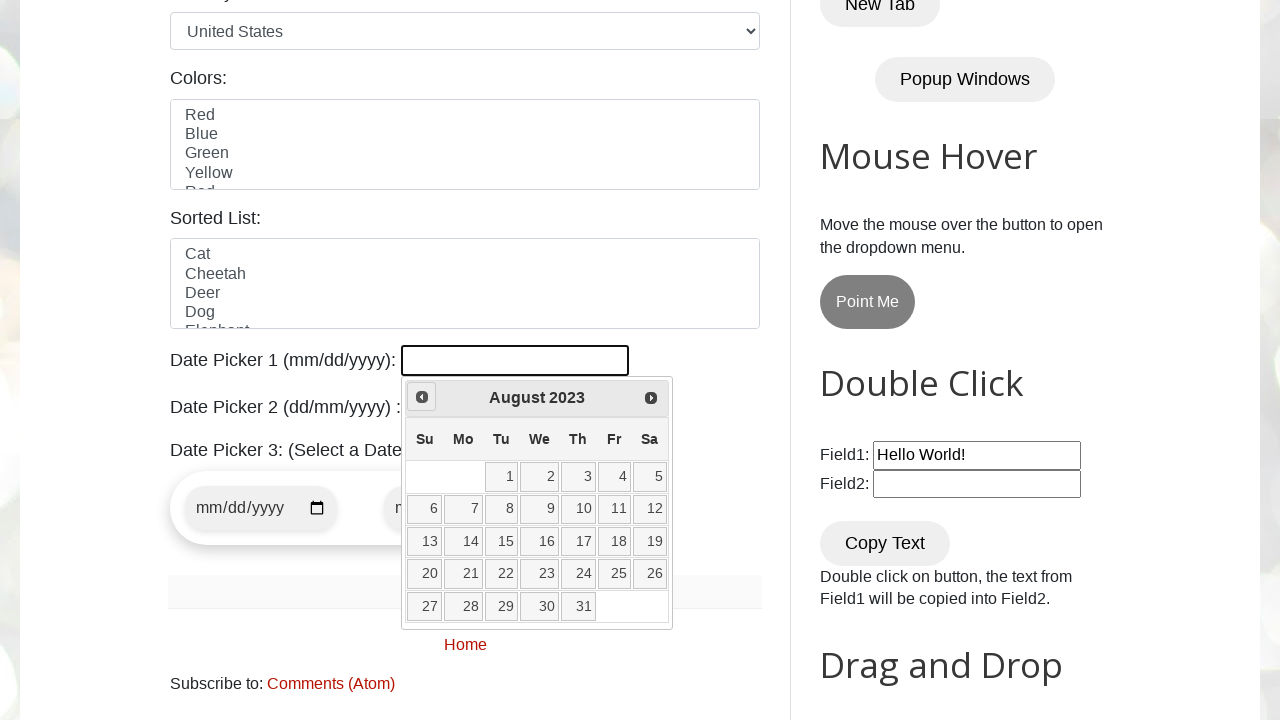

Retrieved current year from calendar
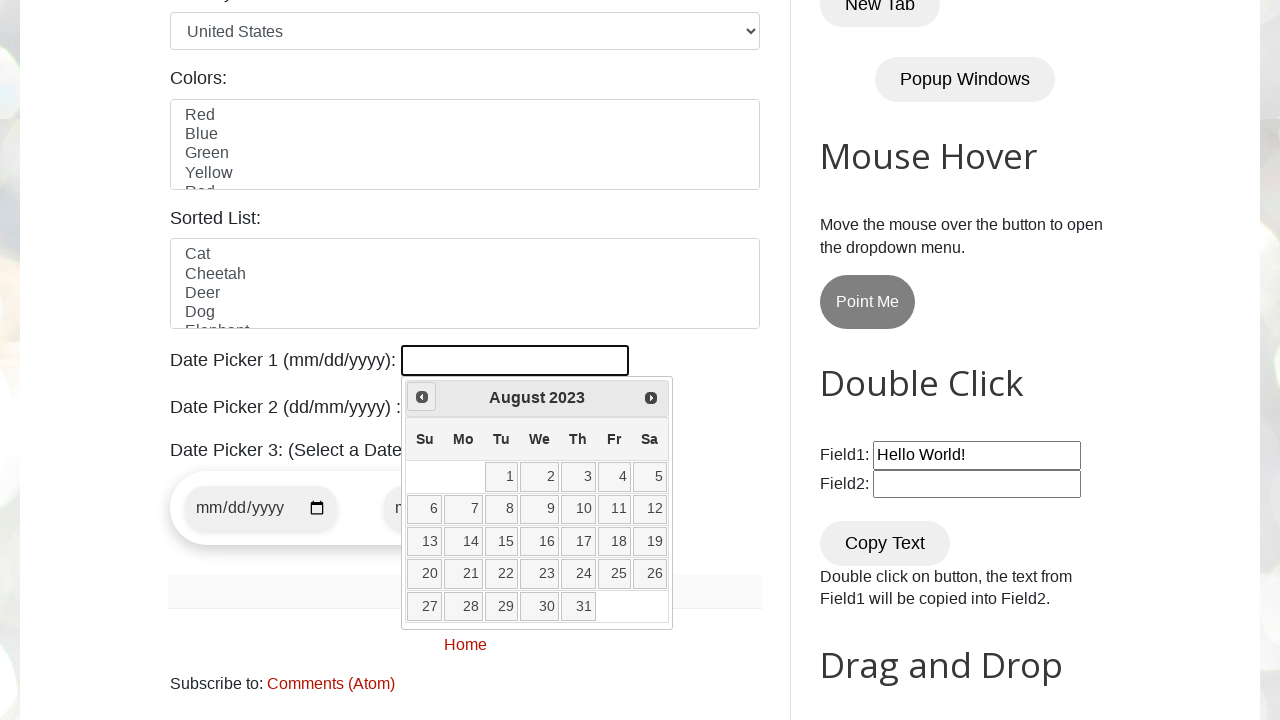

Retrieved current month from calendar
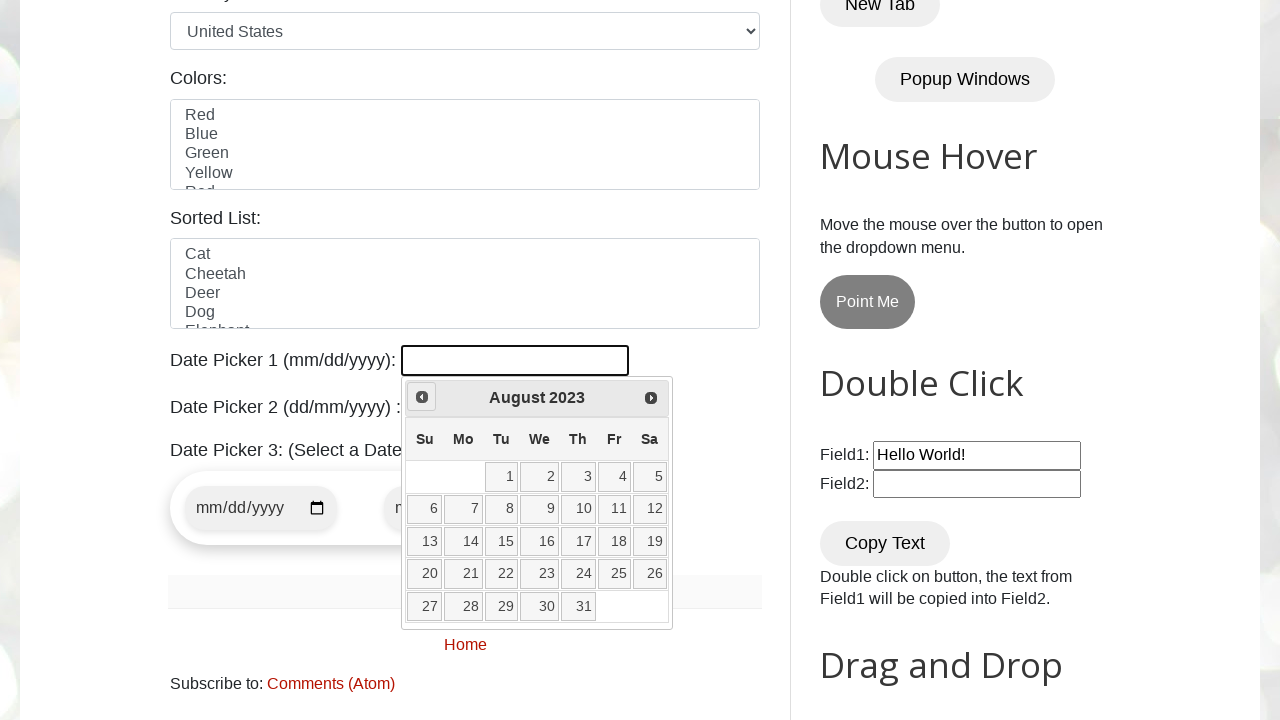

Clicked previous button to navigate months (currently at August 2023) at (422, 397) on [title="Prev"]
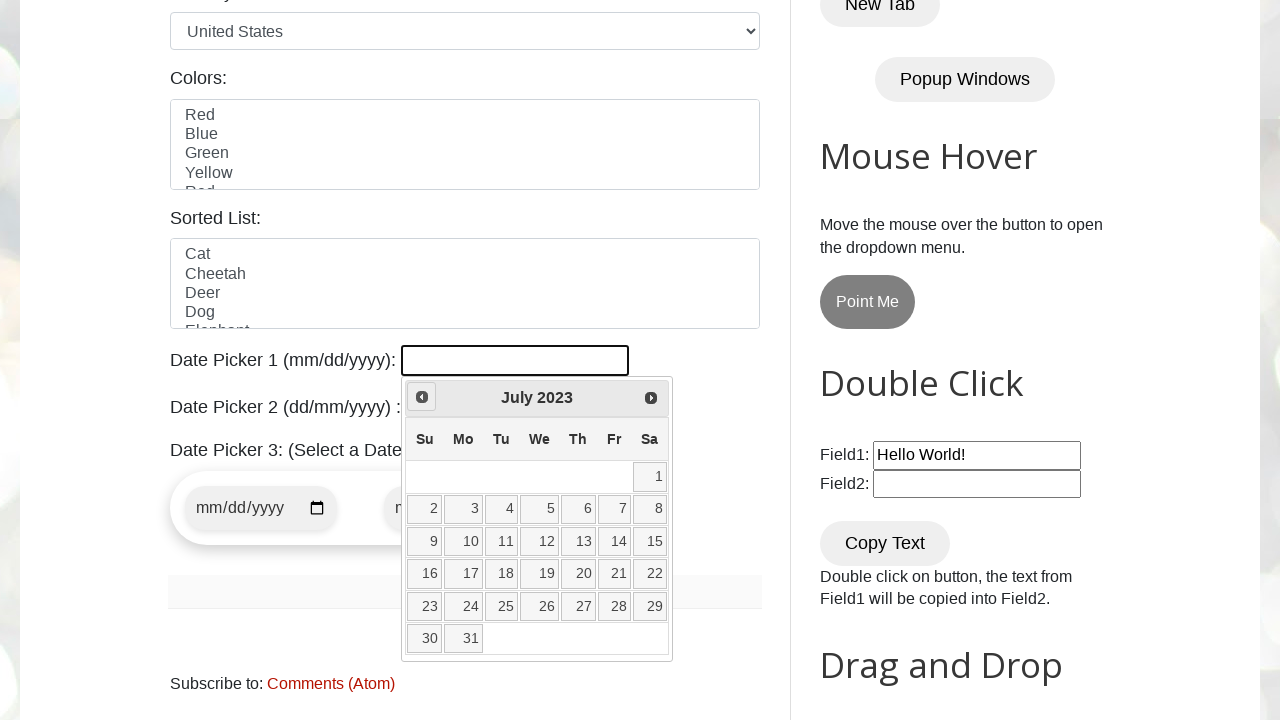

Retrieved current year from calendar
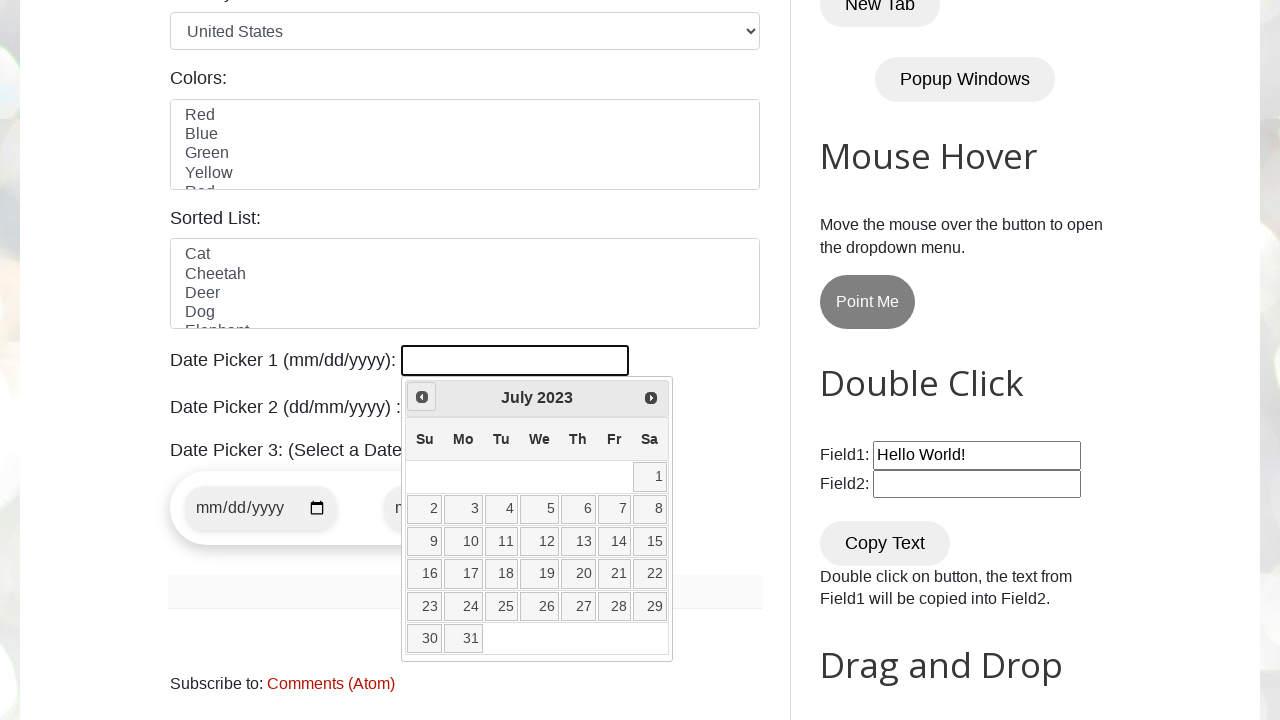

Retrieved current month from calendar
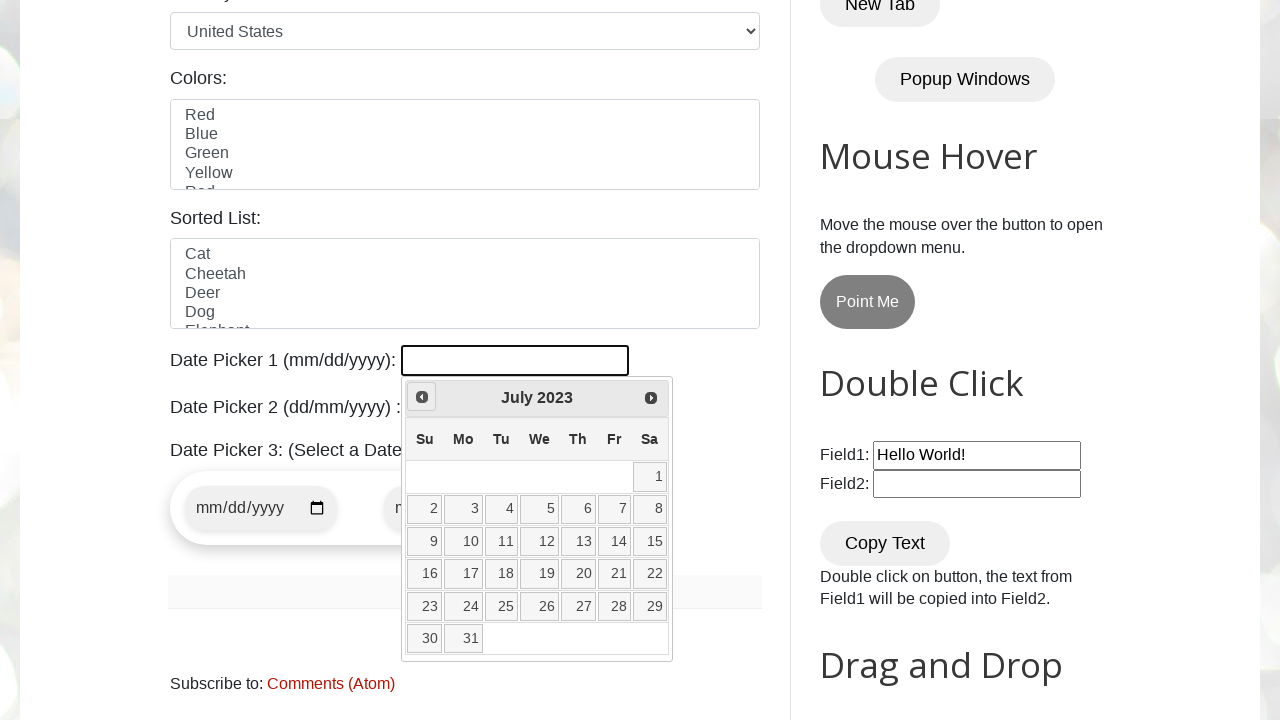

Clicked previous button to navigate months (currently at July 2023) at (422, 397) on [title="Prev"]
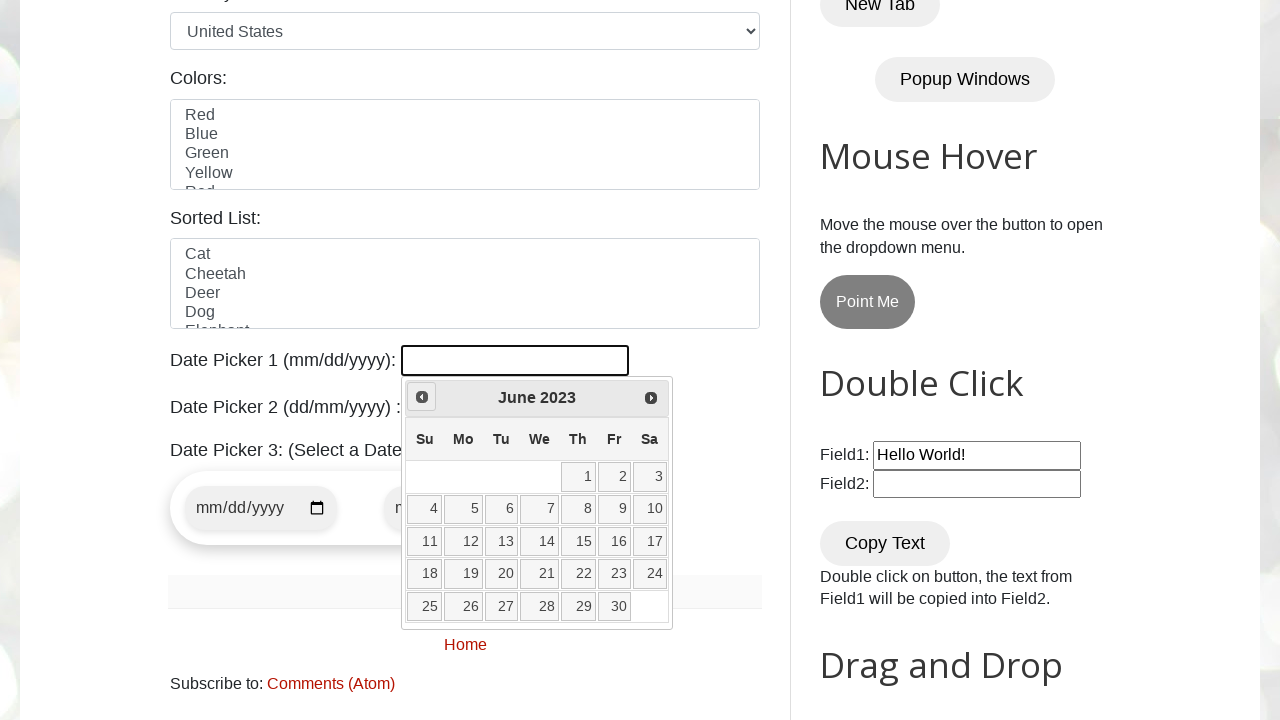

Retrieved current year from calendar
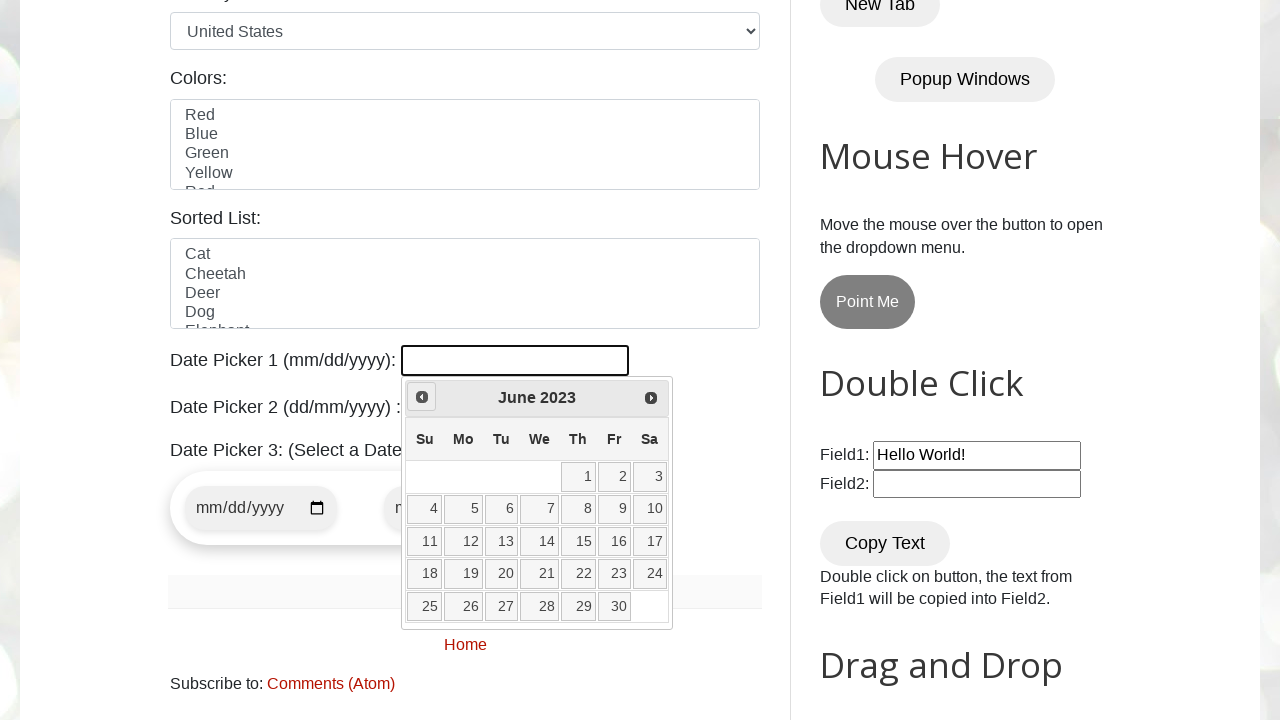

Retrieved current month from calendar
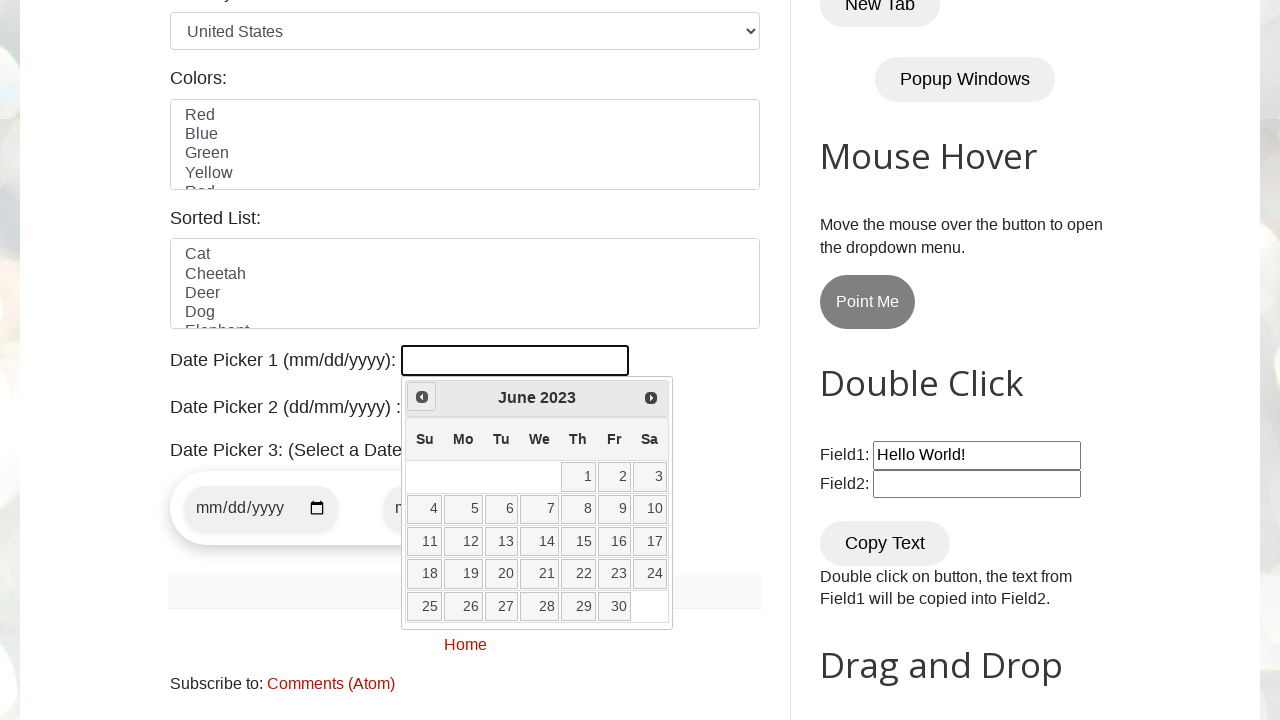

Clicked previous button to navigate months (currently at June 2023) at (422, 397) on [title="Prev"]
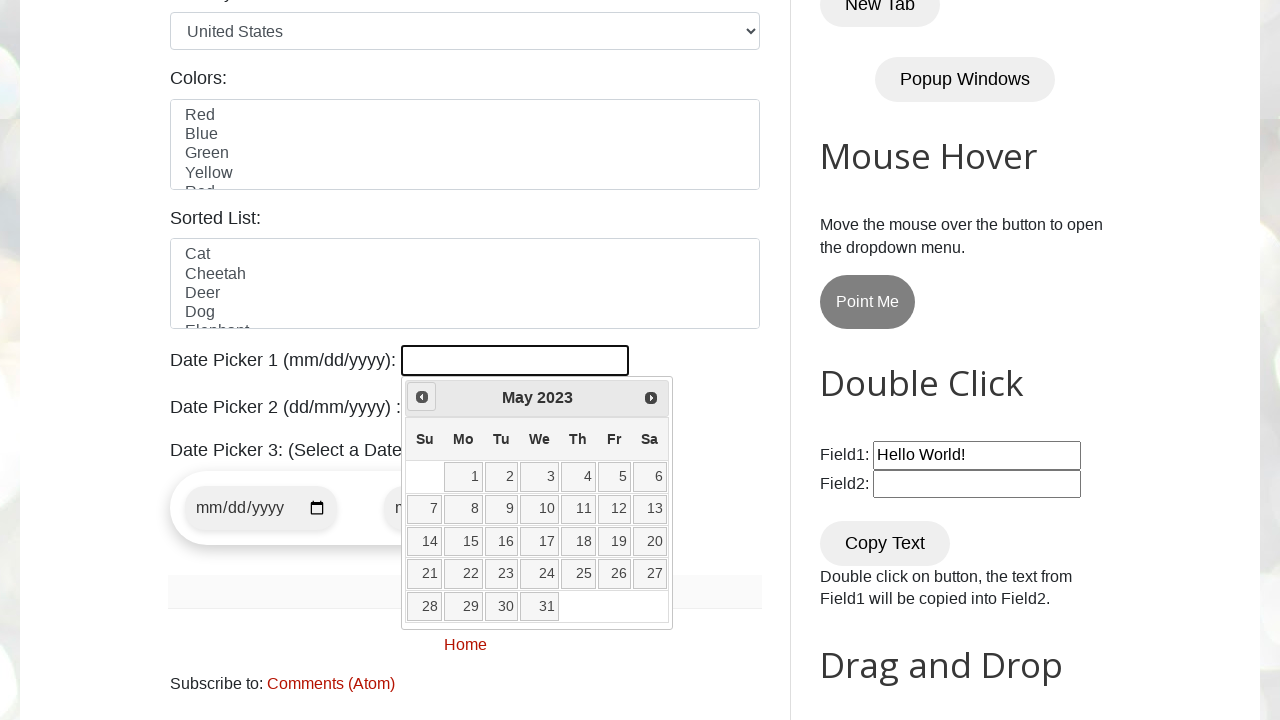

Retrieved current year from calendar
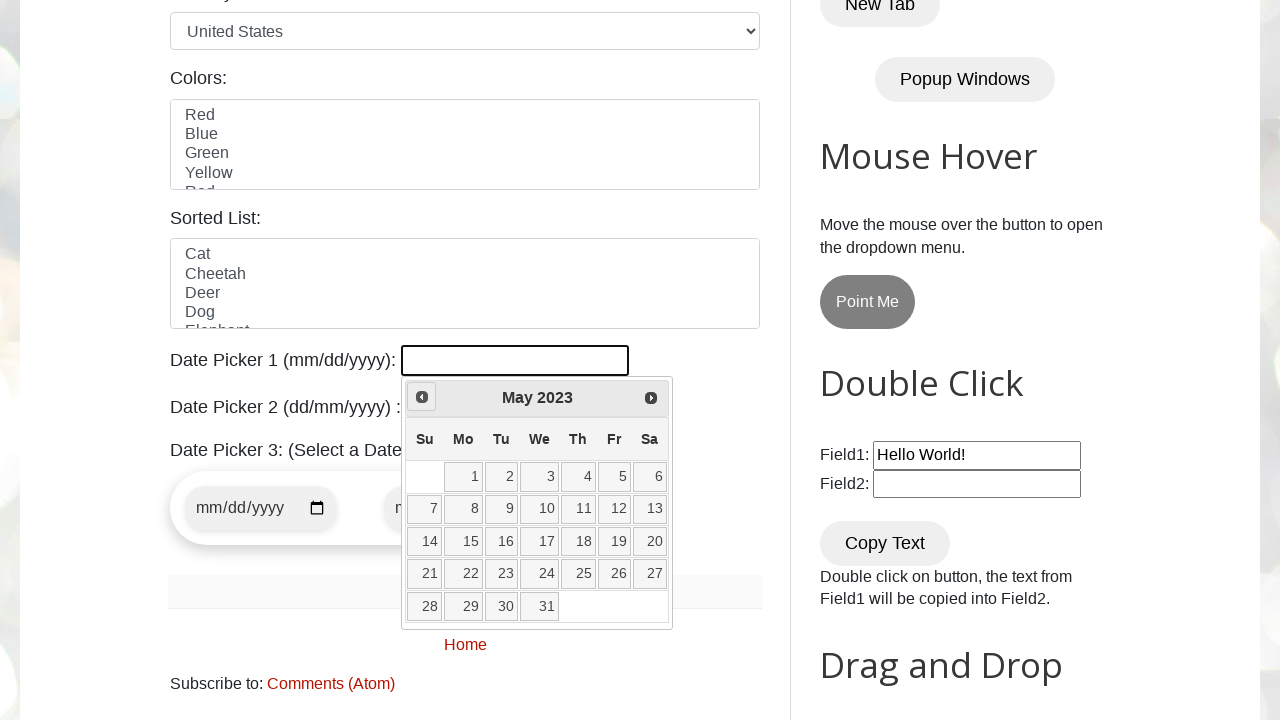

Retrieved current month from calendar
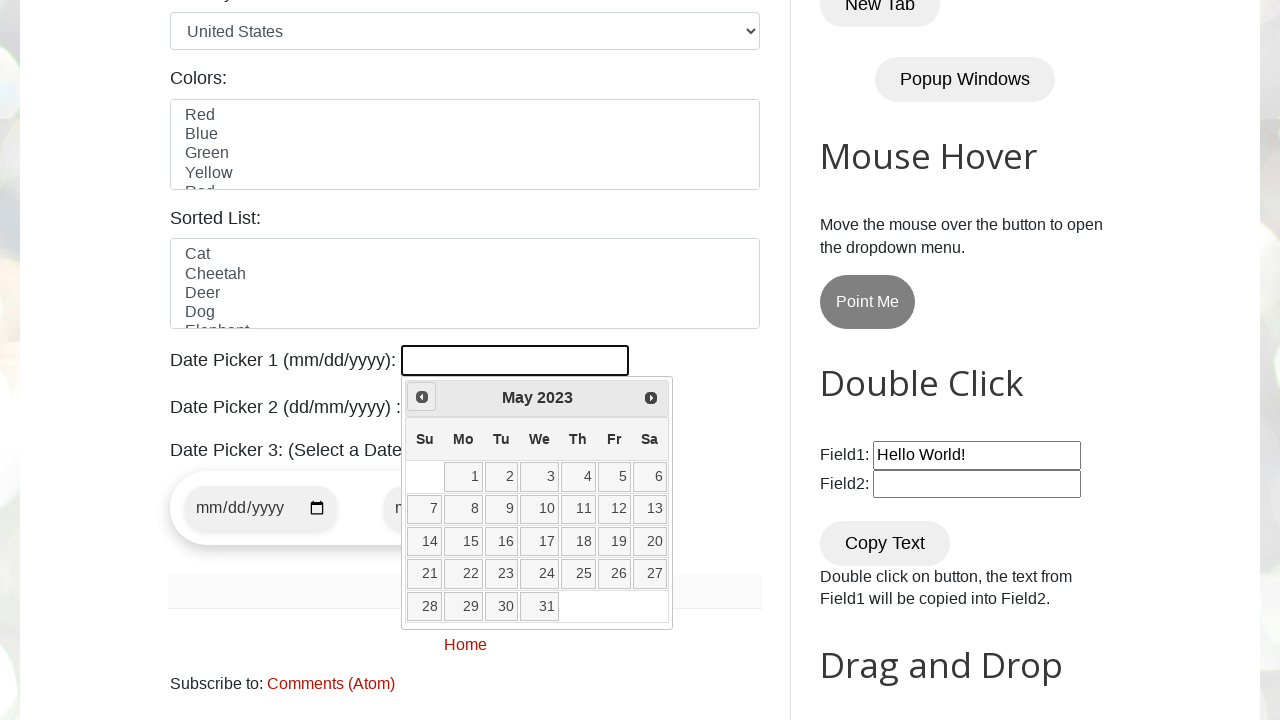

Clicked previous button to navigate months (currently at May 2023) at (422, 397) on [title="Prev"]
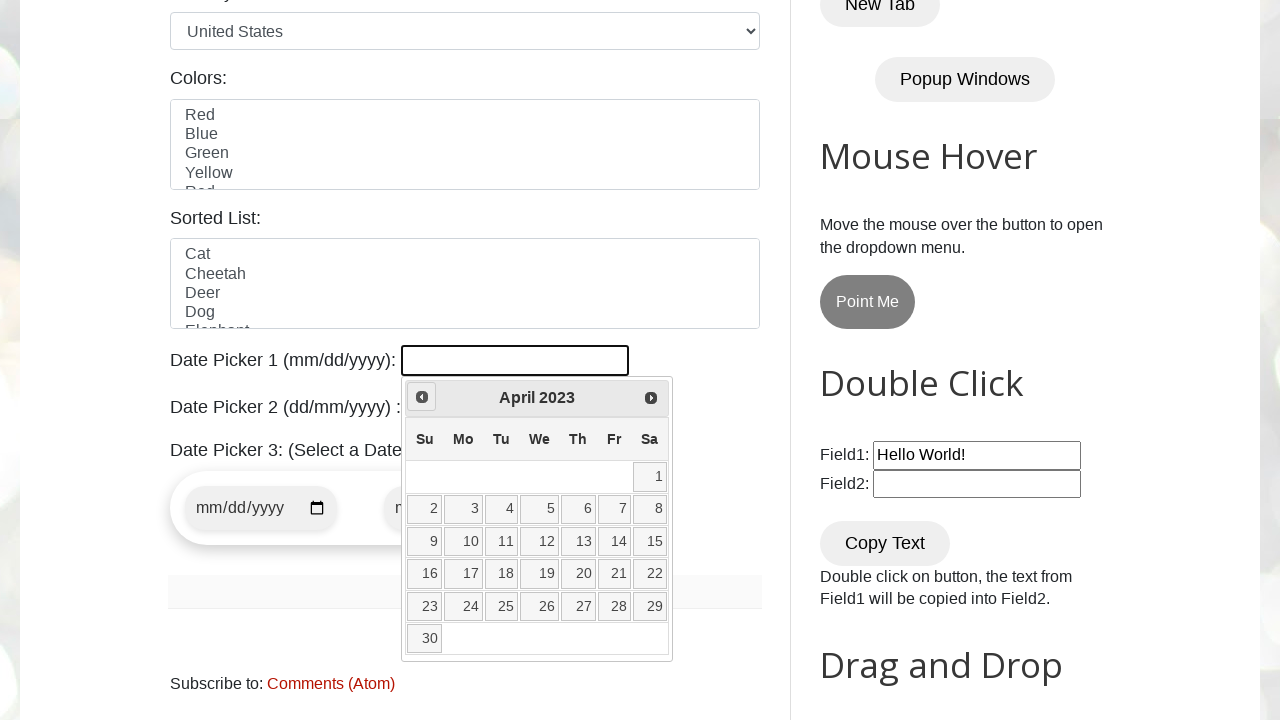

Retrieved current year from calendar
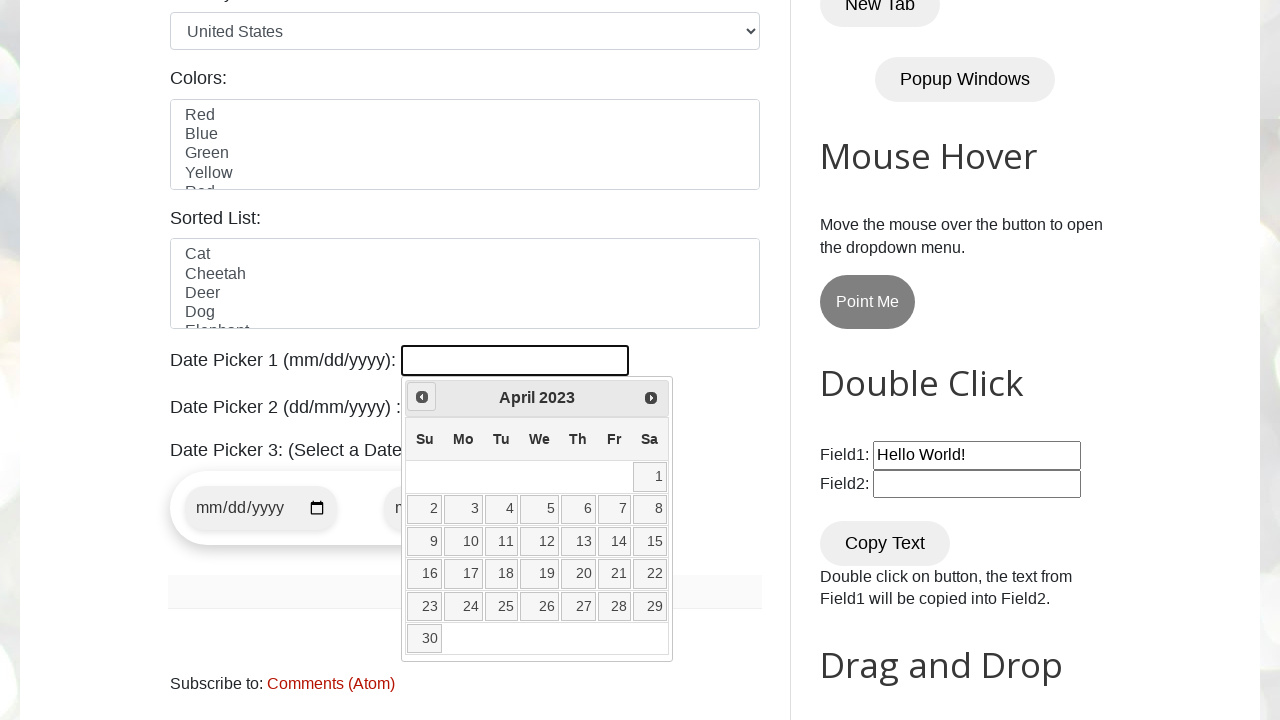

Retrieved current month from calendar
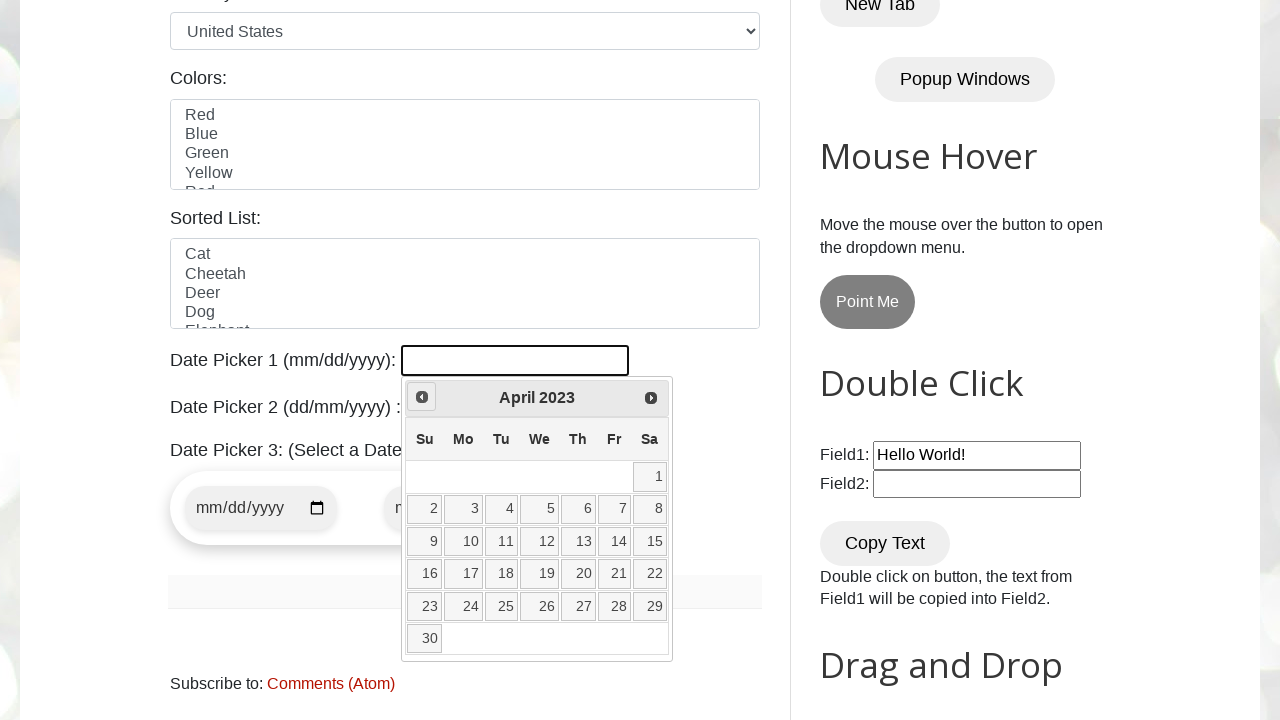

Clicked previous button to navigate months (currently at April 2023) at (422, 397) on [title="Prev"]
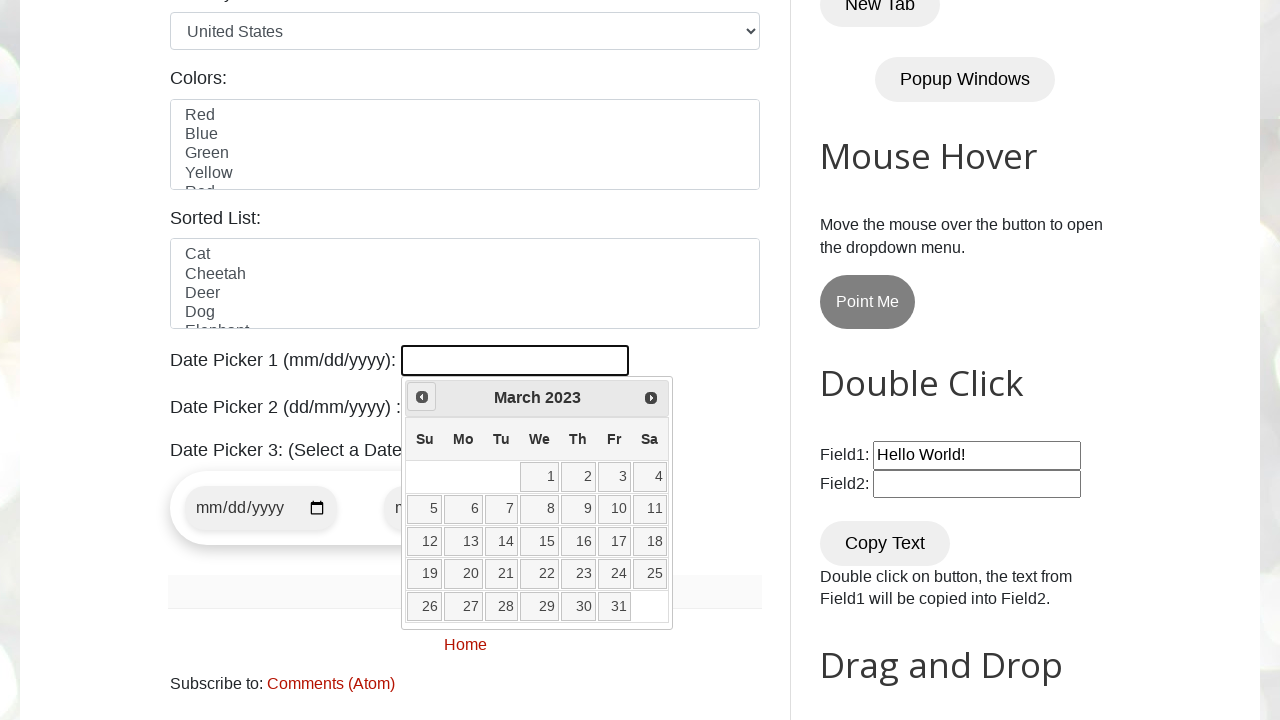

Retrieved current year from calendar
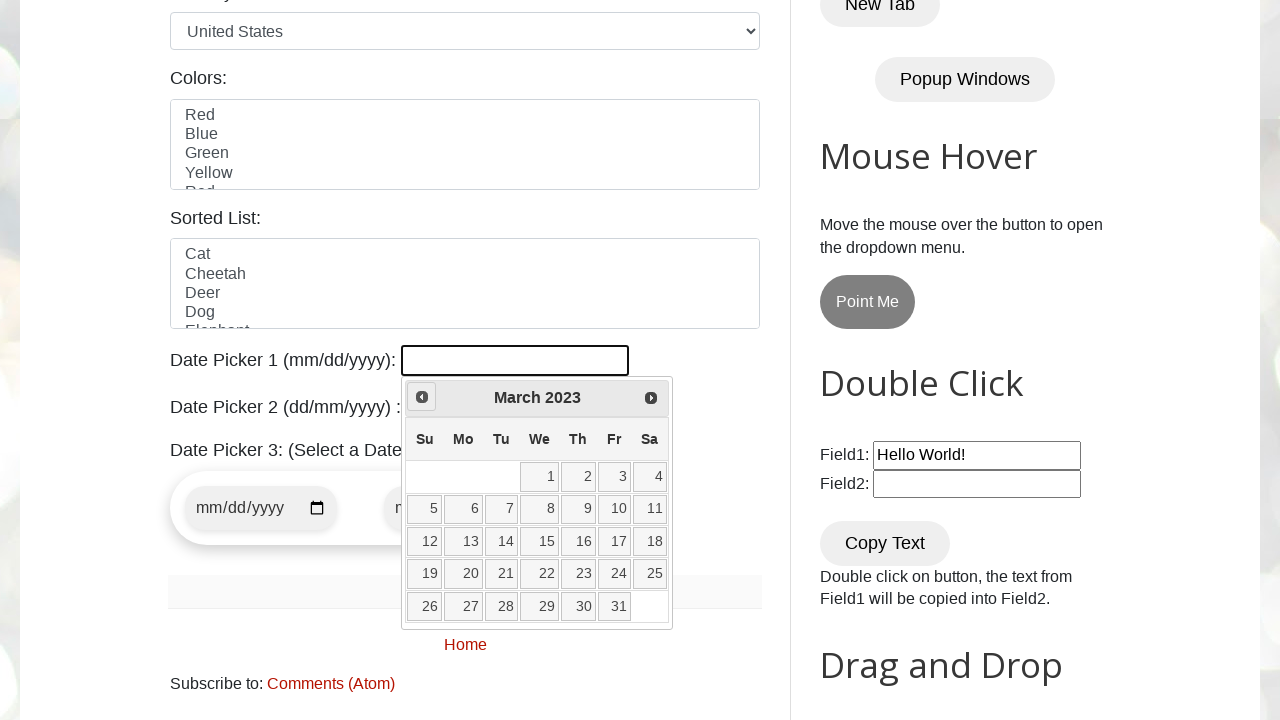

Retrieved current month from calendar
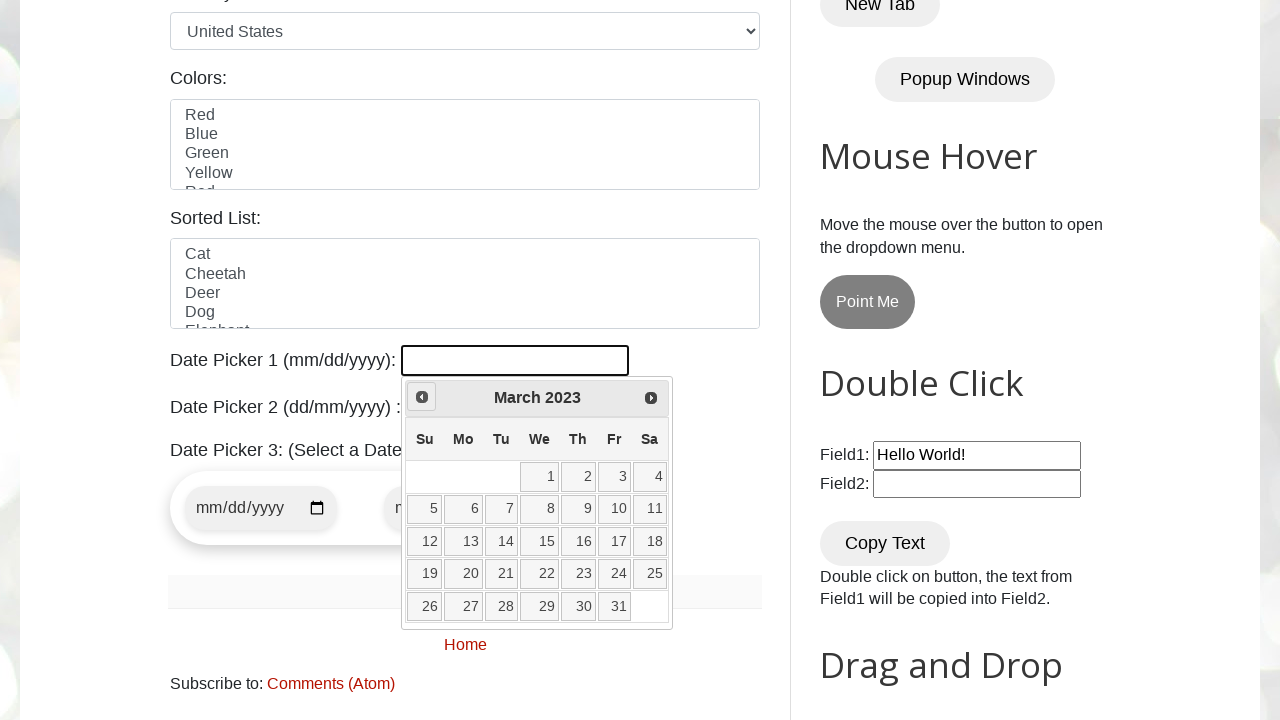

Clicked previous button to navigate months (currently at March 2023) at (422, 397) on [title="Prev"]
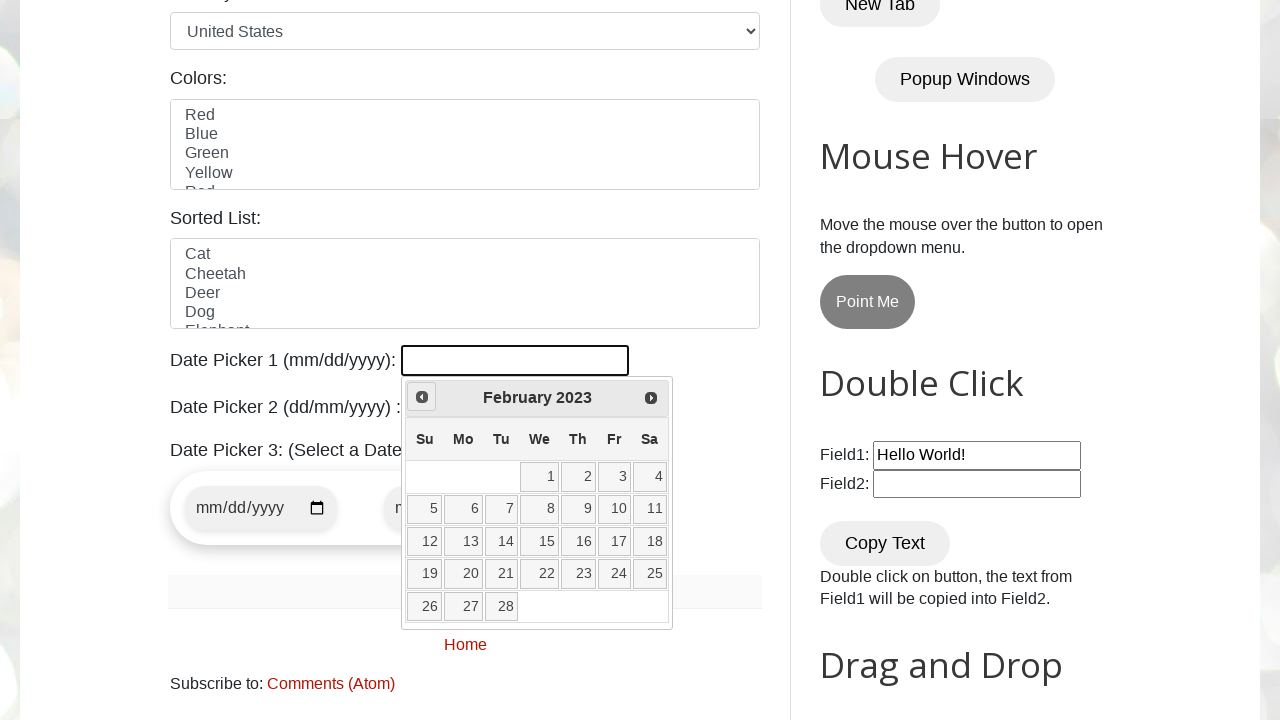

Retrieved current year from calendar
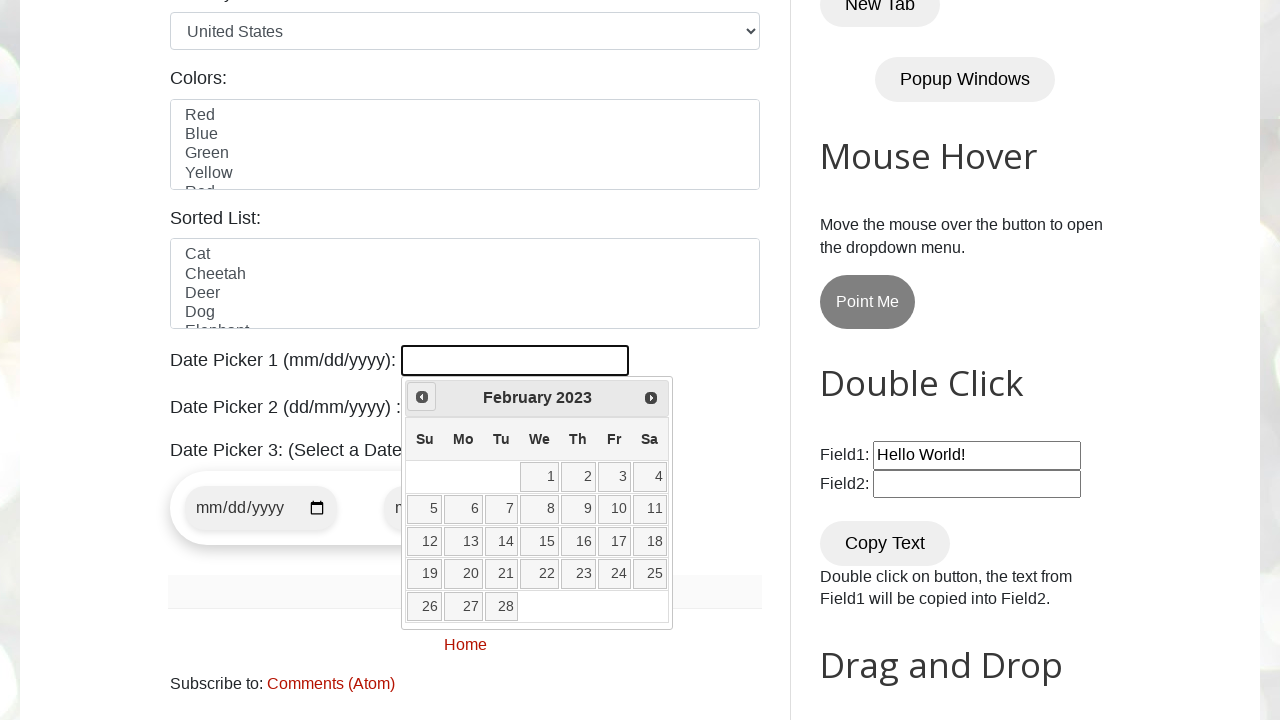

Retrieved current month from calendar
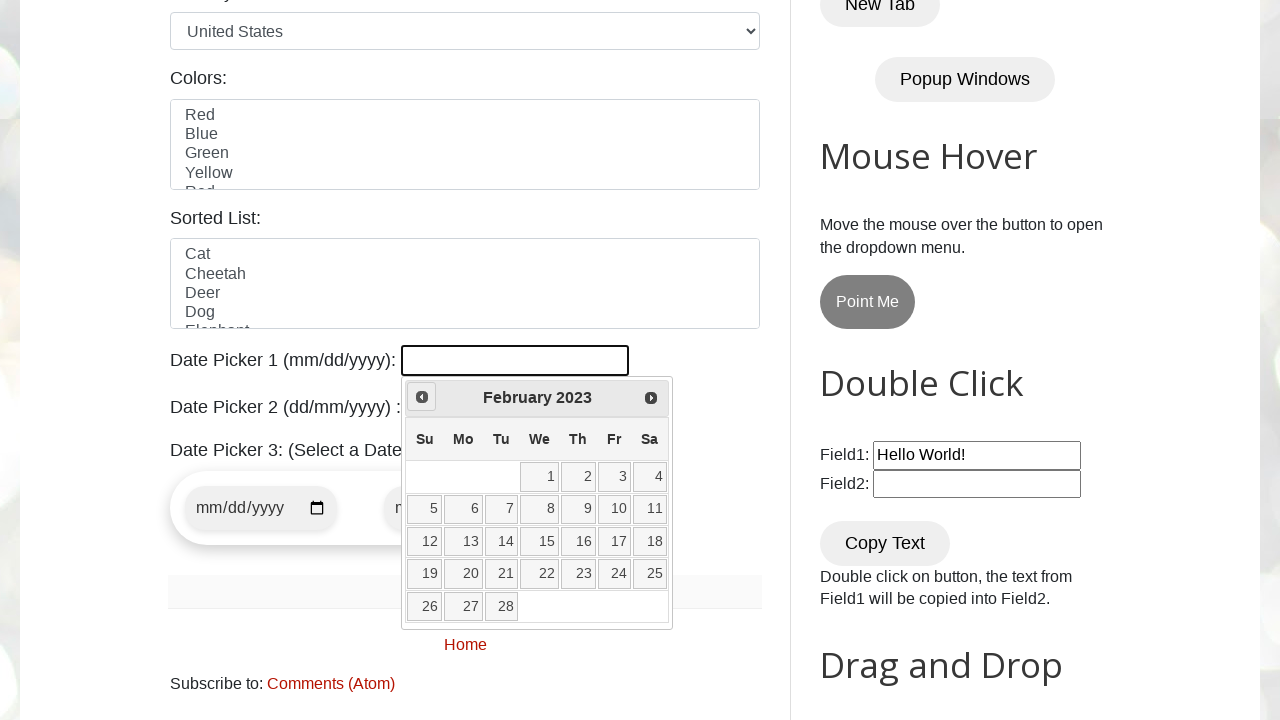

Clicked previous button to navigate months (currently at February 2023) at (422, 397) on [title="Prev"]
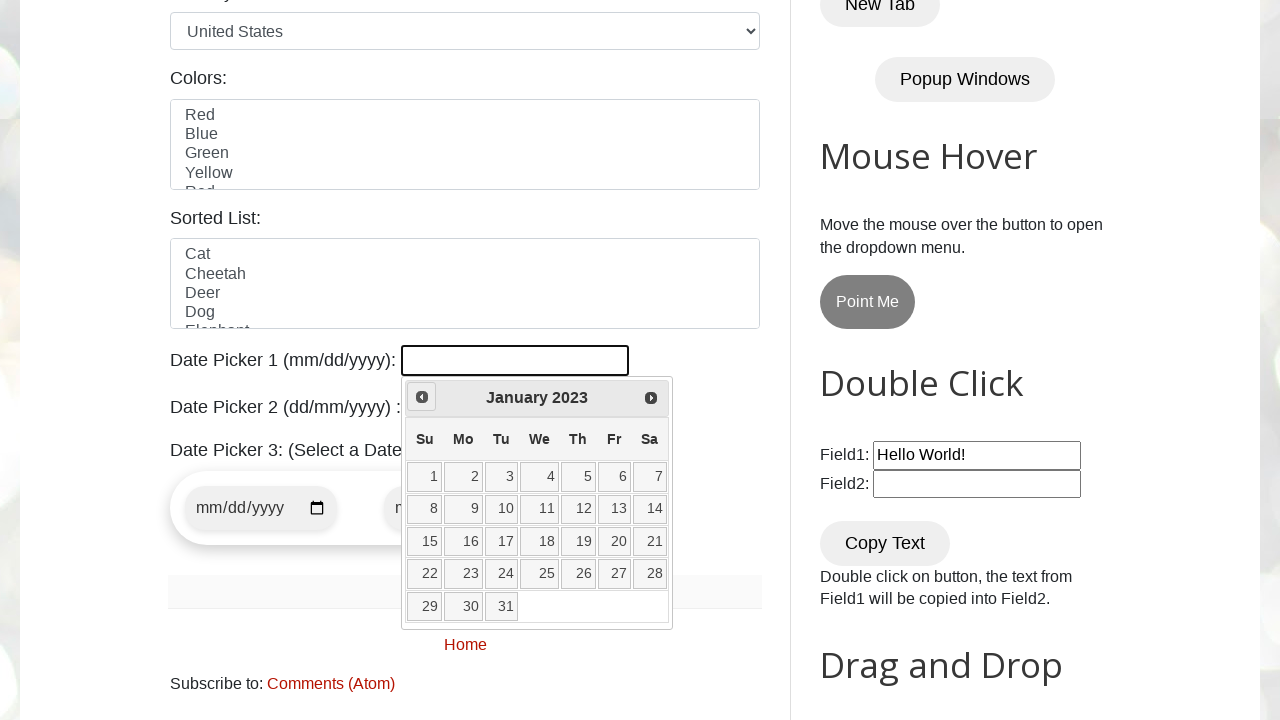

Retrieved current year from calendar
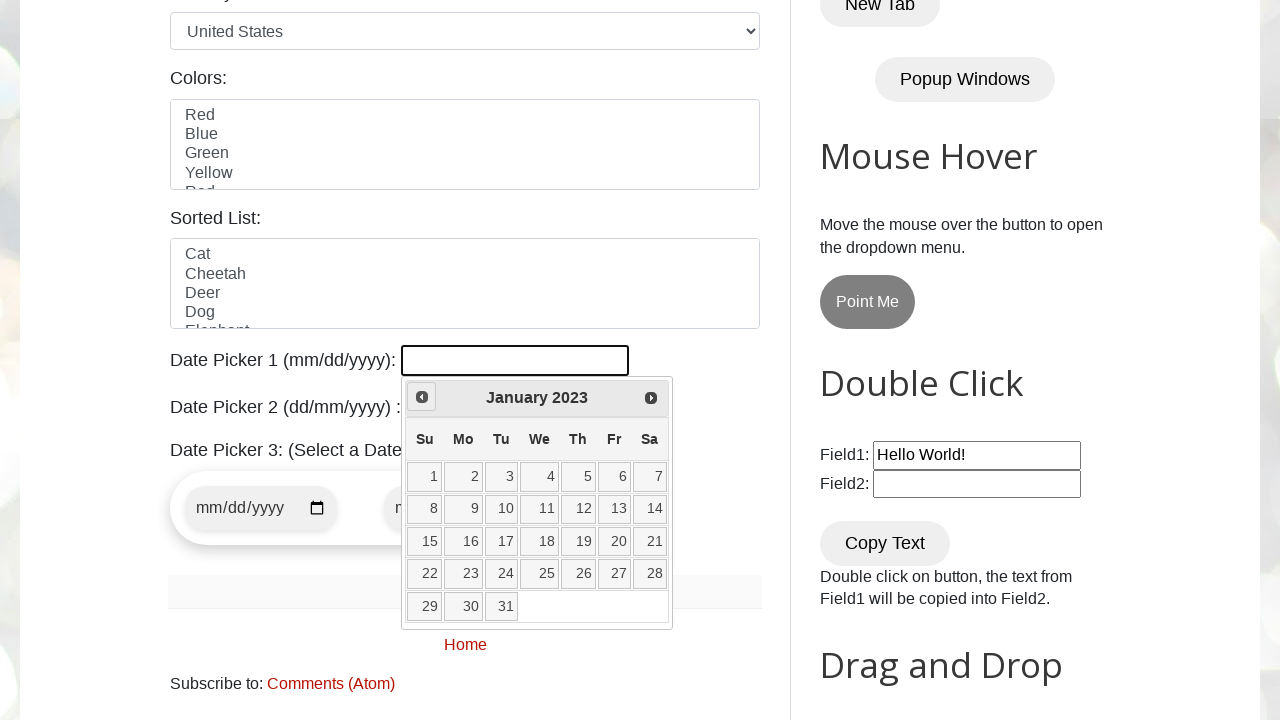

Retrieved current month from calendar
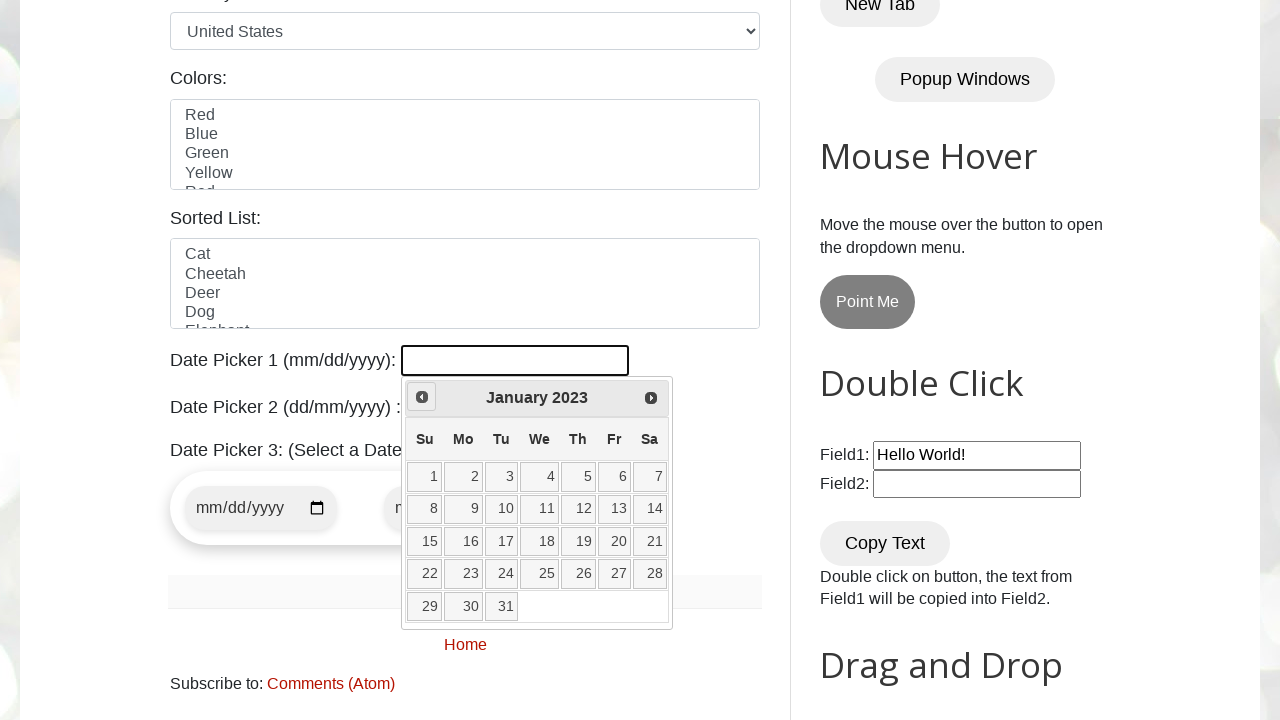

Clicked previous button to navigate months (currently at January 2023) at (422, 397) on [title="Prev"]
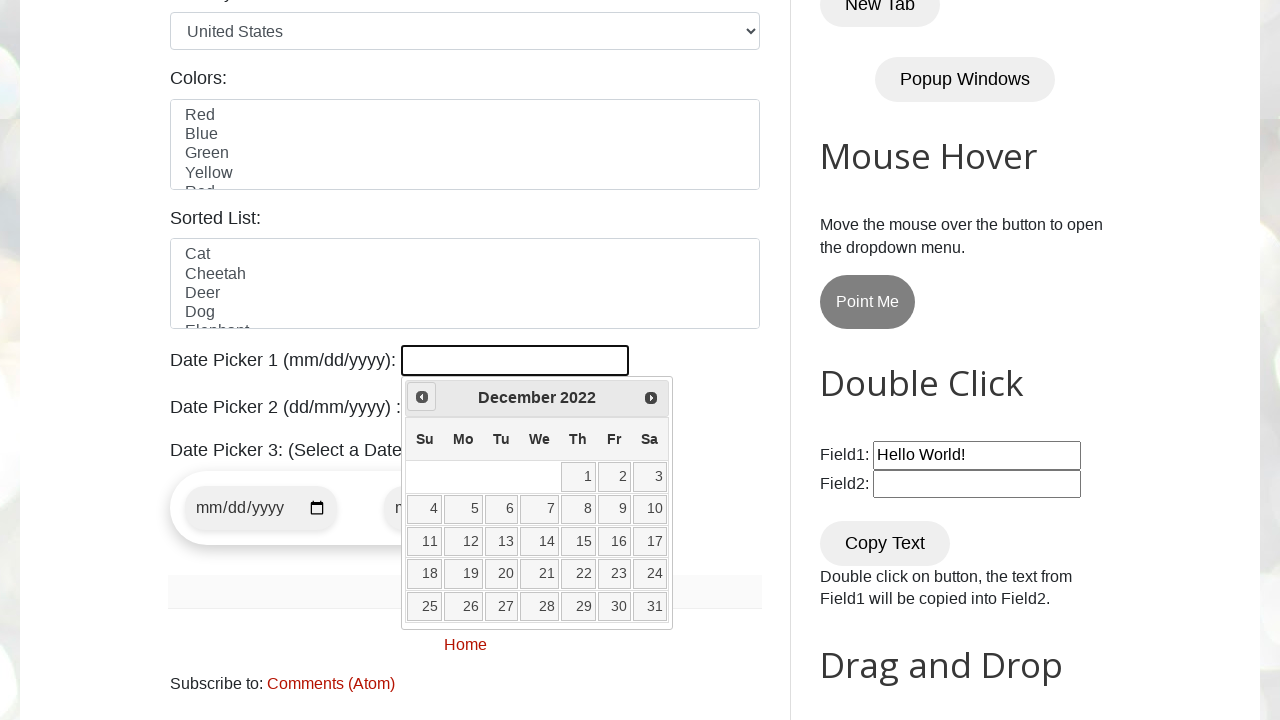

Retrieved current year from calendar
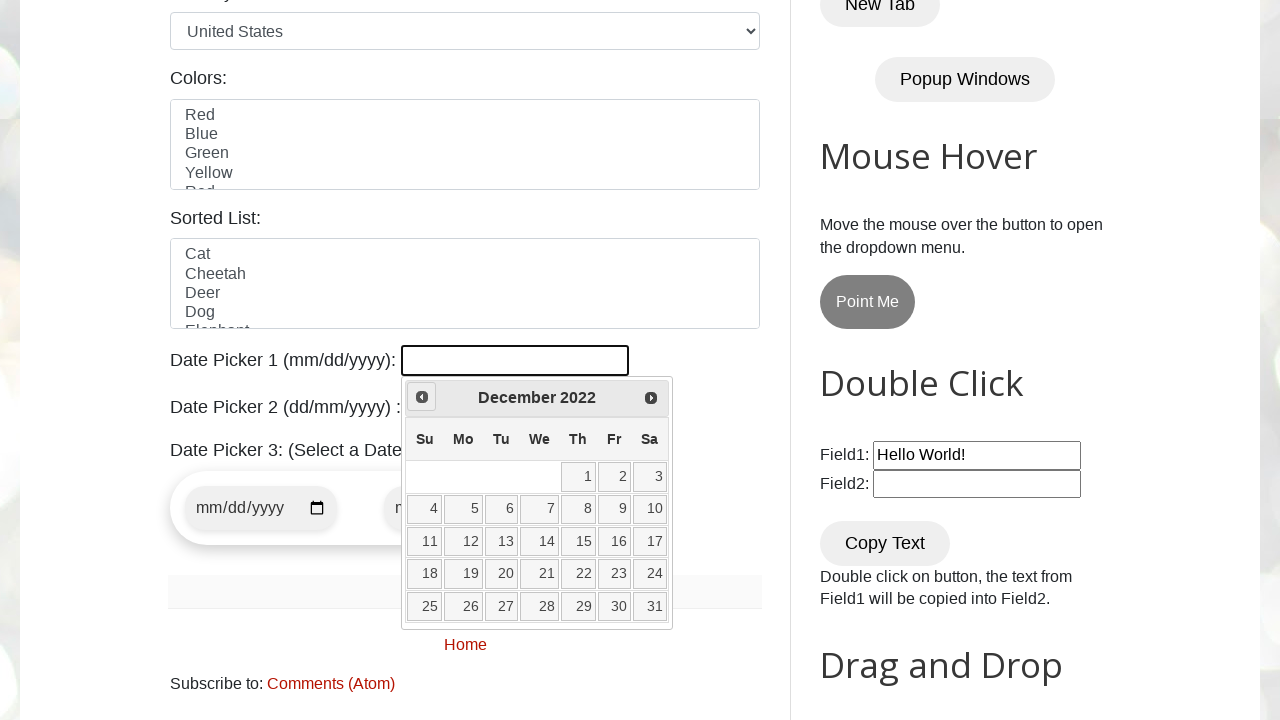

Retrieved current month from calendar
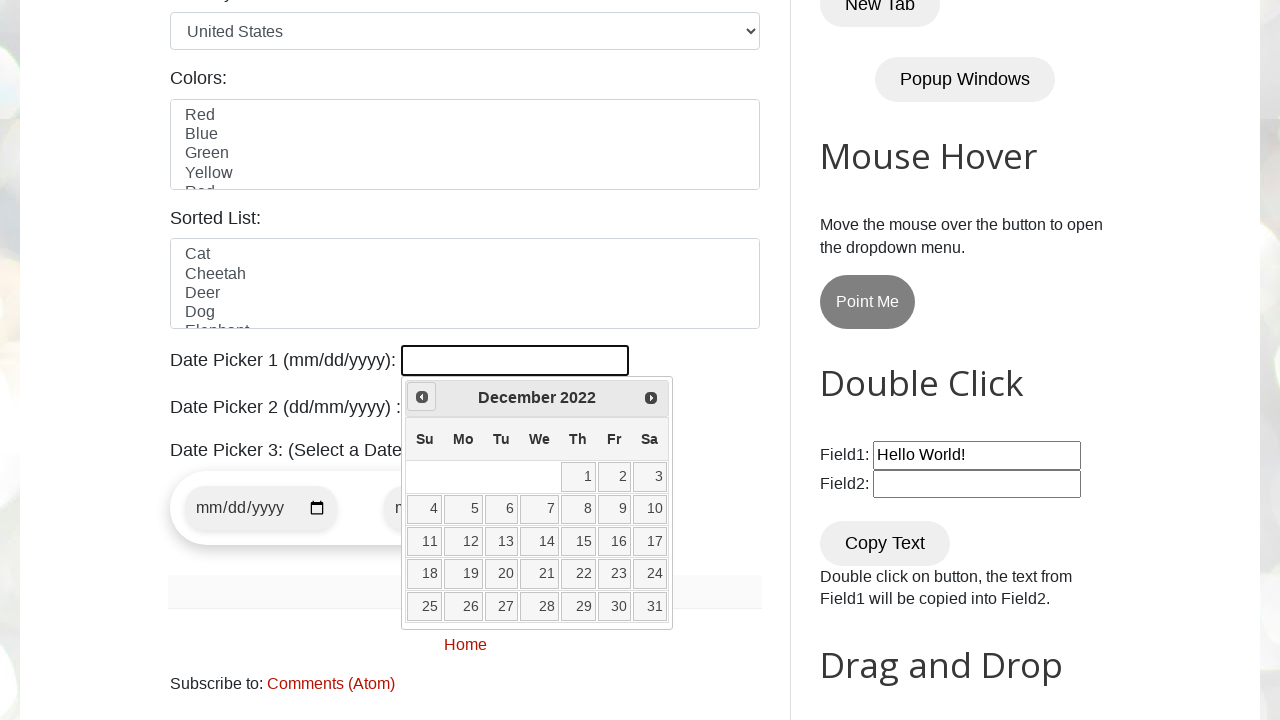

Clicked previous button to navigate months (currently at December 2022) at (422, 397) on [title="Prev"]
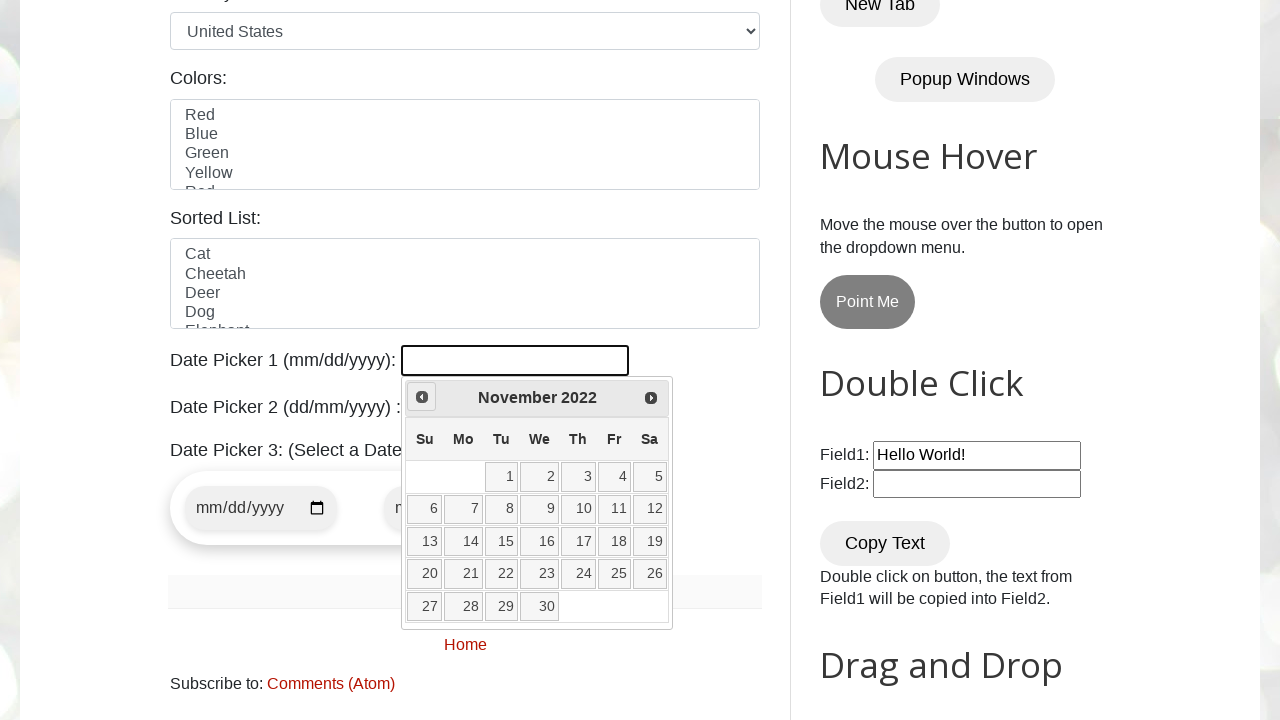

Retrieved current year from calendar
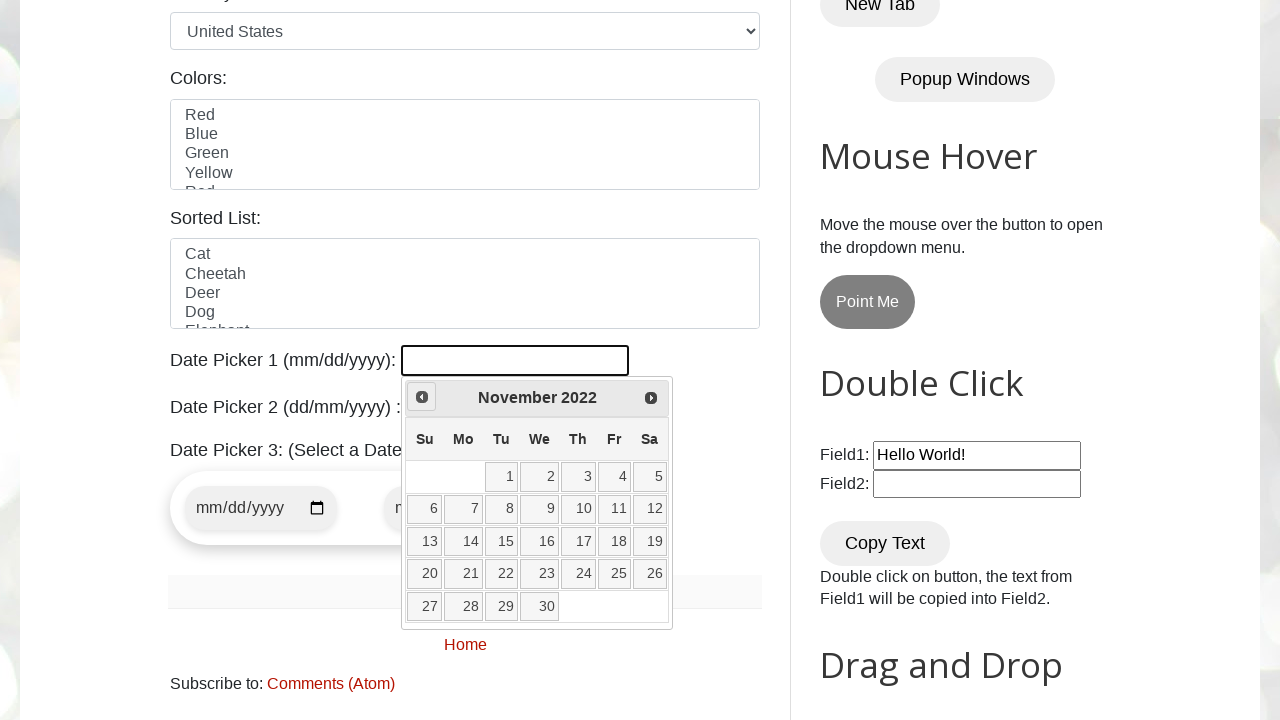

Retrieved current month from calendar
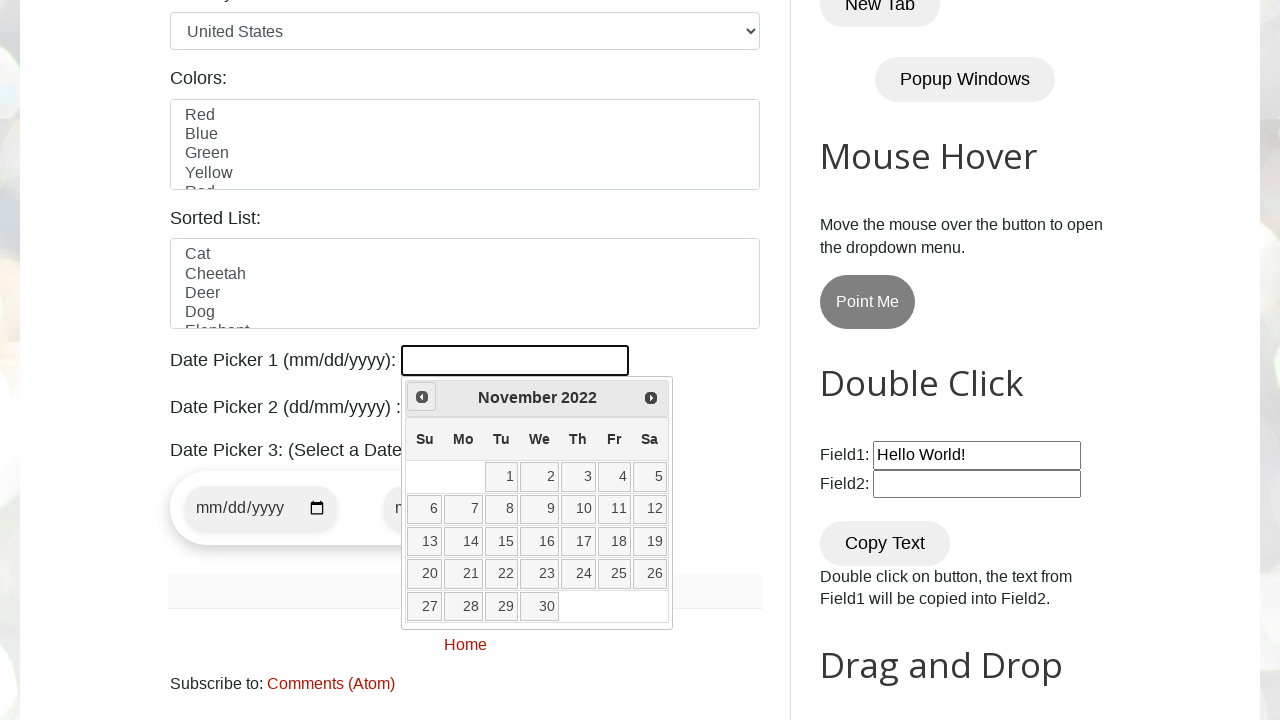

Clicked previous button to navigate months (currently at November 2022) at (422, 397) on [title="Prev"]
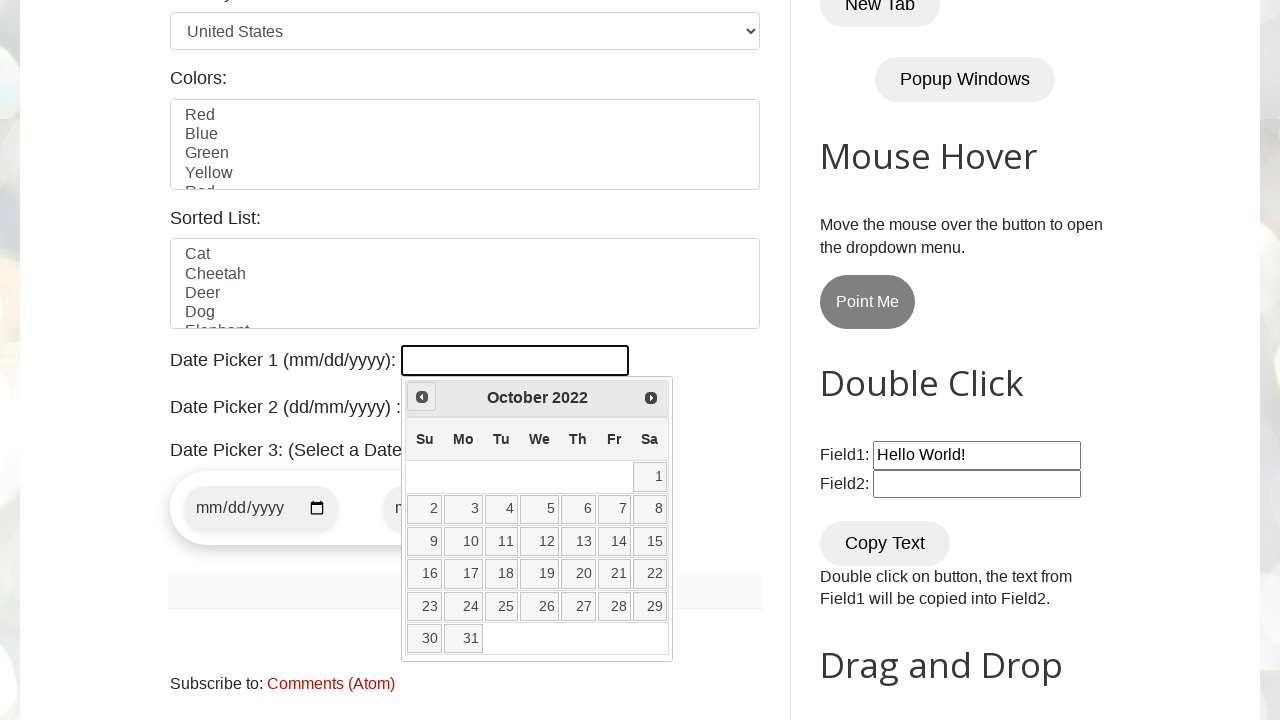

Retrieved current year from calendar
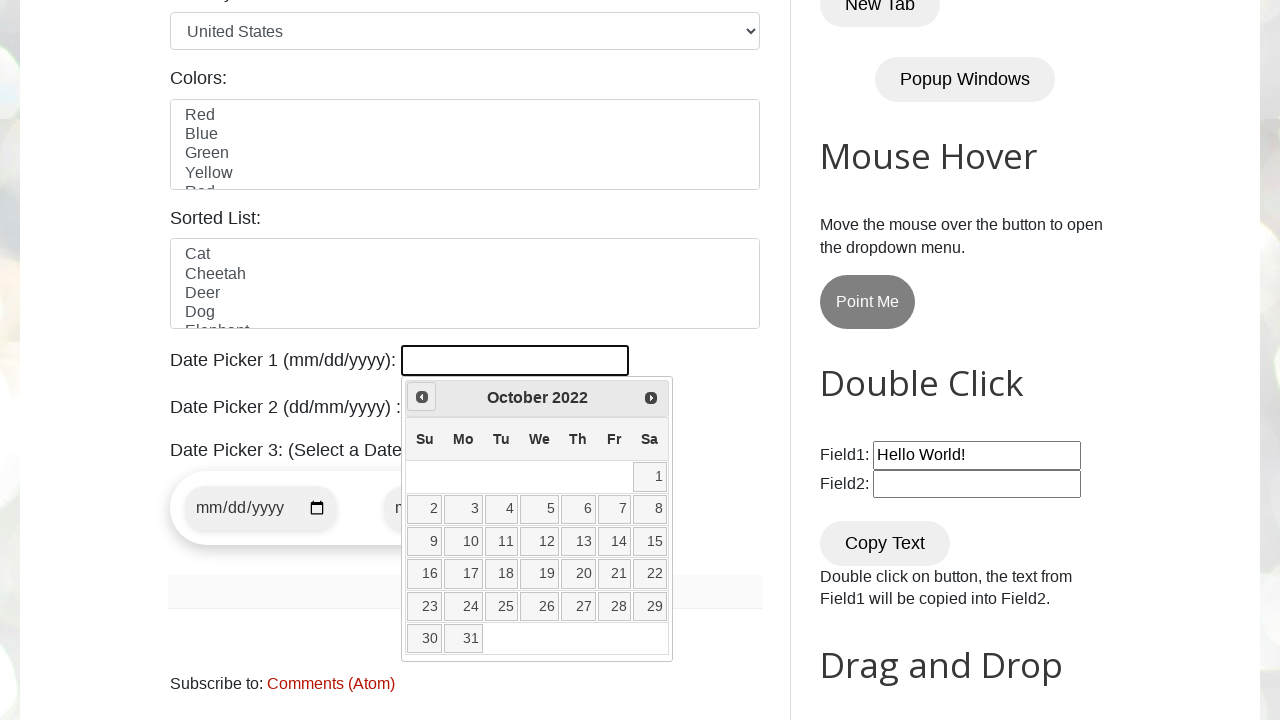

Retrieved current month from calendar
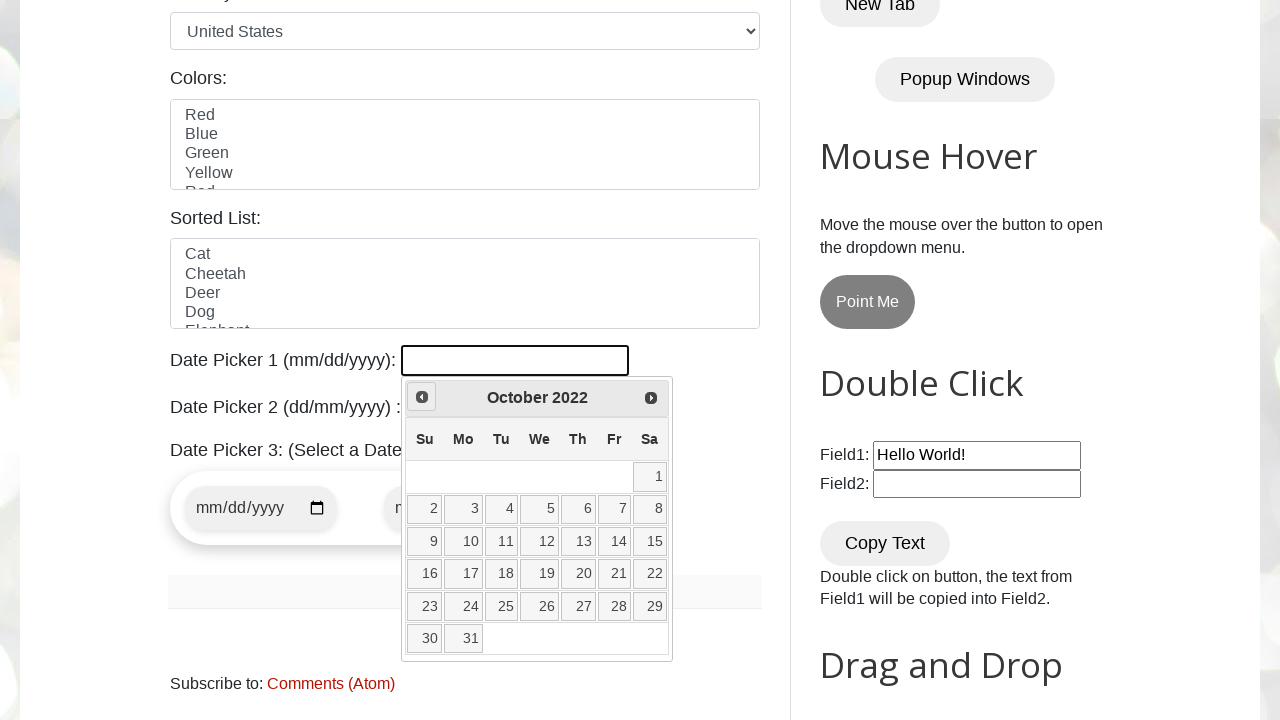

Clicked previous button to navigate months (currently at October 2022) at (422, 397) on [title="Prev"]
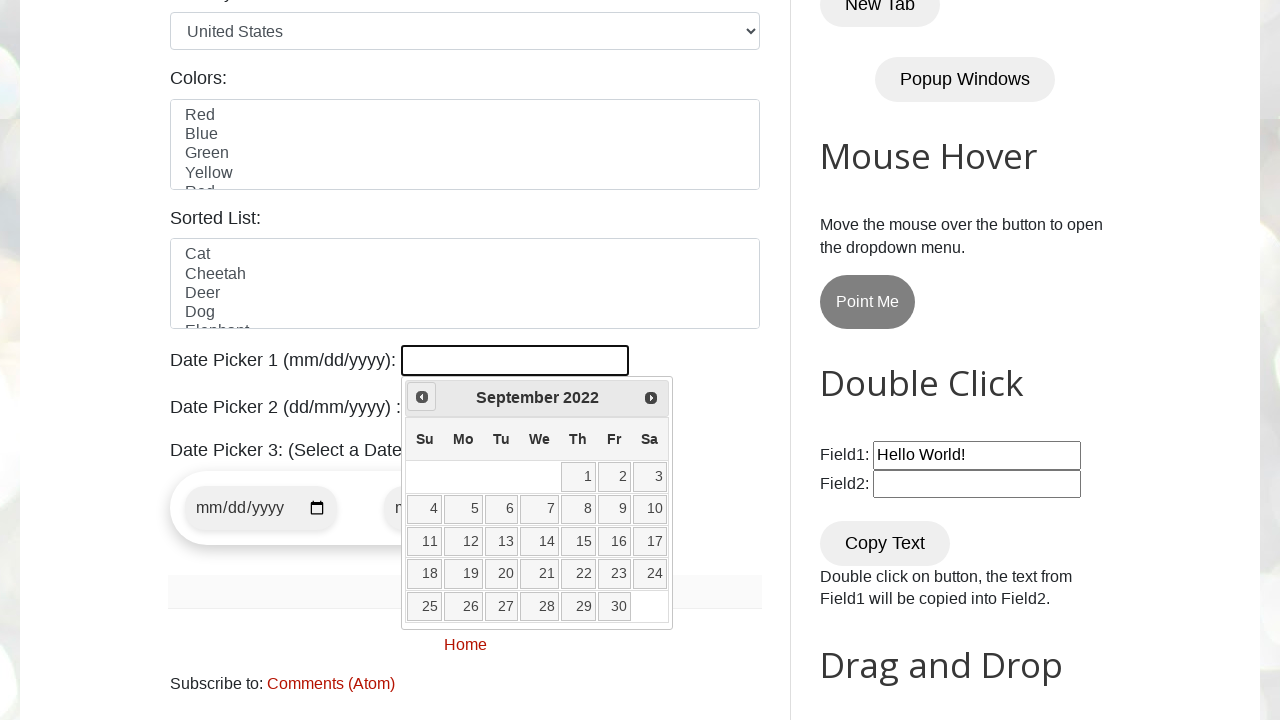

Retrieved current year from calendar
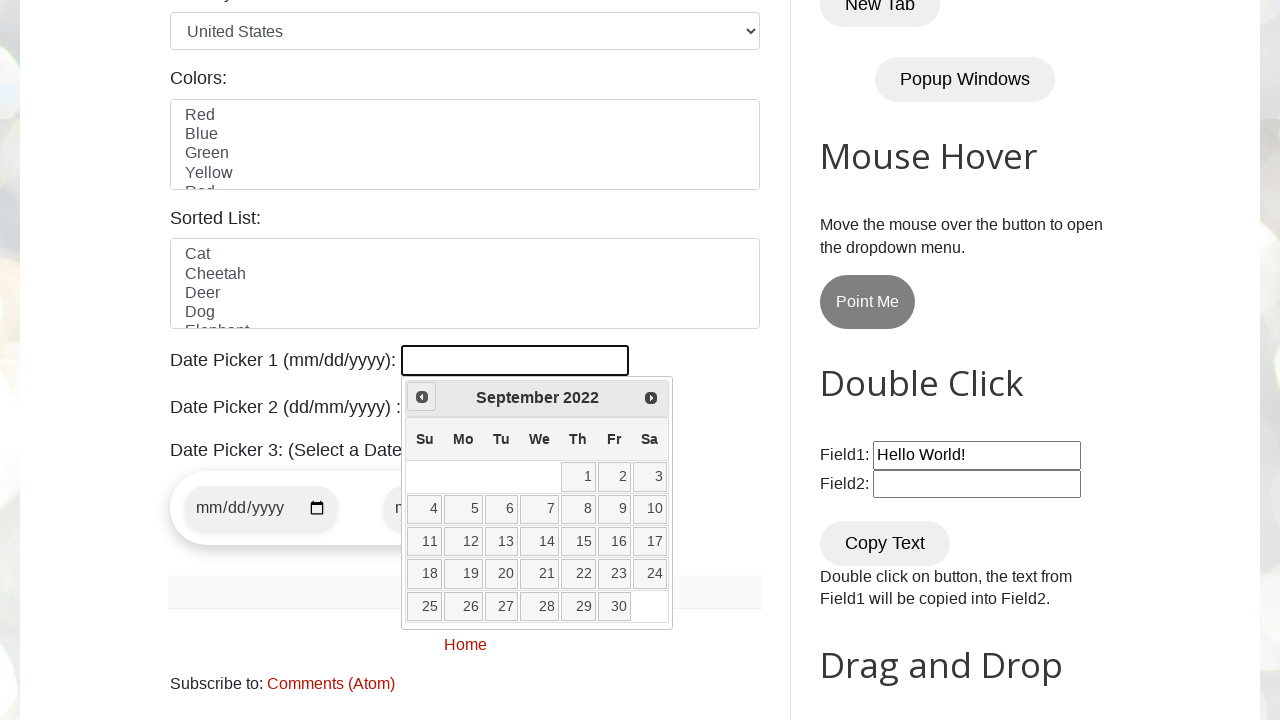

Retrieved current month from calendar
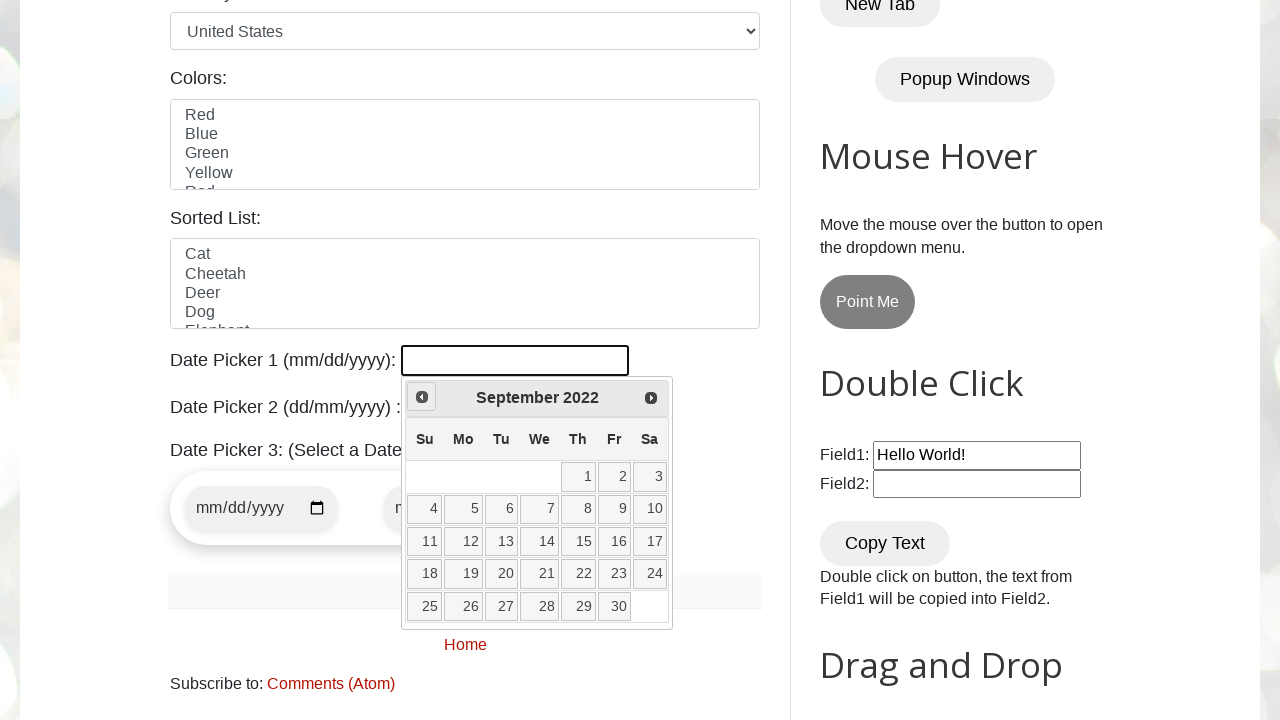

Clicked previous button to navigate months (currently at September 2022) at (422, 397) on [title="Prev"]
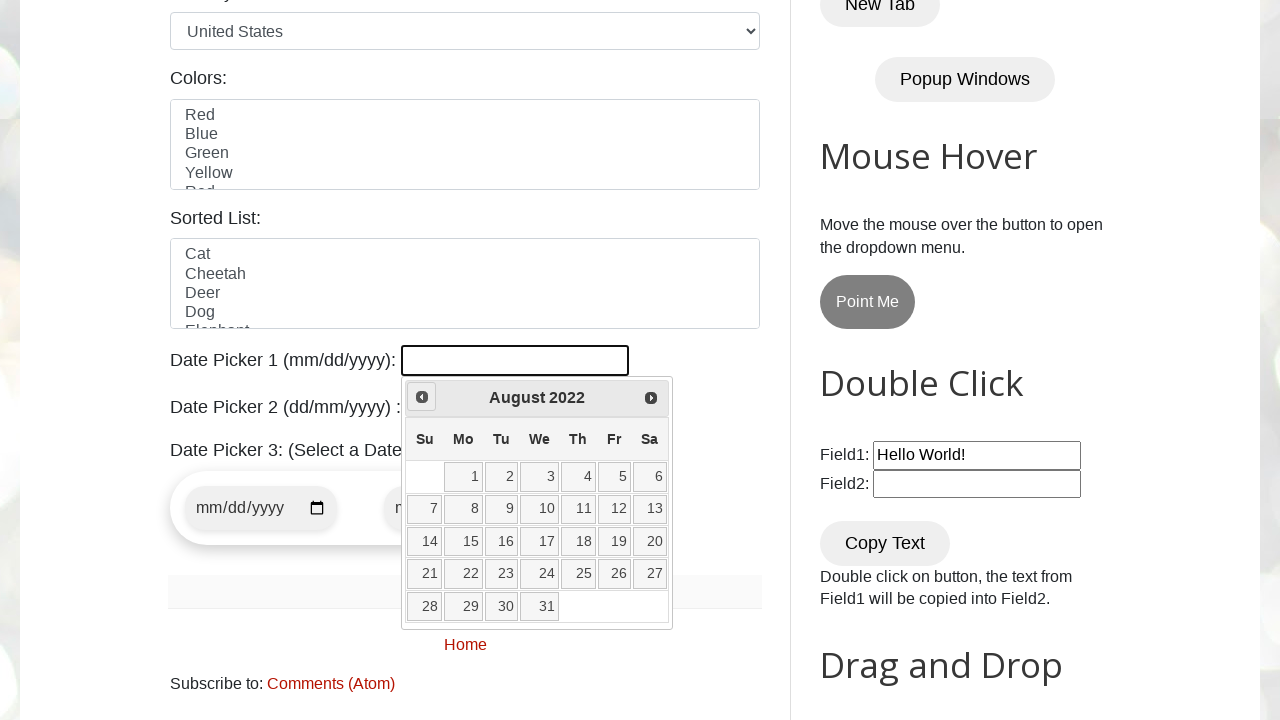

Retrieved current year from calendar
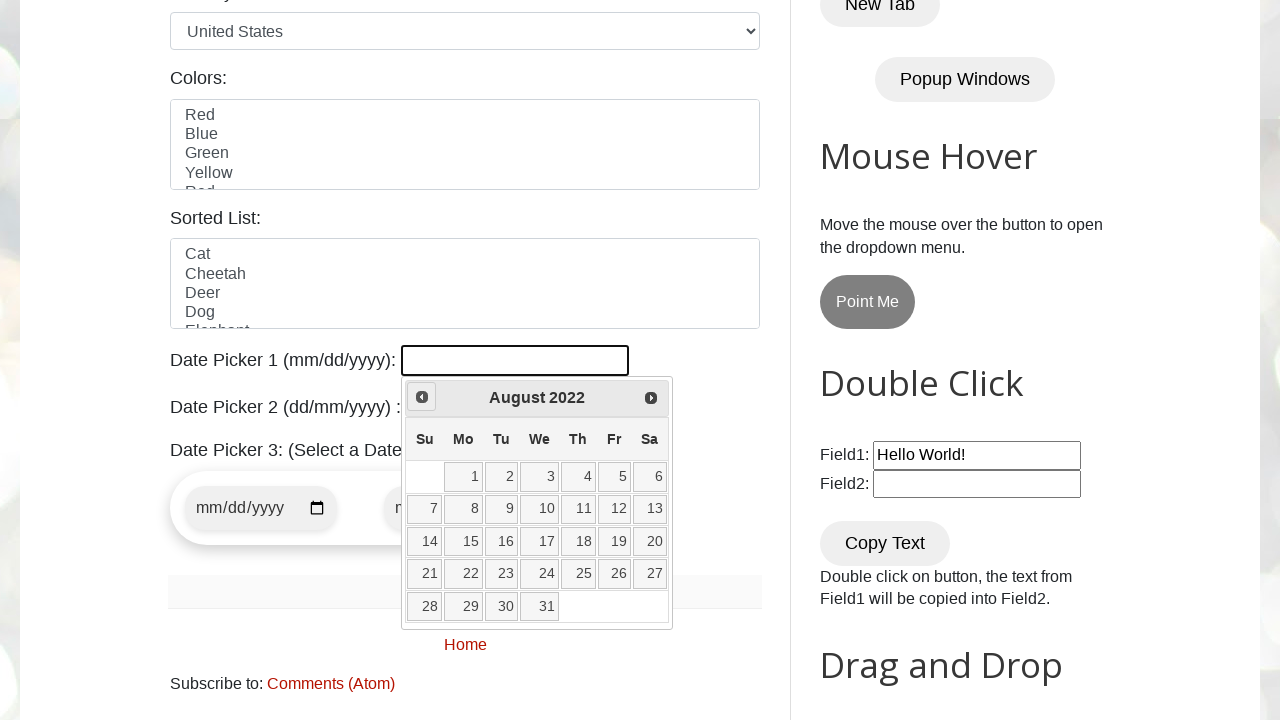

Retrieved current month from calendar
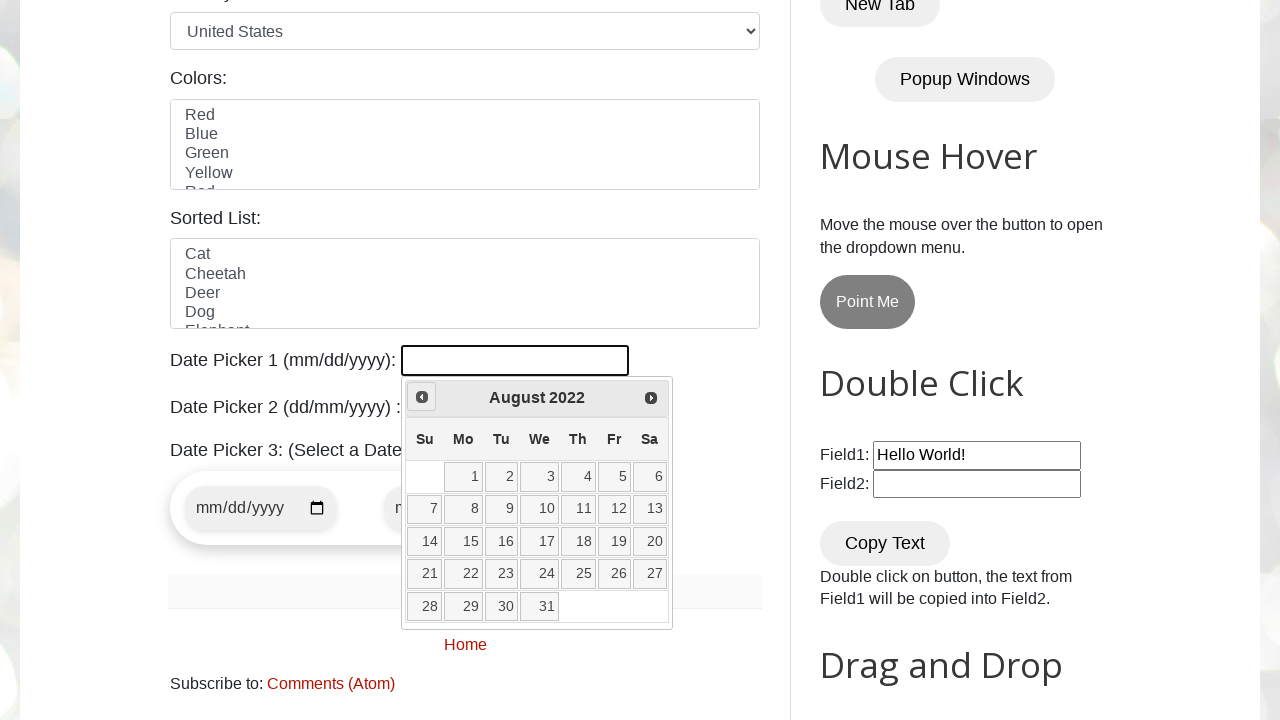

Clicked previous button to navigate months (currently at August 2022) at (422, 397) on [title="Prev"]
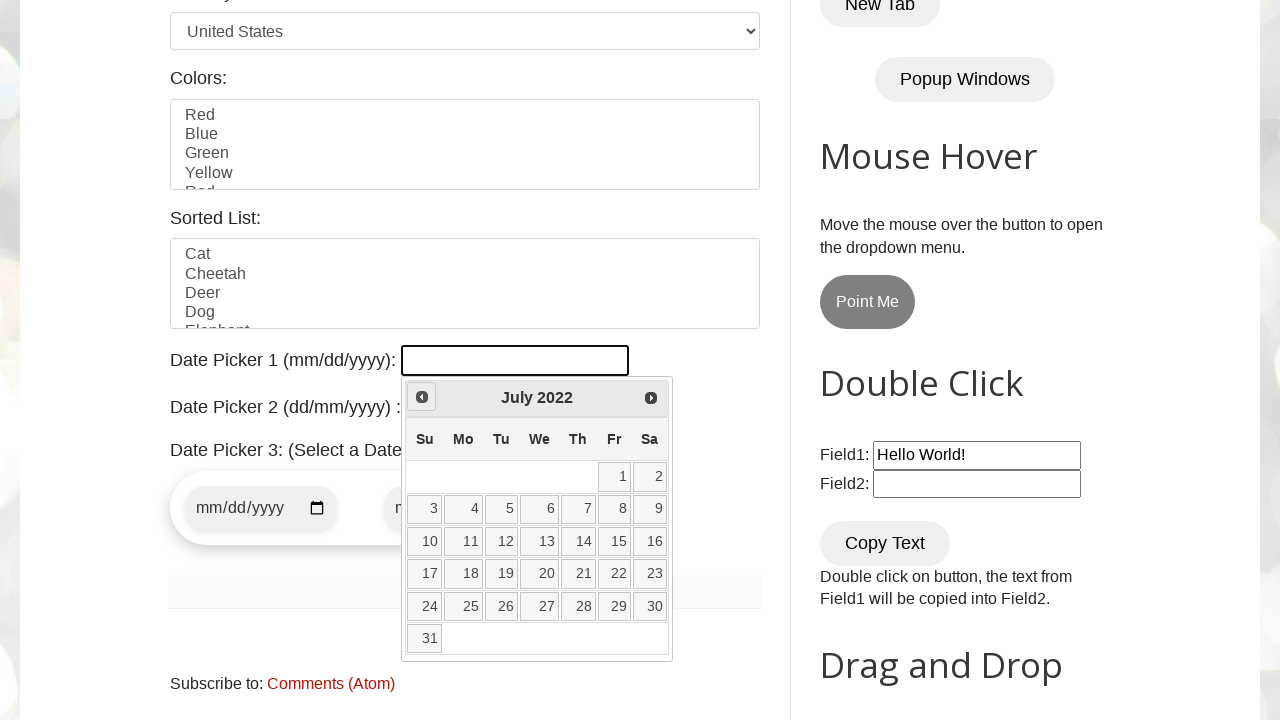

Retrieved current year from calendar
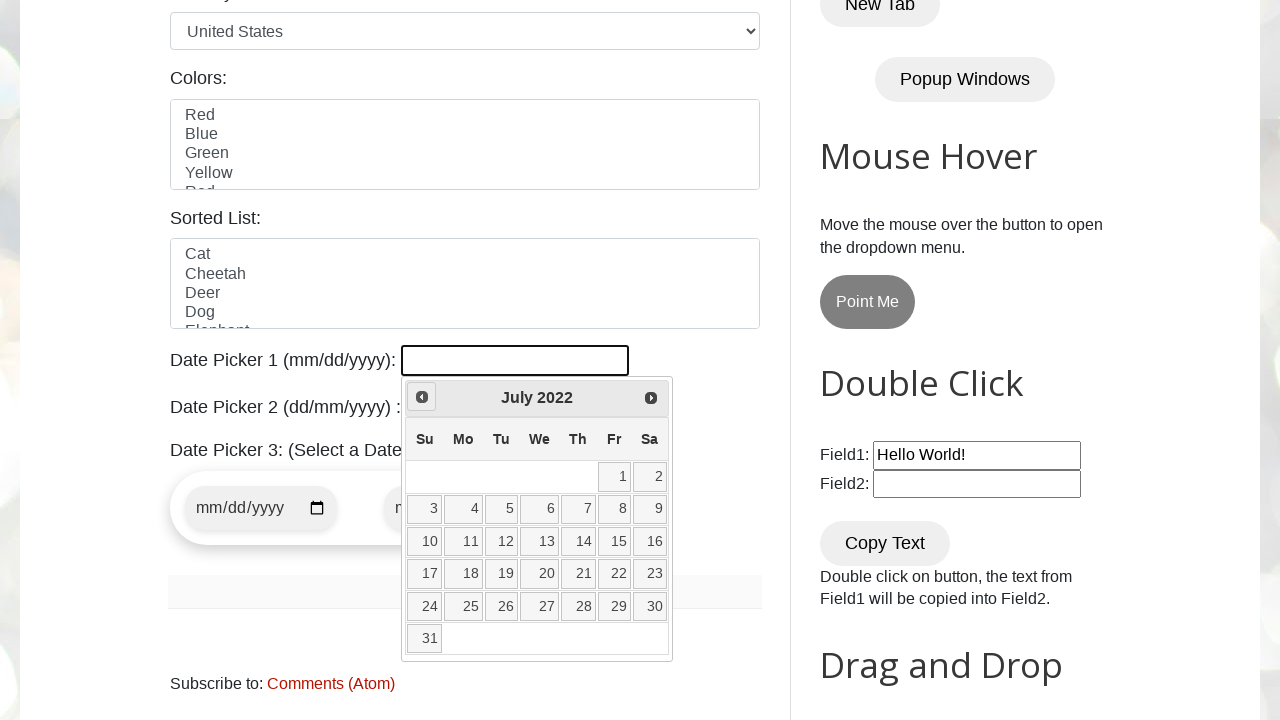

Retrieved current month from calendar
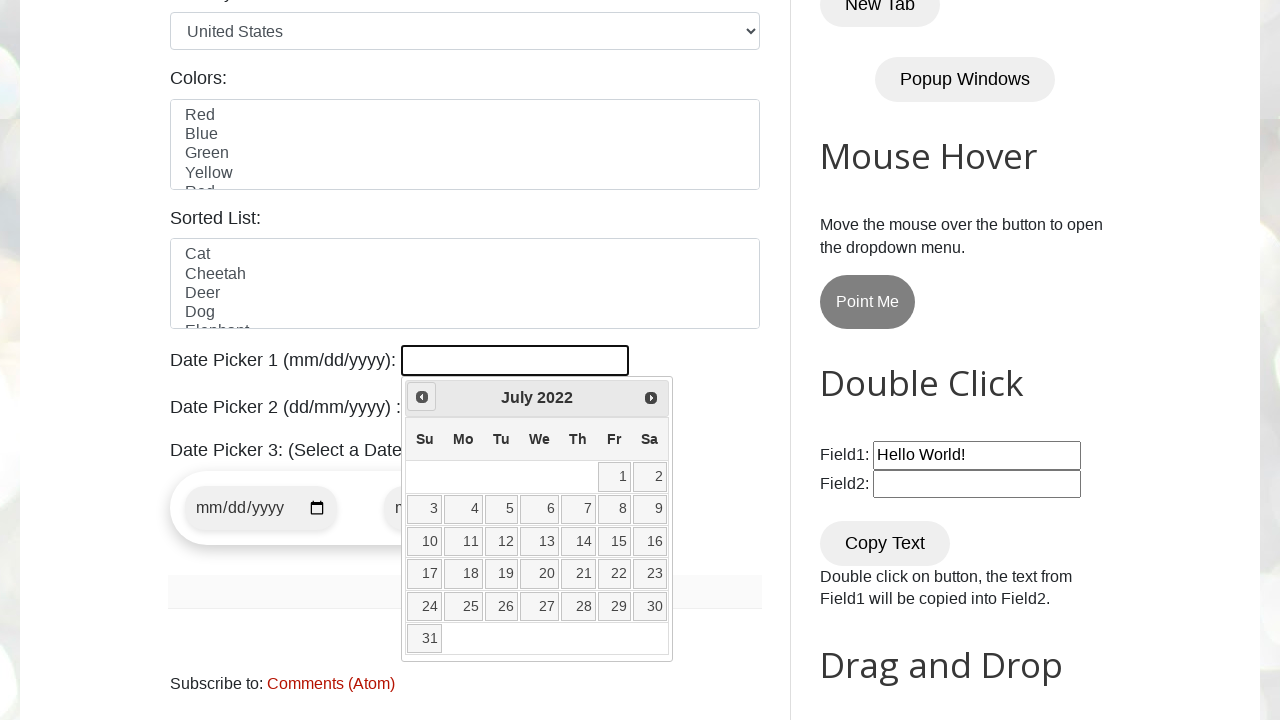

Clicked previous button to navigate months (currently at July 2022) at (422, 397) on [title="Prev"]
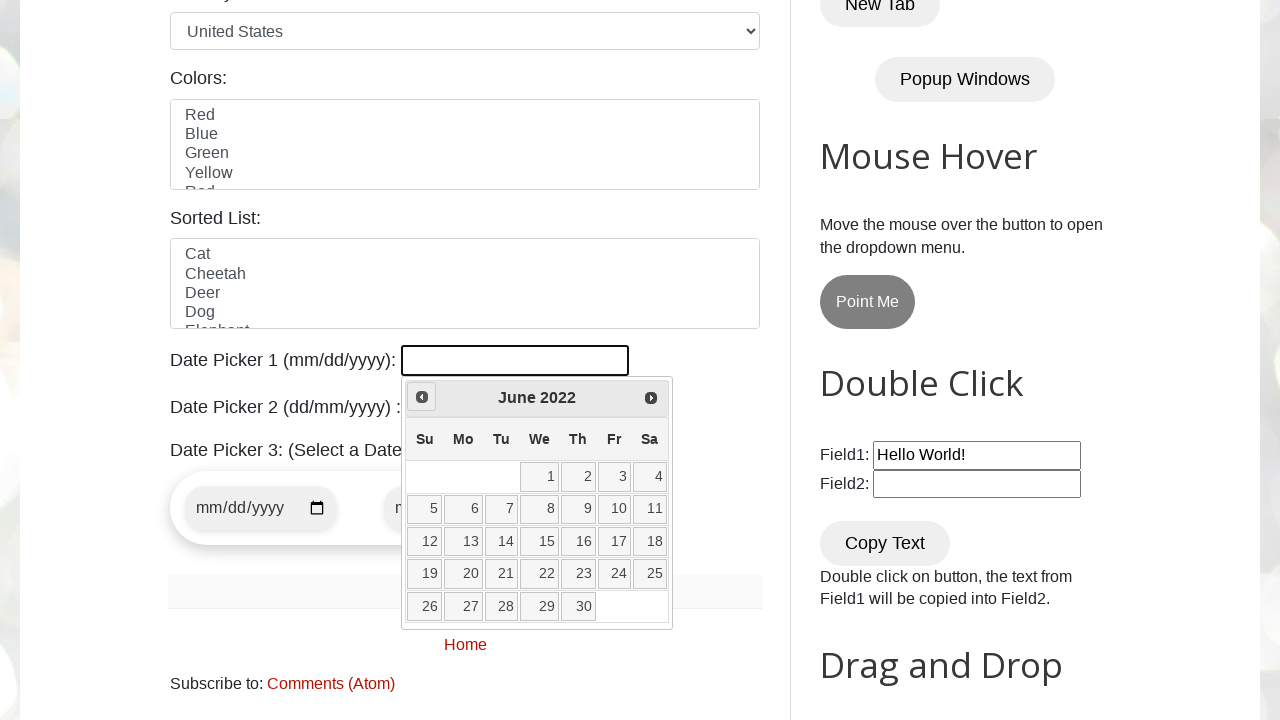

Retrieved current year from calendar
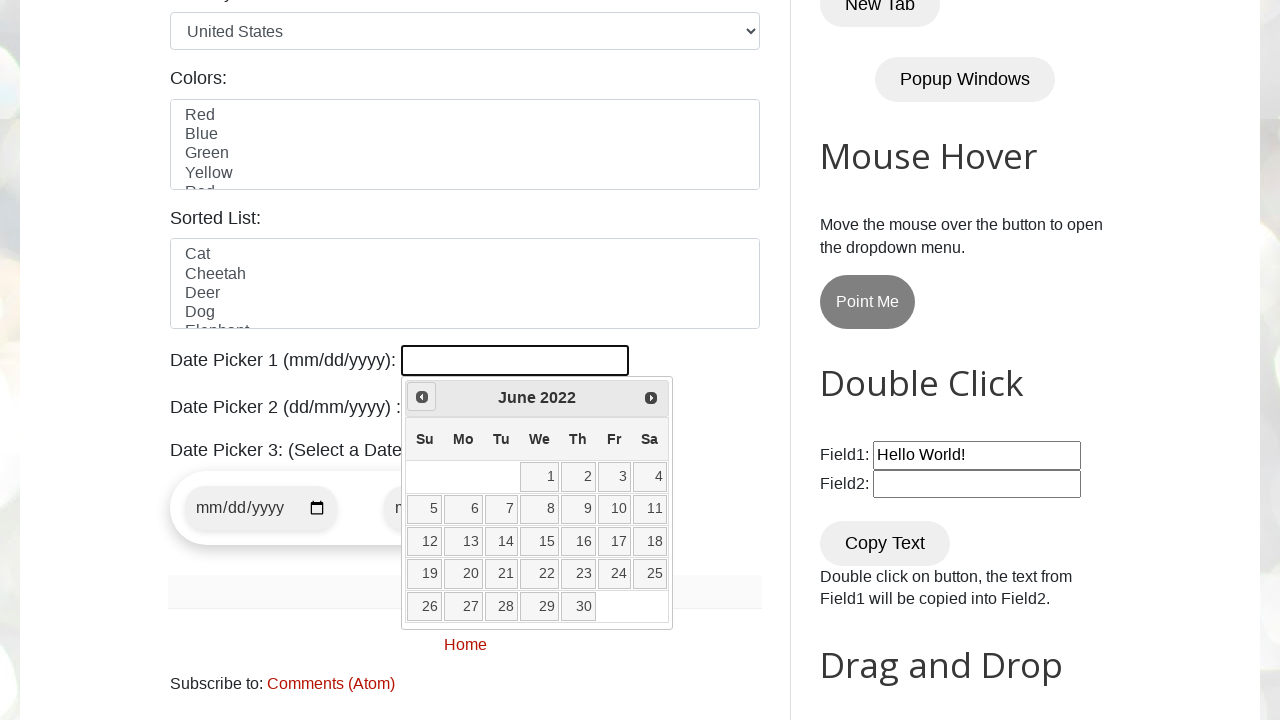

Retrieved current month from calendar
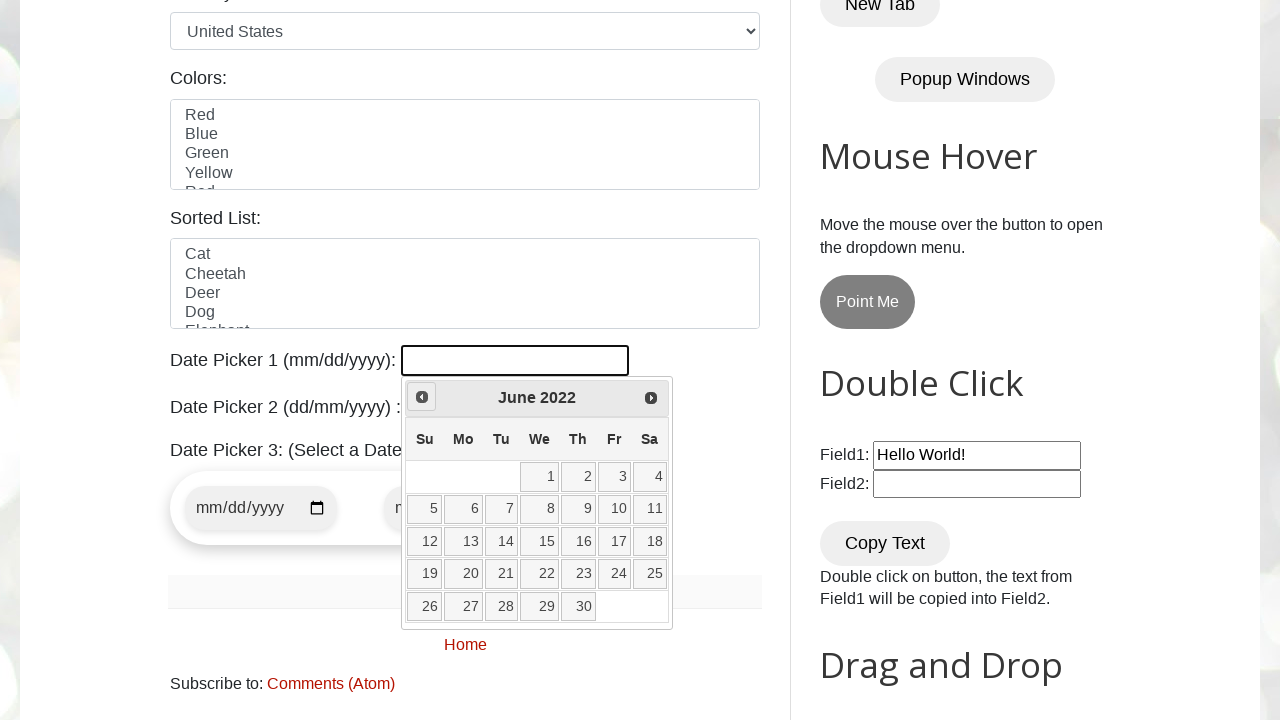

Clicked previous button to navigate months (currently at June 2022) at (422, 397) on [title="Prev"]
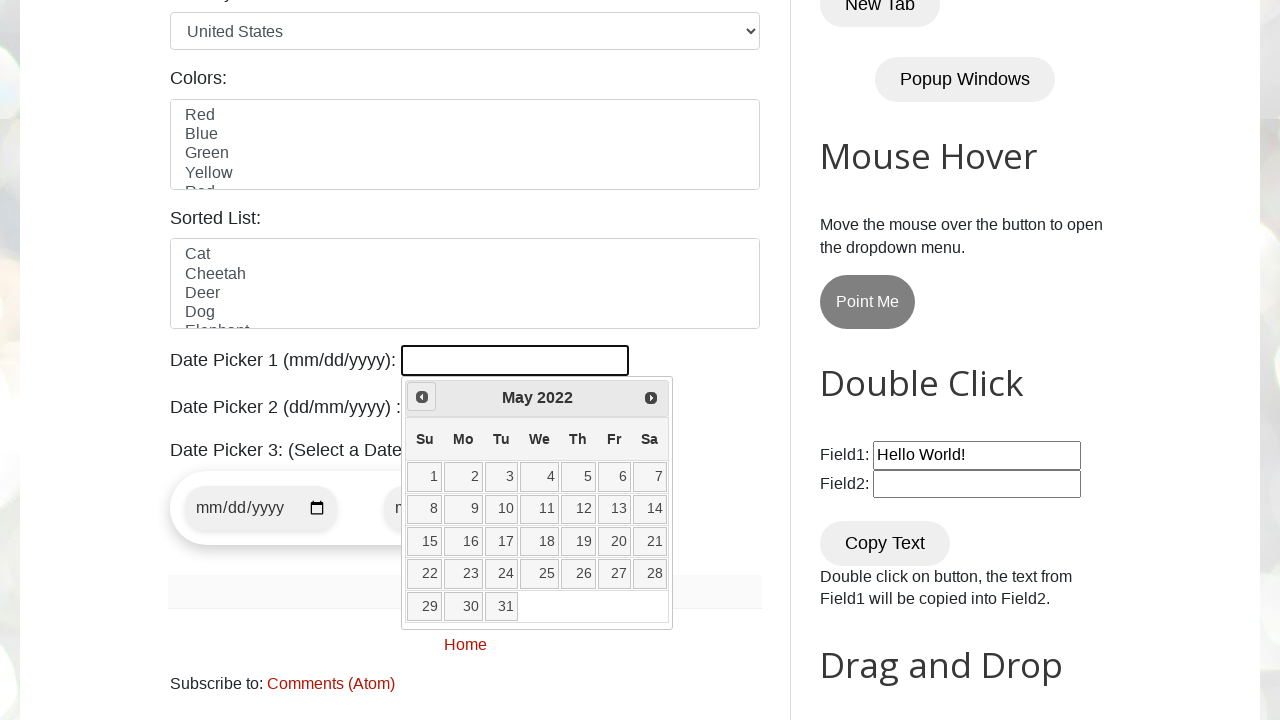

Retrieved current year from calendar
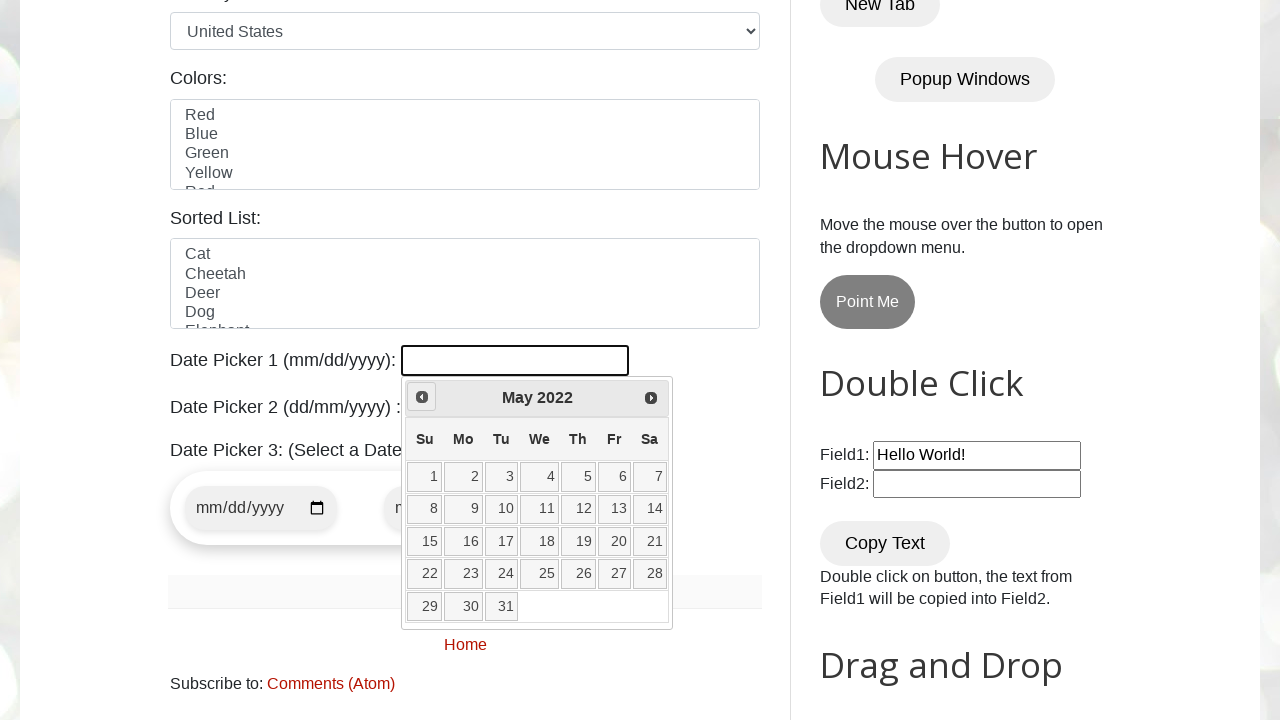

Retrieved current month from calendar
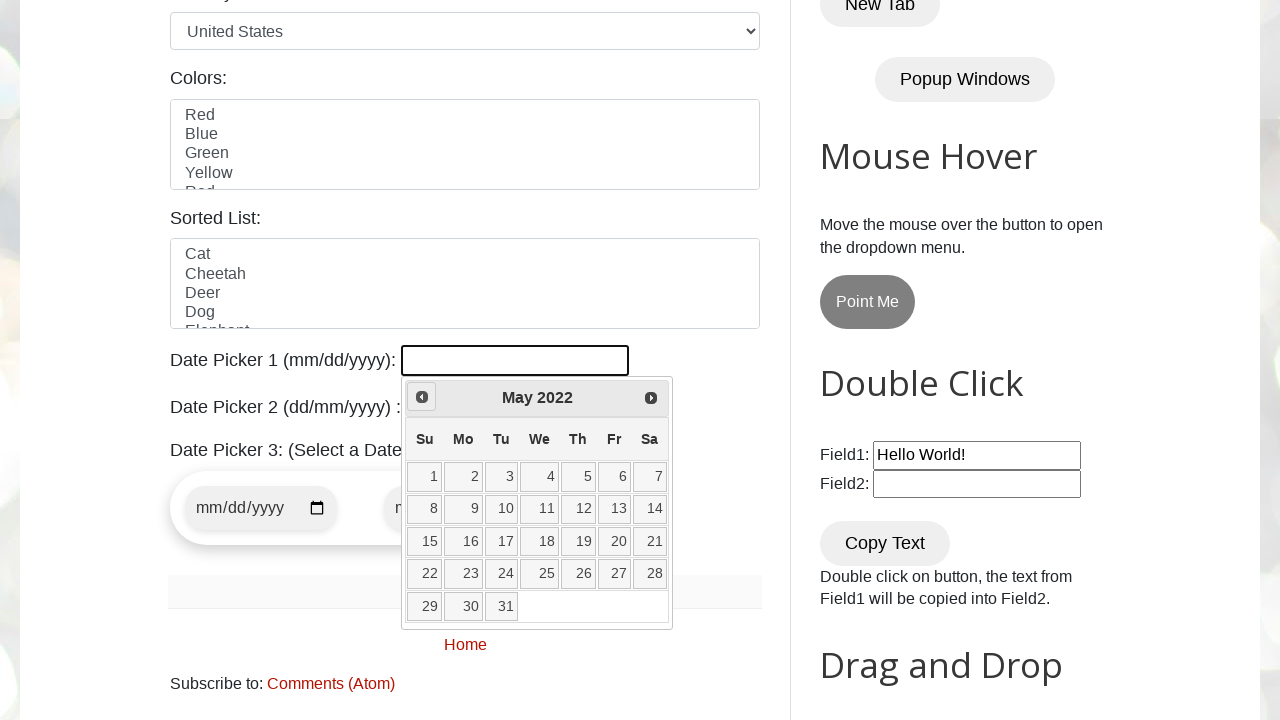

Clicked previous button to navigate months (currently at May 2022) at (422, 397) on [title="Prev"]
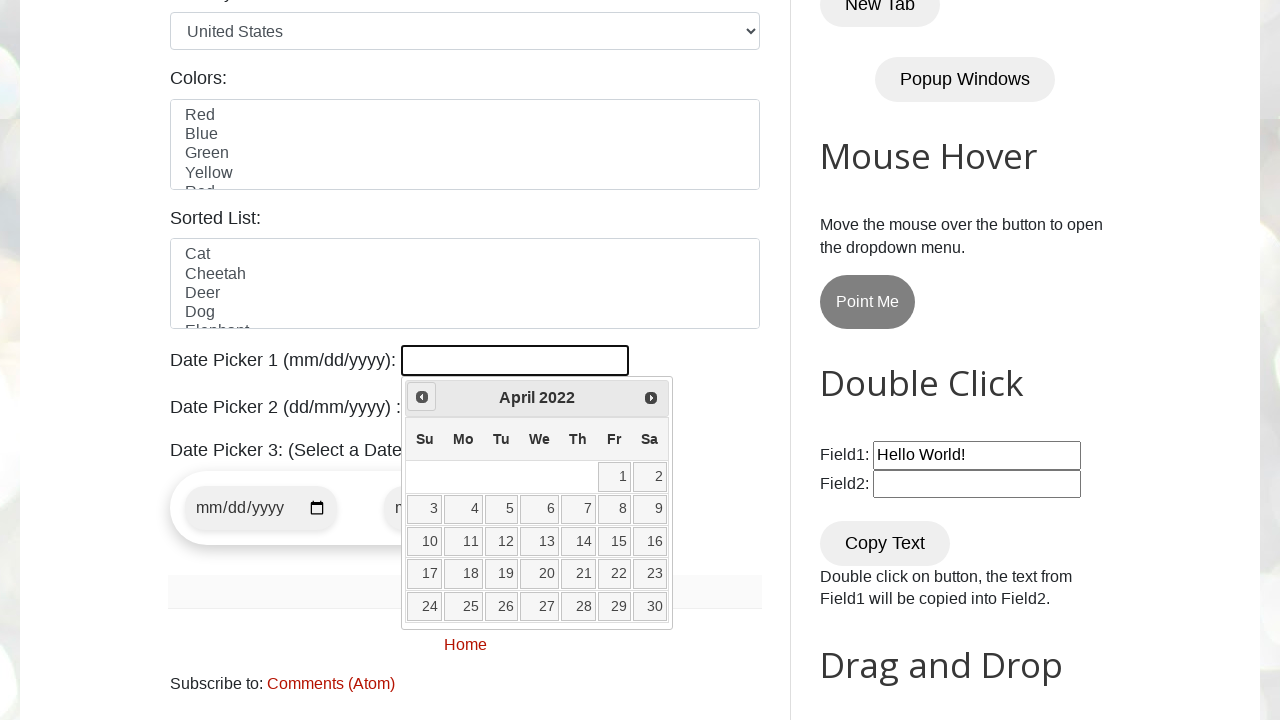

Retrieved current year from calendar
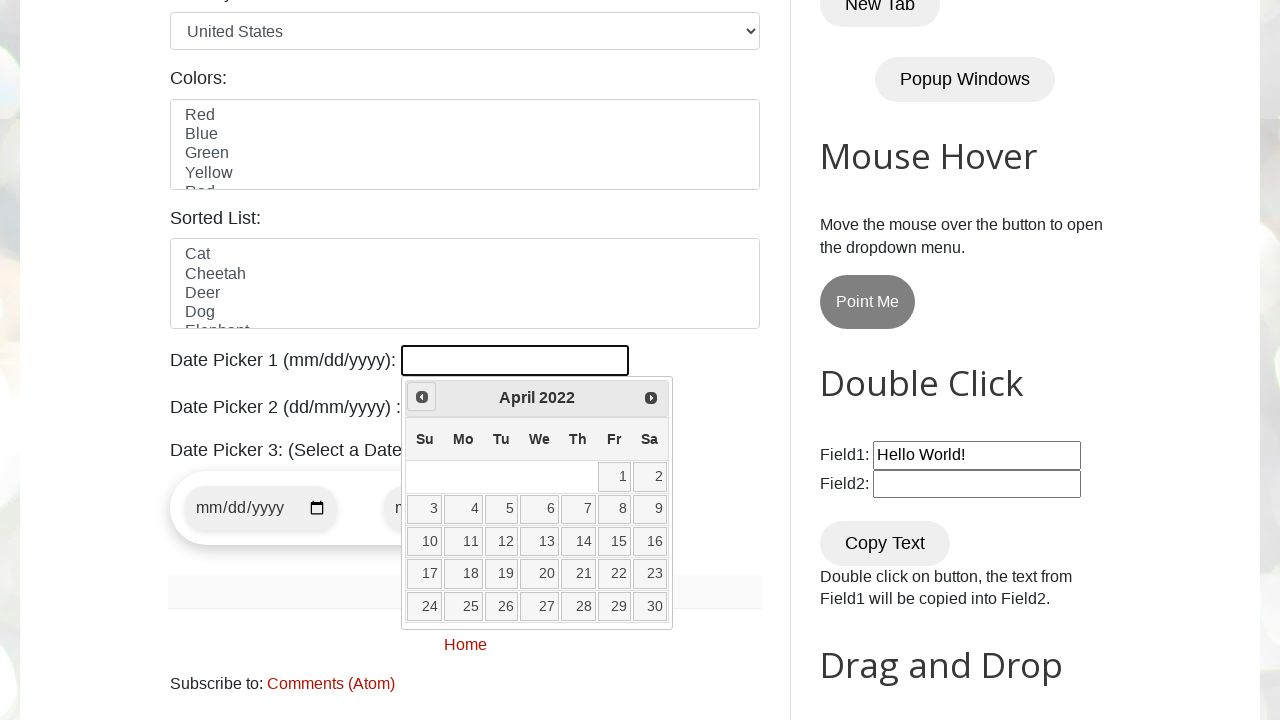

Retrieved current month from calendar
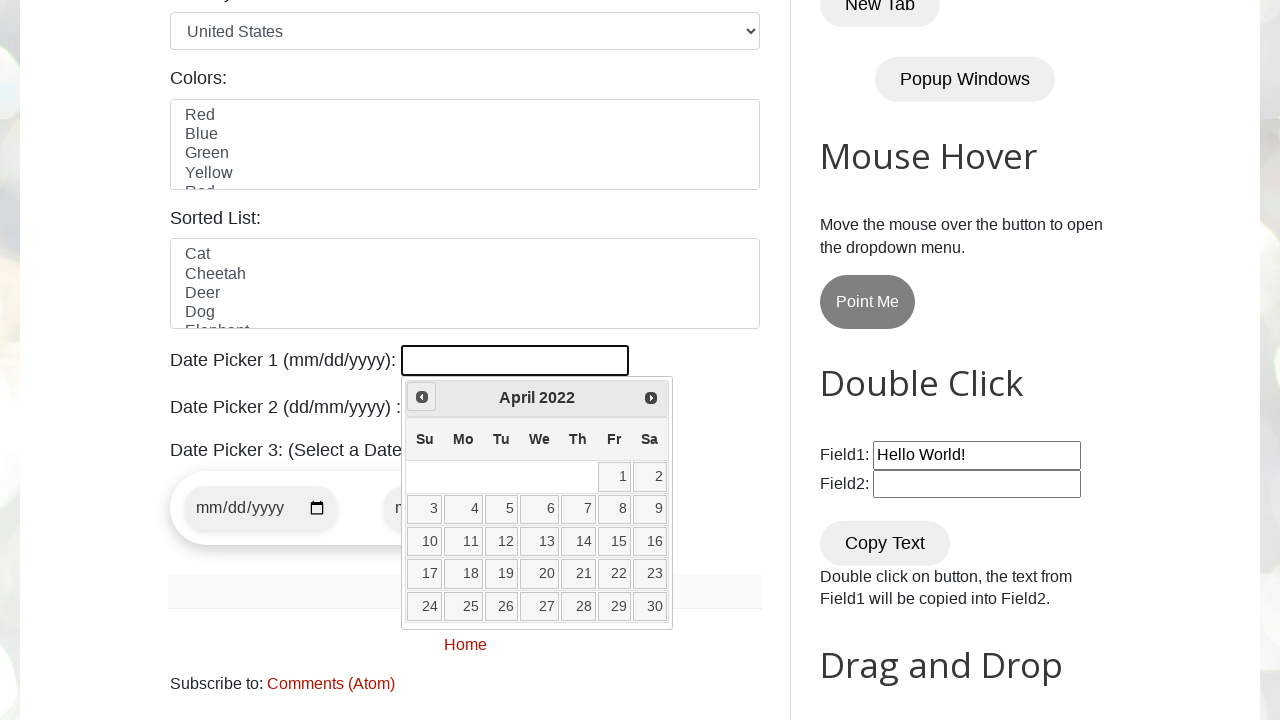

Clicked on date 15 in the calendar at (614, 542) on //a[@class='ui-state-default'][text()='15']
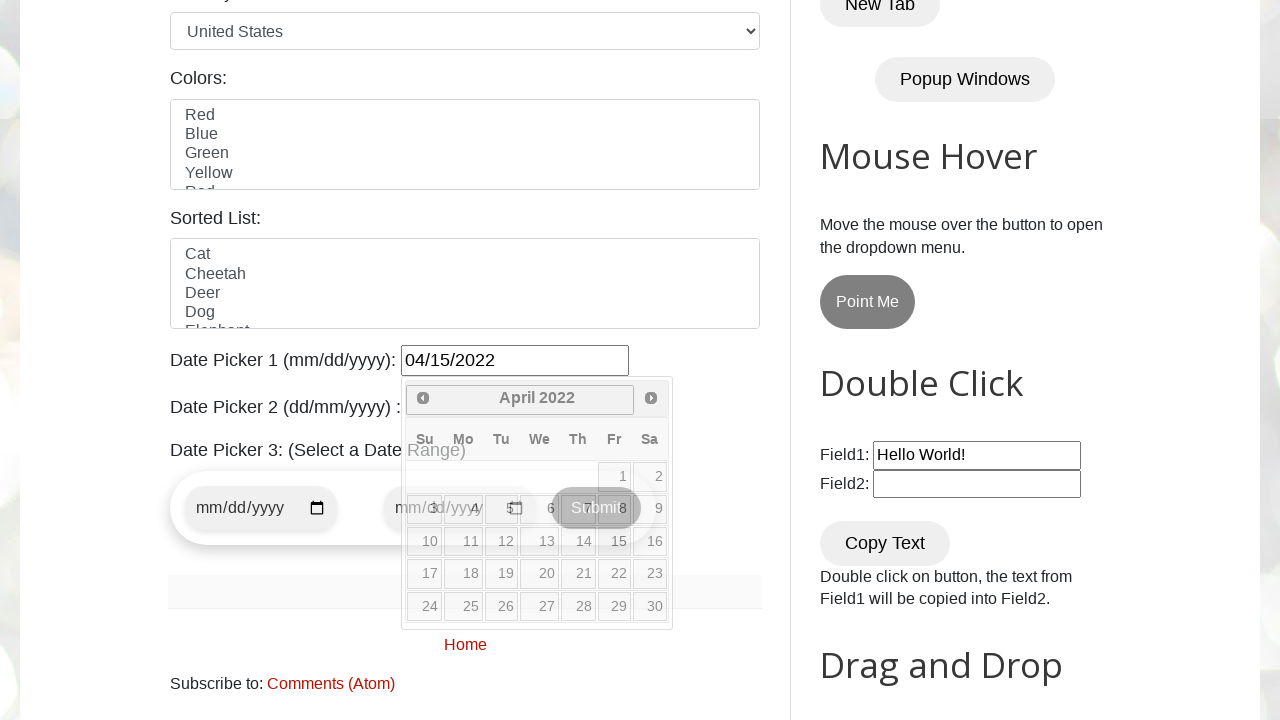

Waited for date selection to complete
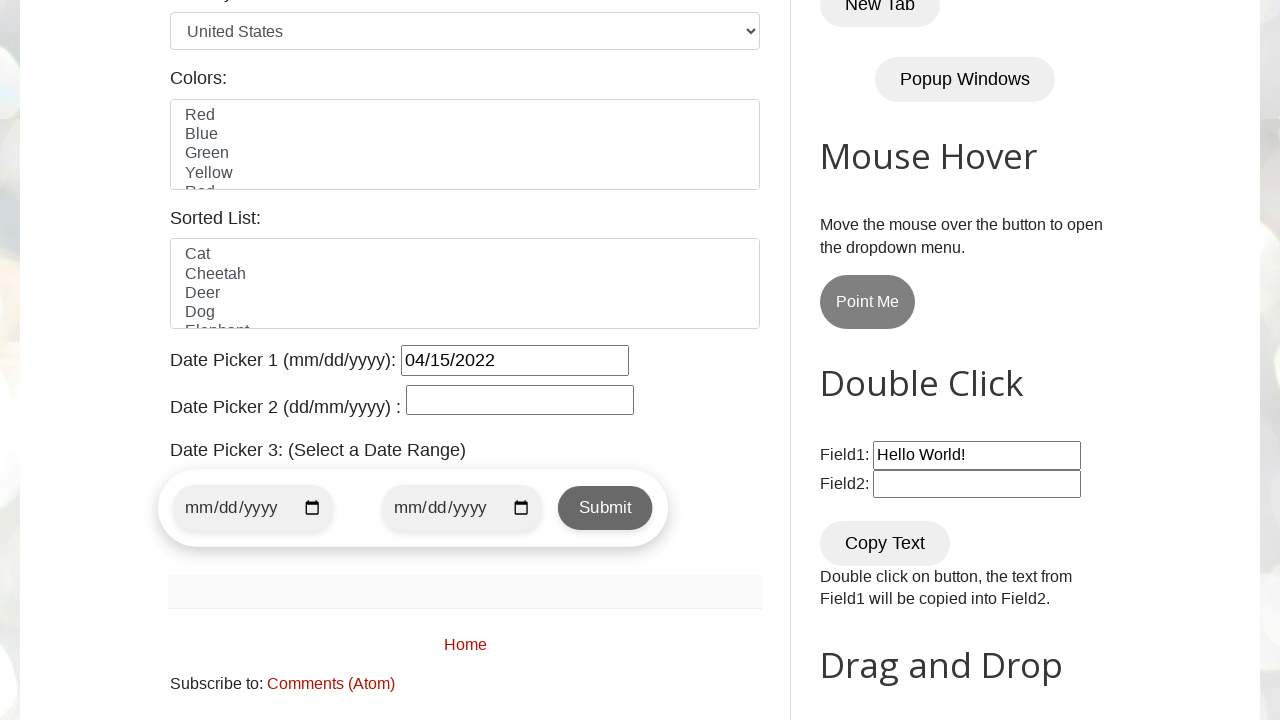

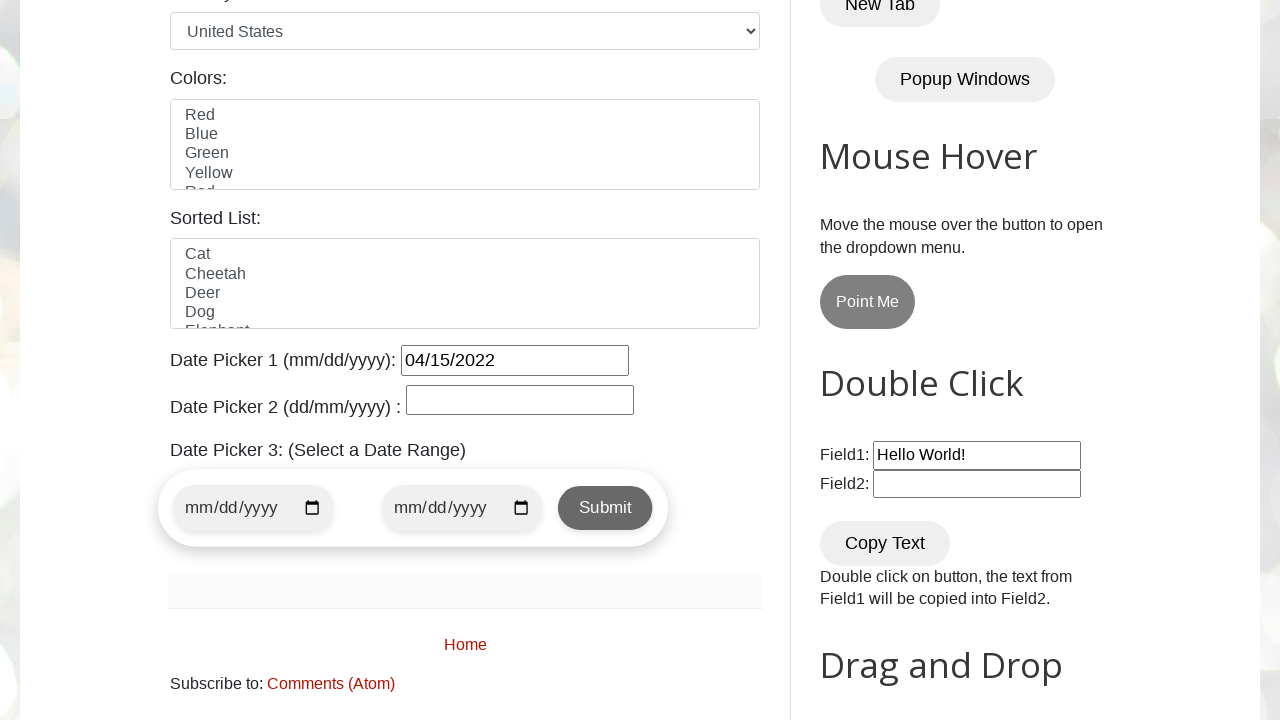